Tests a large form by filling all input fields with test data and clicking the submit button

Starting URL: http://suninjuly.github.io/huge_form.html

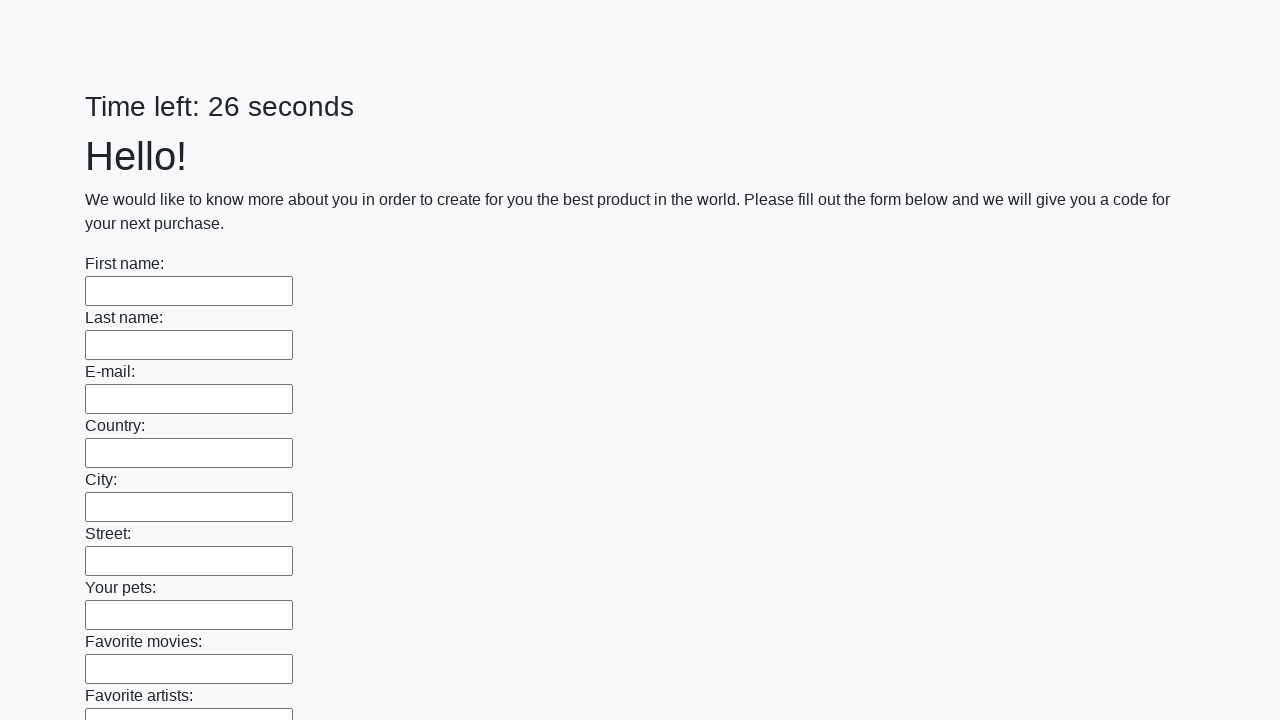

Navigated to huge form page
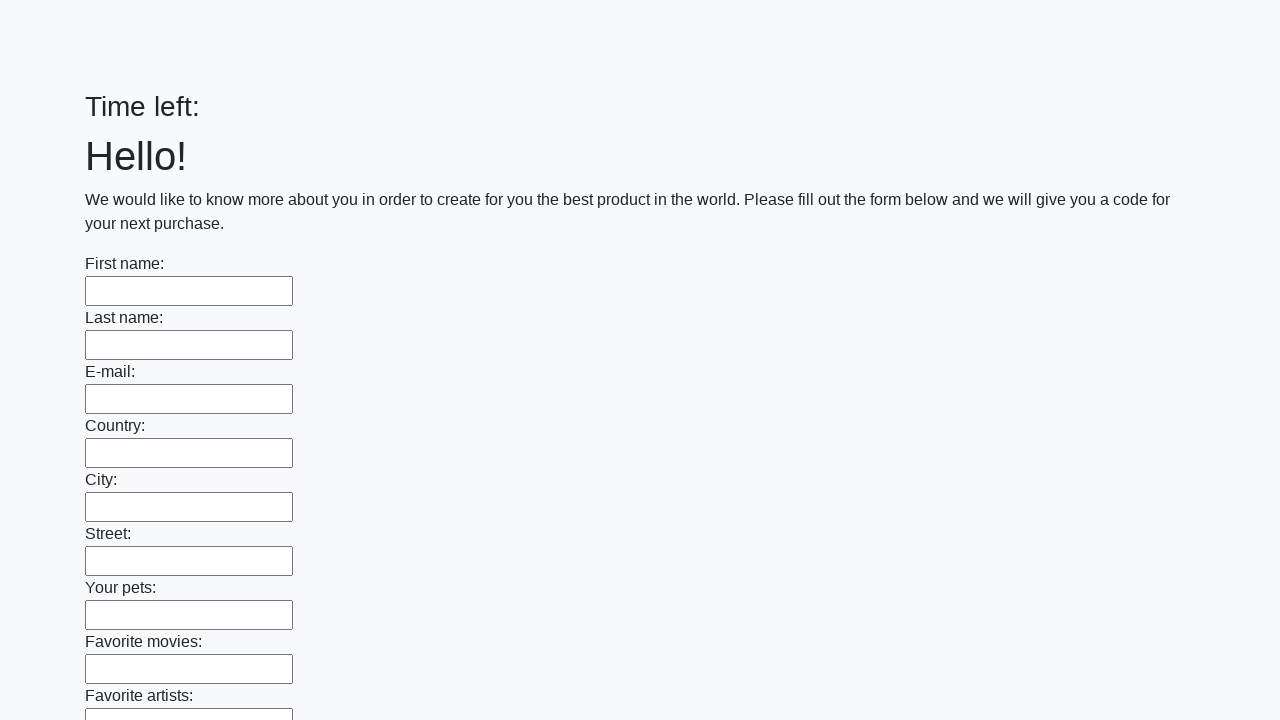

Filled input field with 'TestValue123' on input >> nth=0
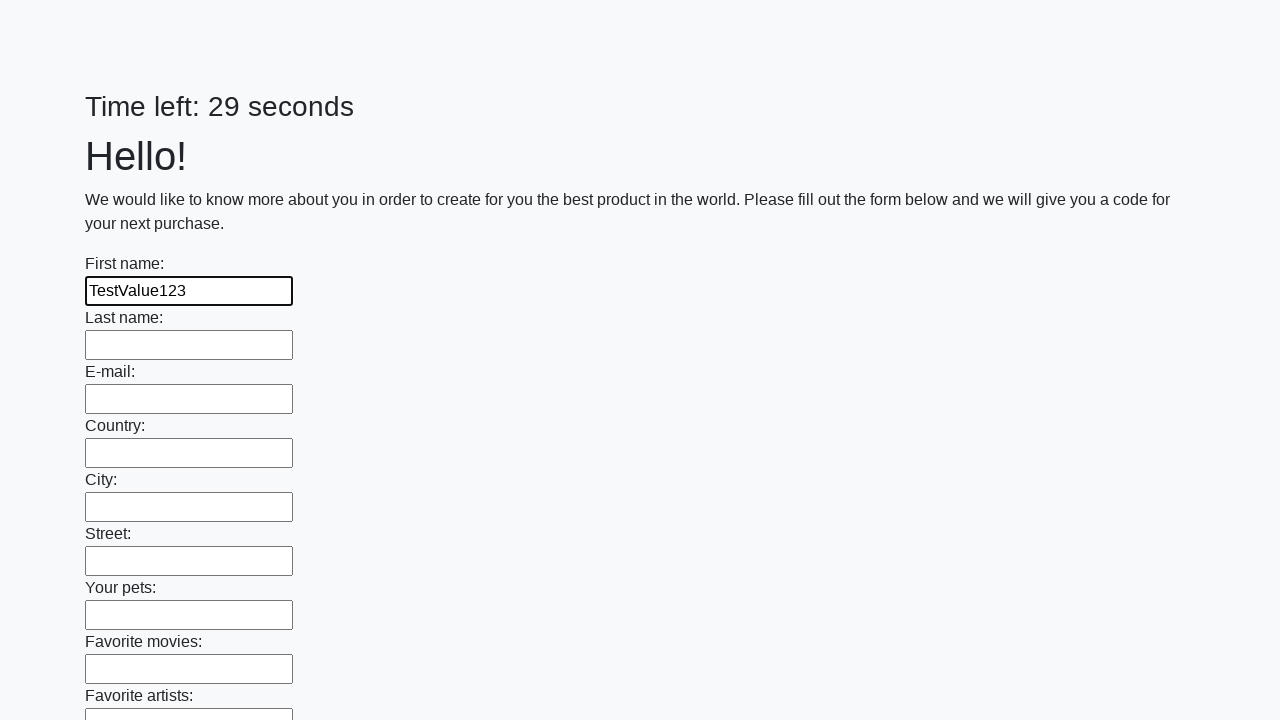

Filled input field with 'TestValue123' on input >> nth=1
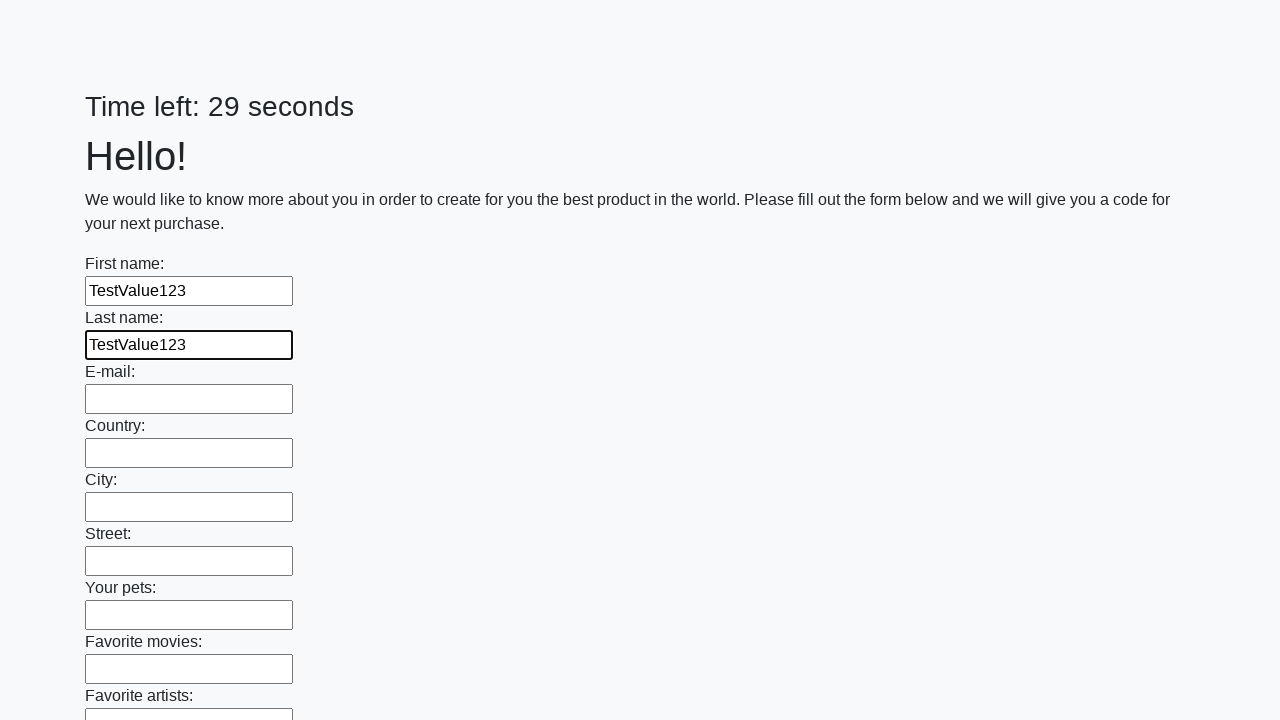

Filled input field with 'TestValue123' on input >> nth=2
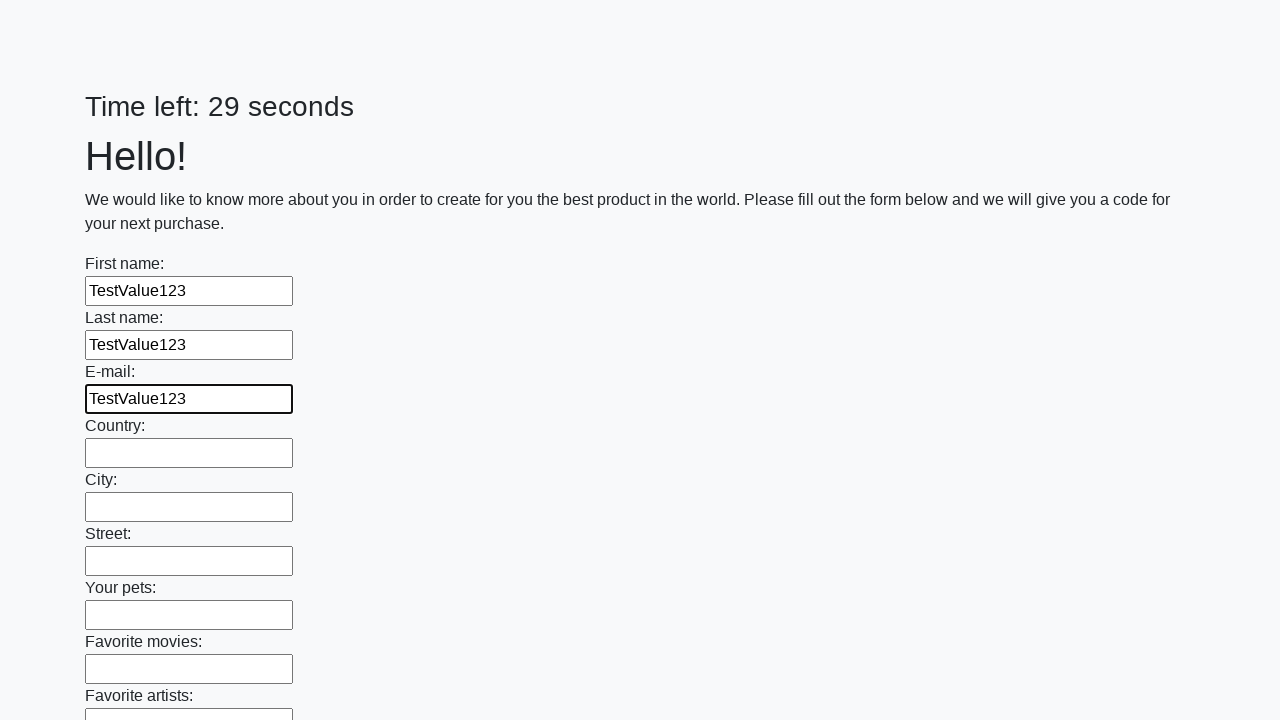

Filled input field with 'TestValue123' on input >> nth=3
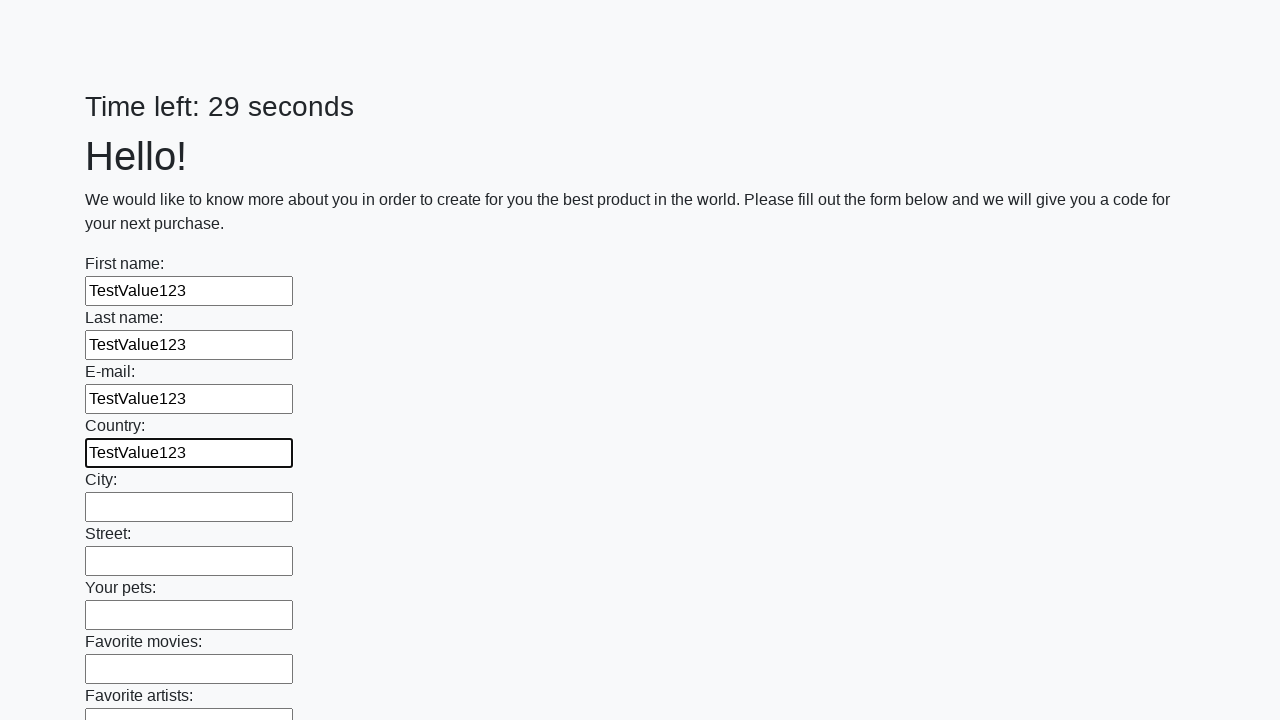

Filled input field with 'TestValue123' on input >> nth=4
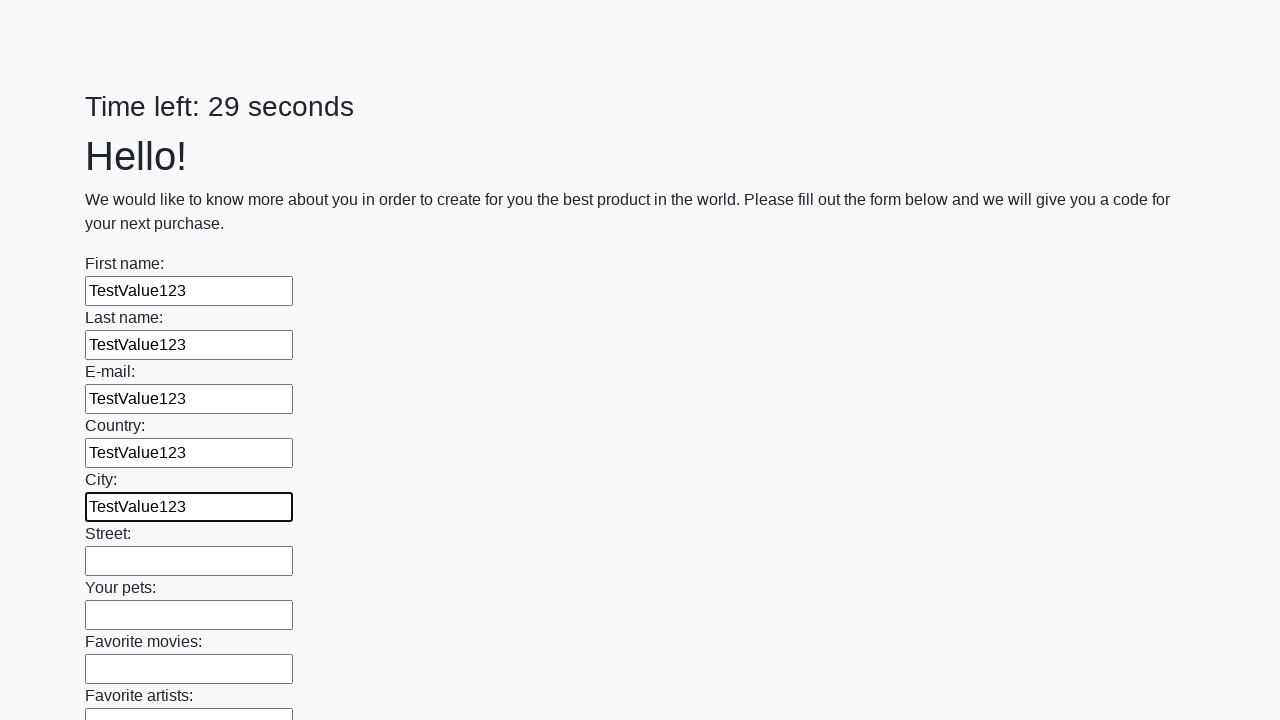

Filled input field with 'TestValue123' on input >> nth=5
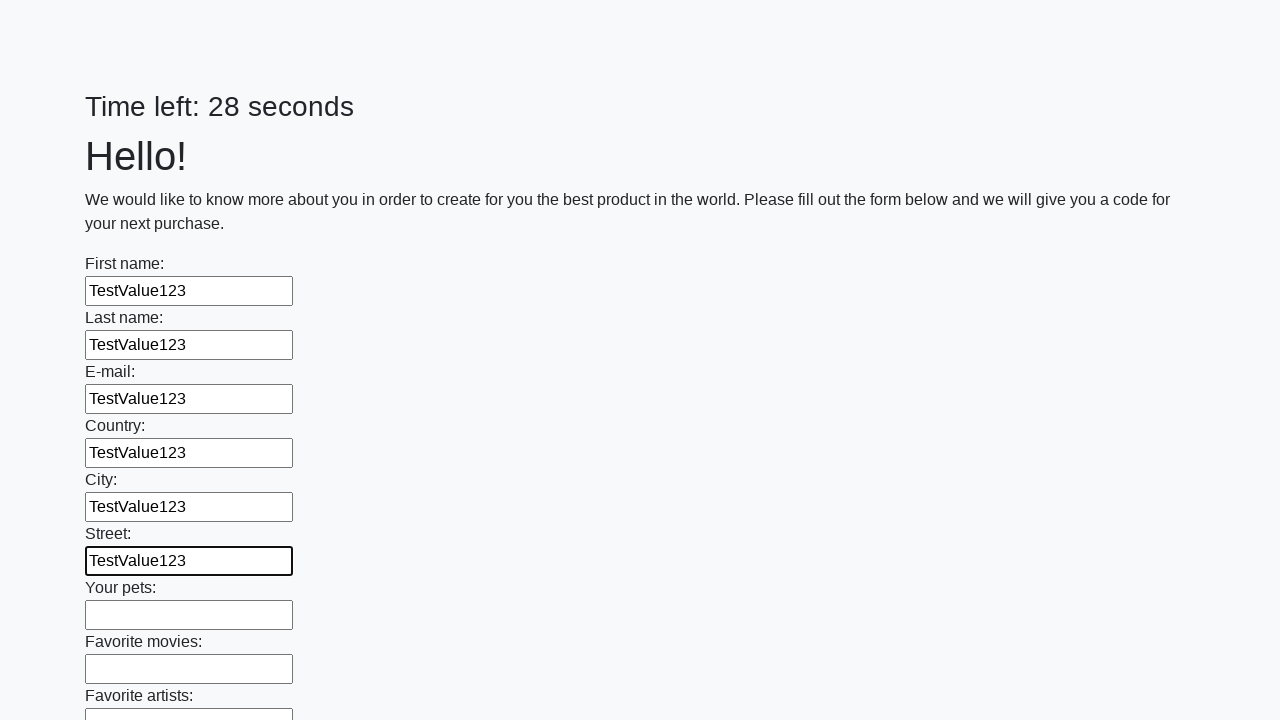

Filled input field with 'TestValue123' on input >> nth=6
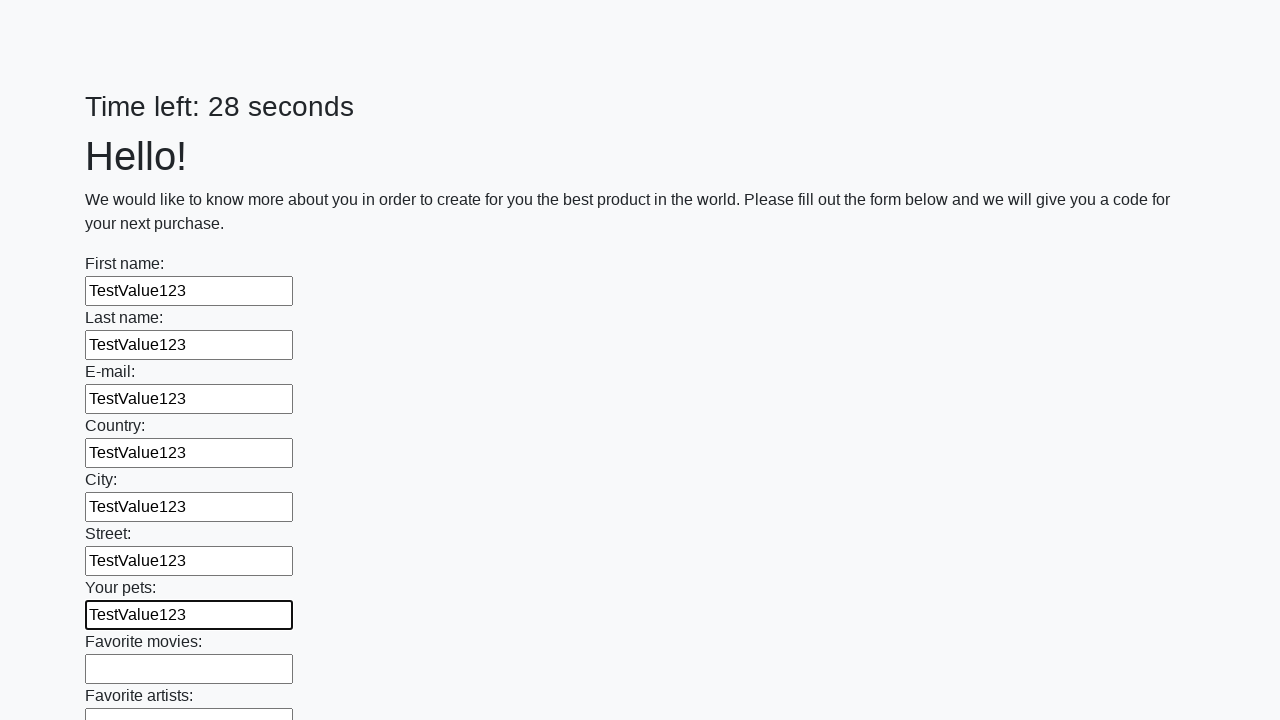

Filled input field with 'TestValue123' on input >> nth=7
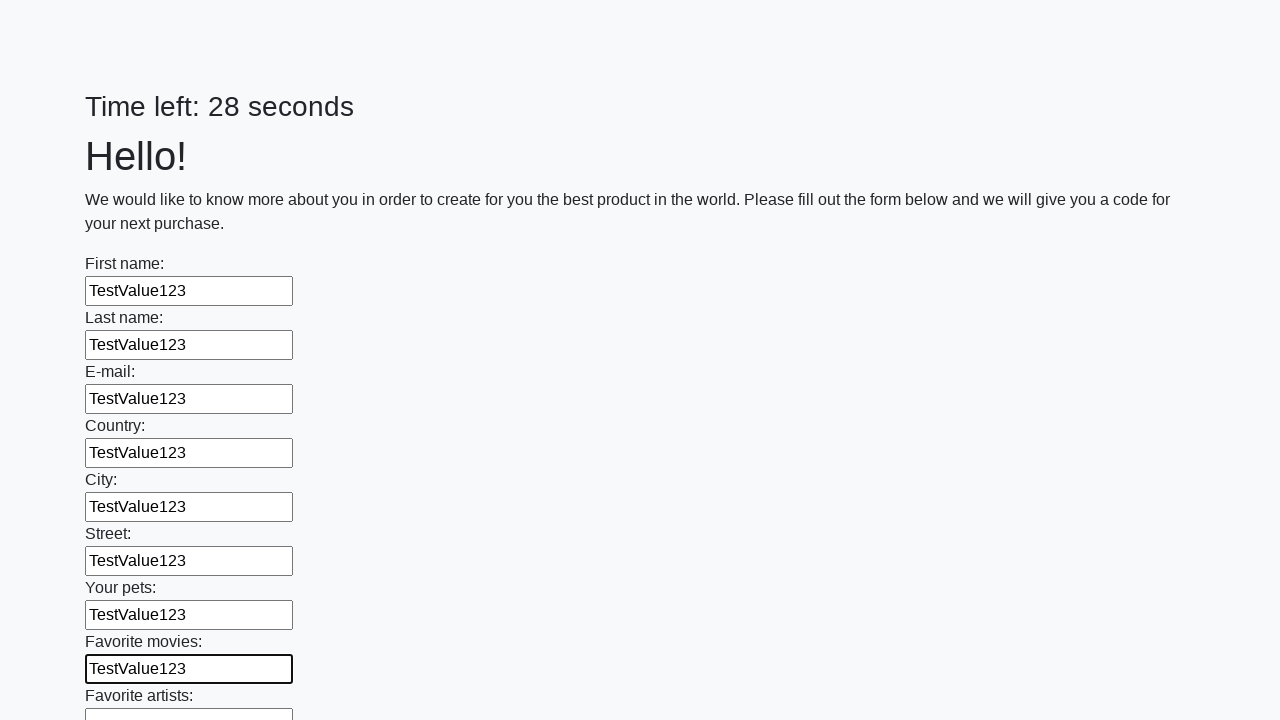

Filled input field with 'TestValue123' on input >> nth=8
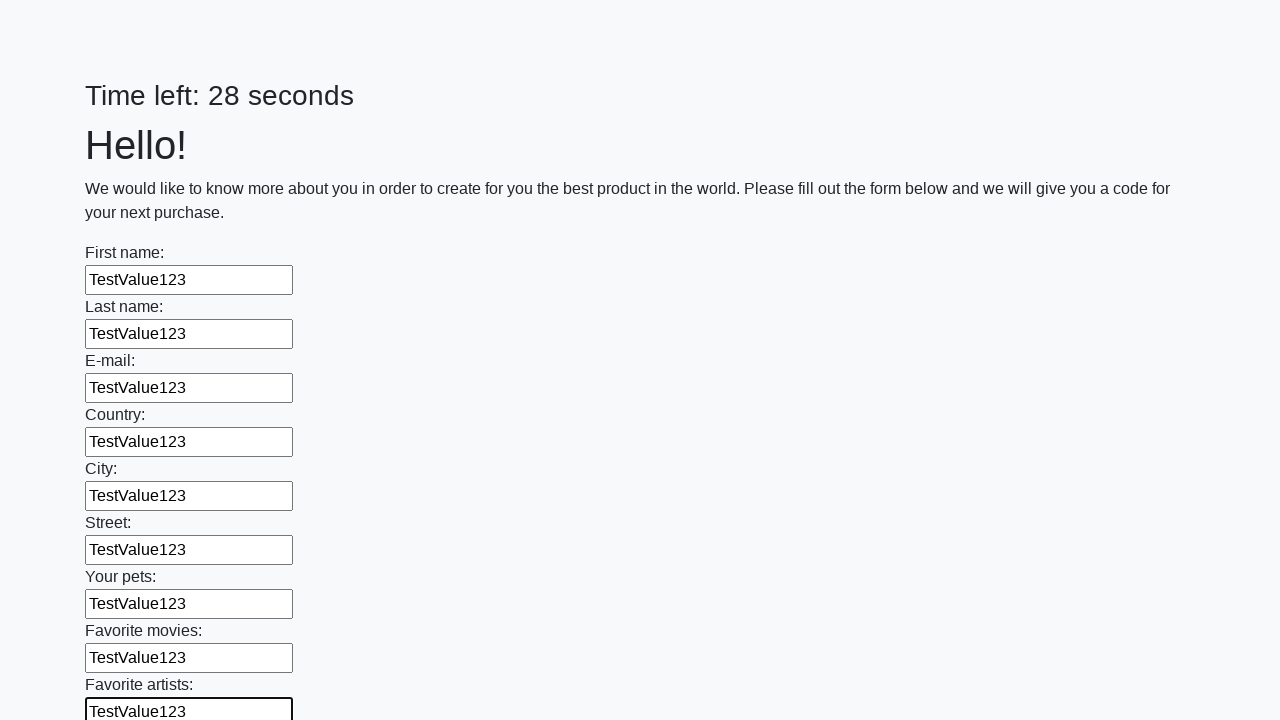

Filled input field with 'TestValue123' on input >> nth=9
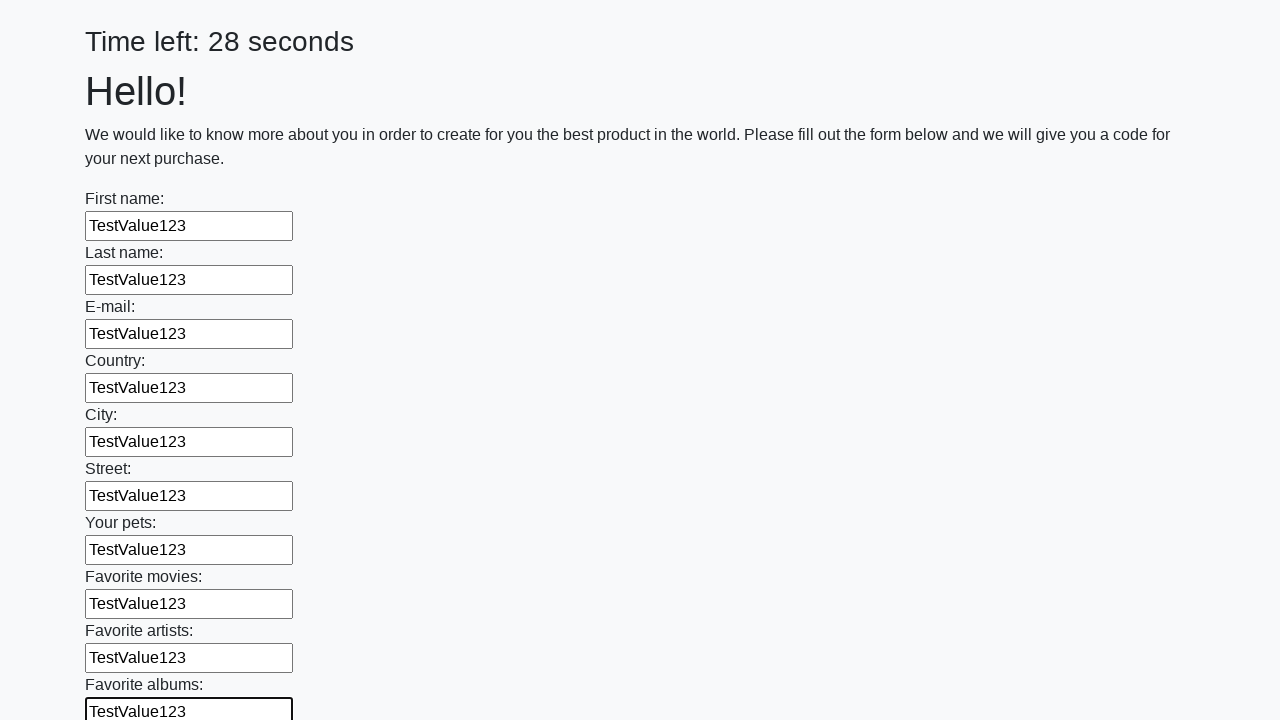

Filled input field with 'TestValue123' on input >> nth=10
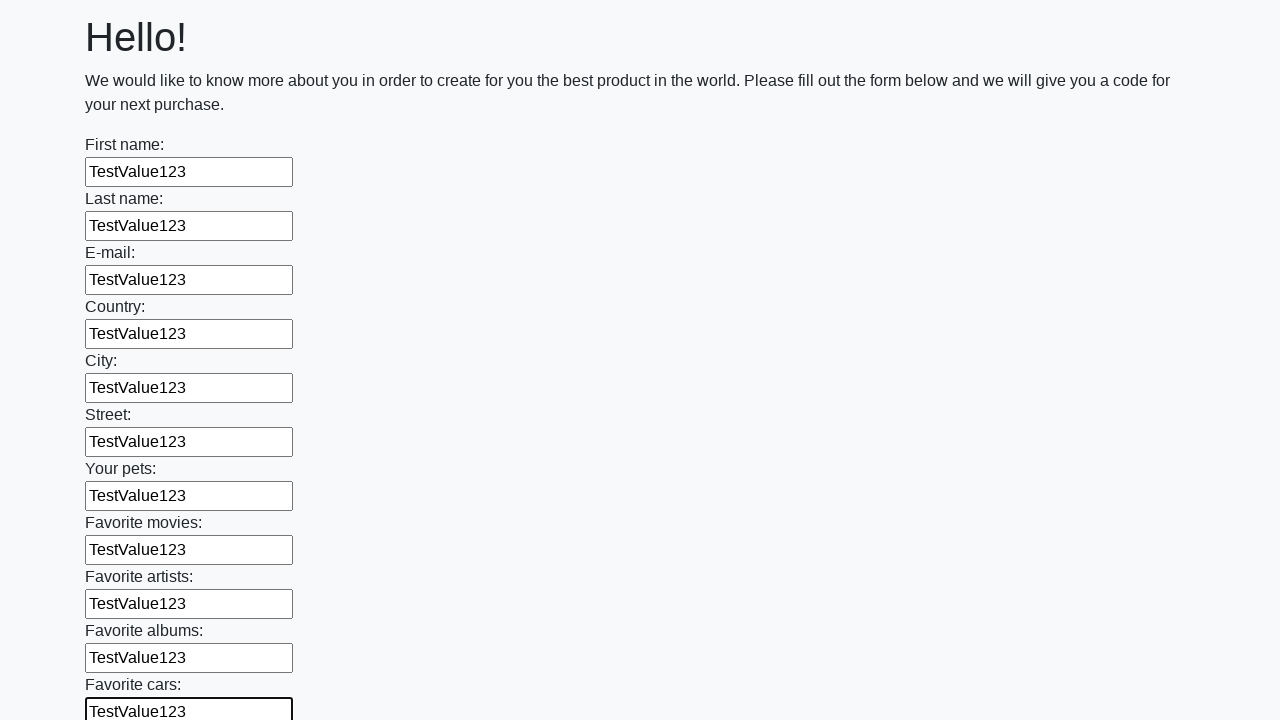

Filled input field with 'TestValue123' on input >> nth=11
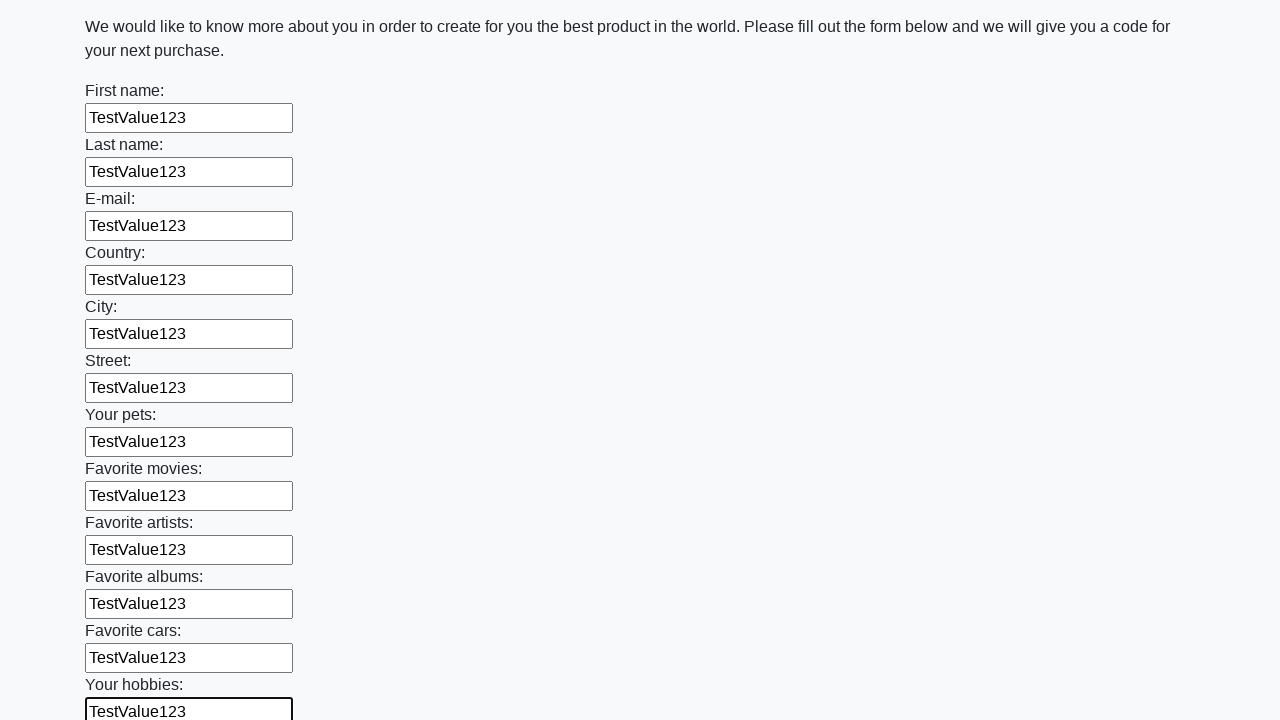

Filled input field with 'TestValue123' on input >> nth=12
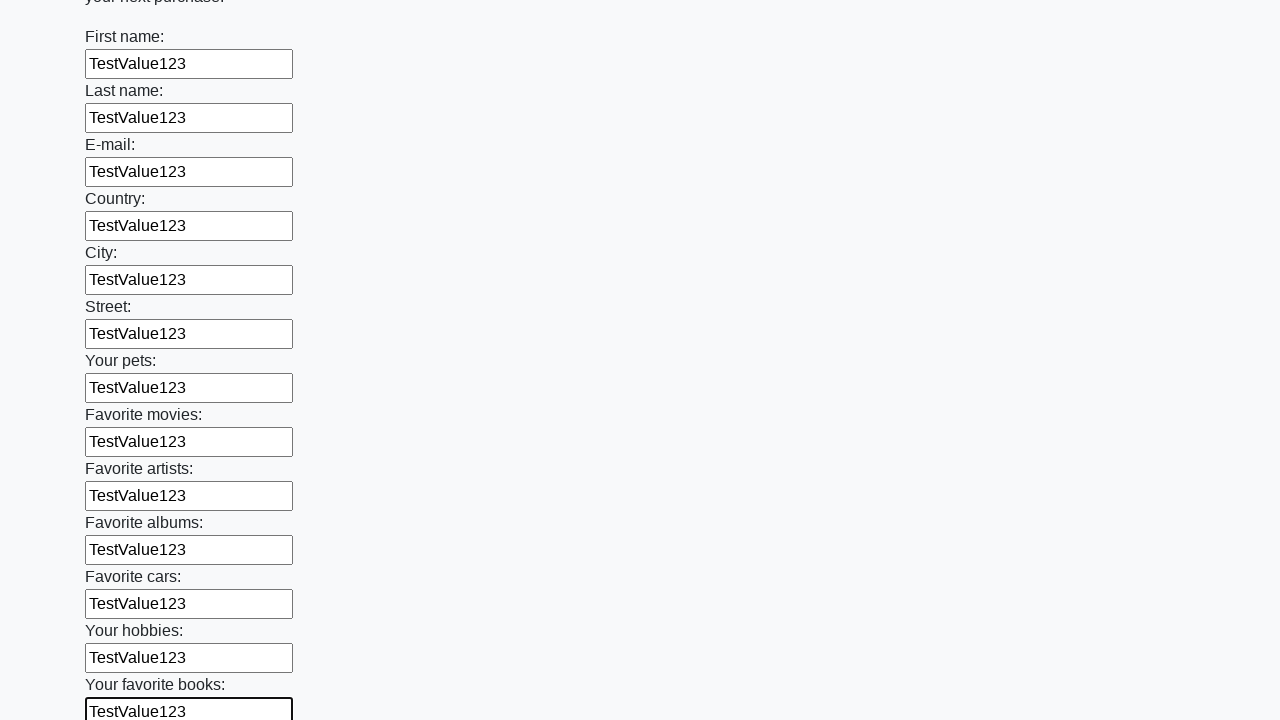

Filled input field with 'TestValue123' on input >> nth=13
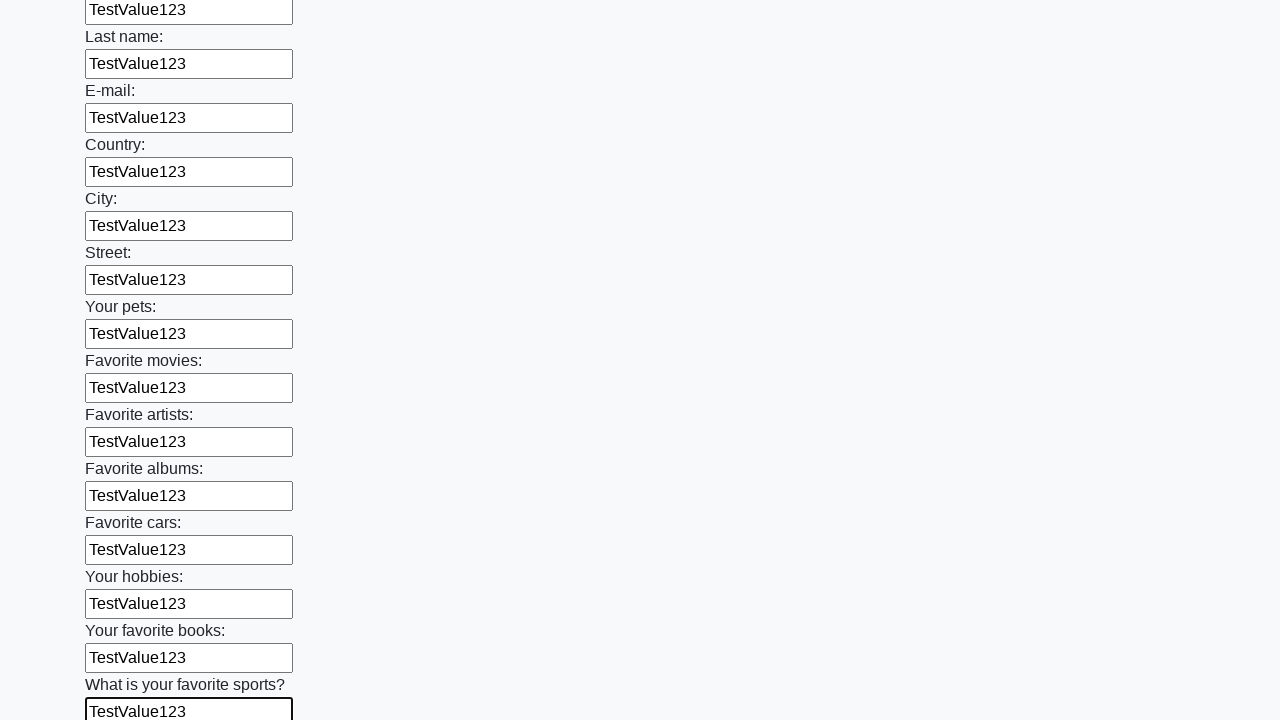

Filled input field with 'TestValue123' on input >> nth=14
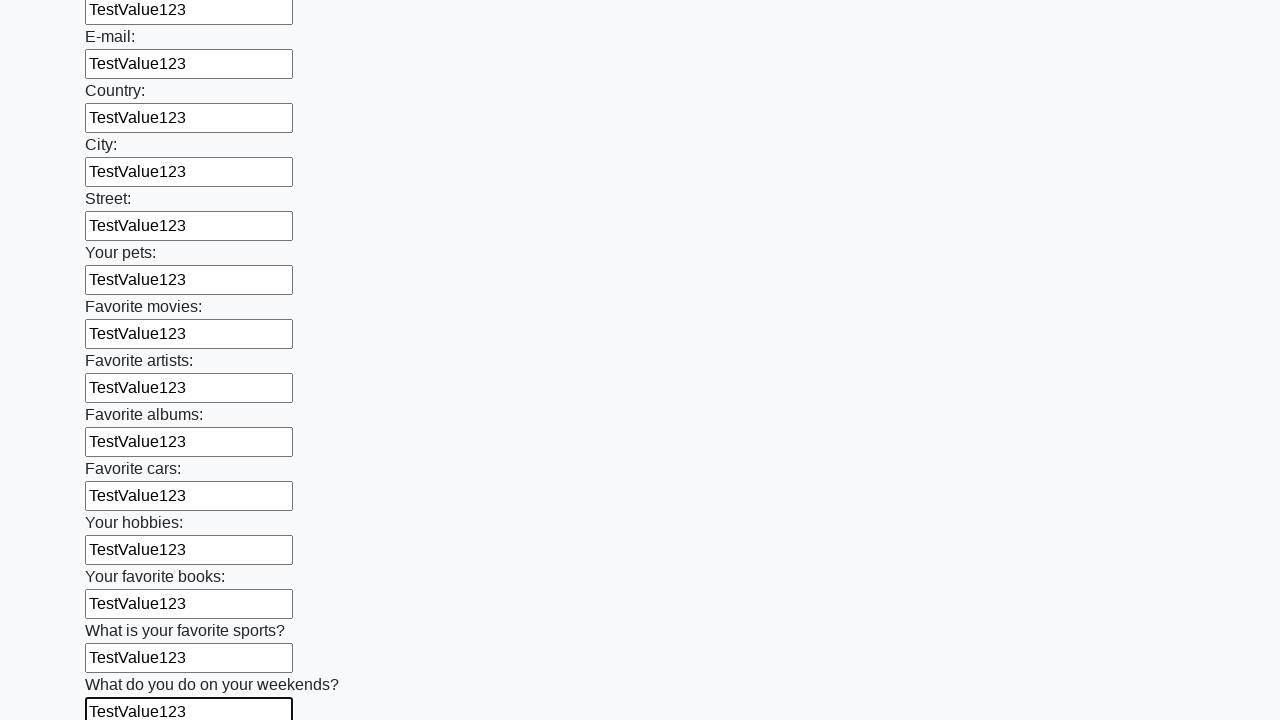

Filled input field with 'TestValue123' on input >> nth=15
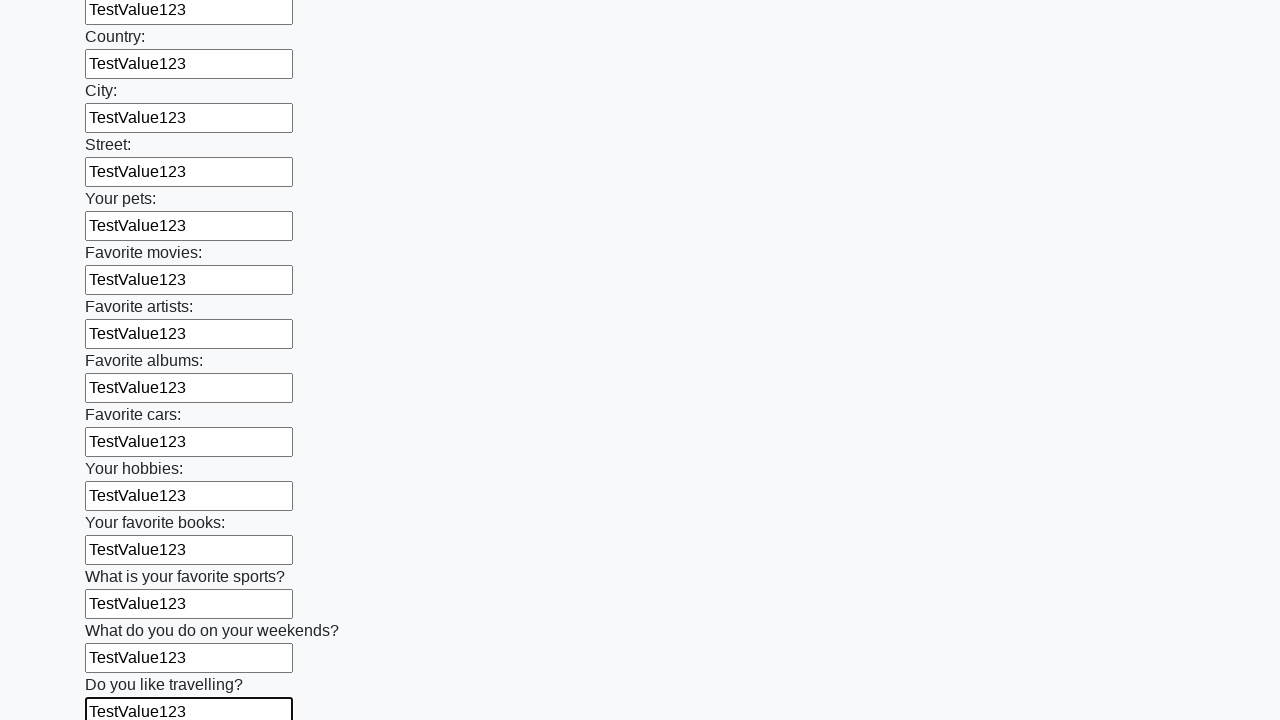

Filled input field with 'TestValue123' on input >> nth=16
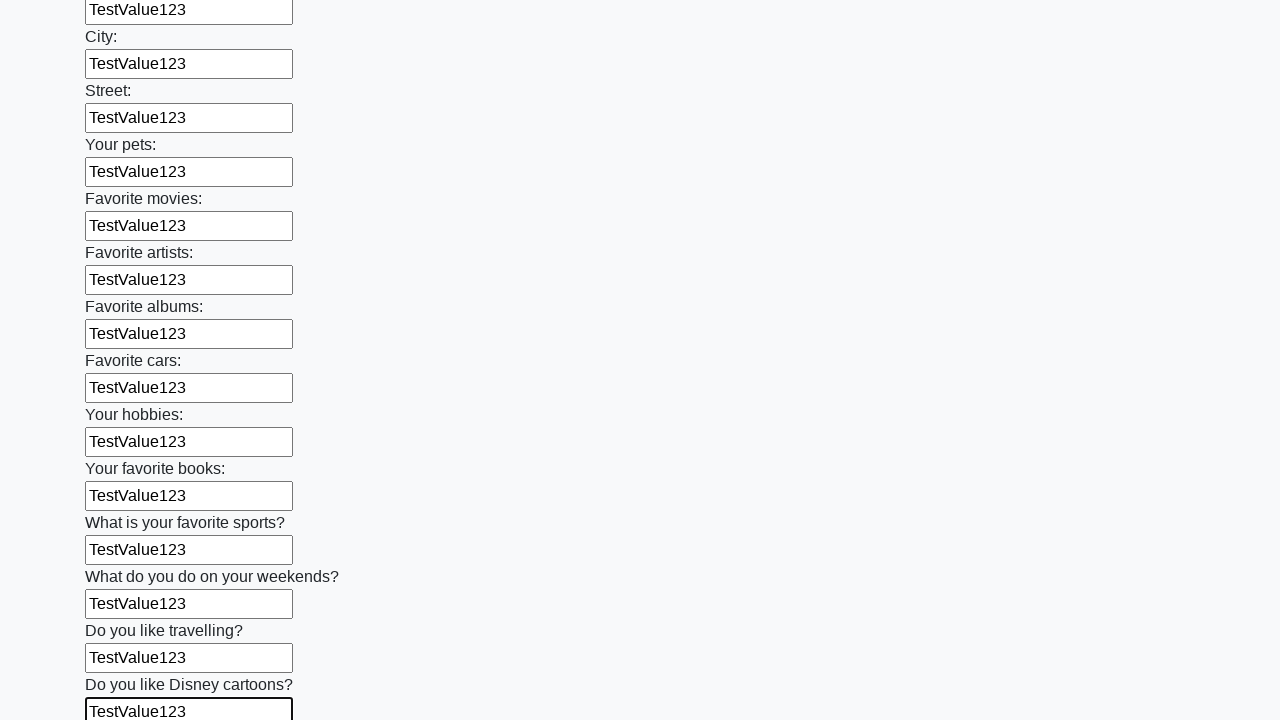

Filled input field with 'TestValue123' on input >> nth=17
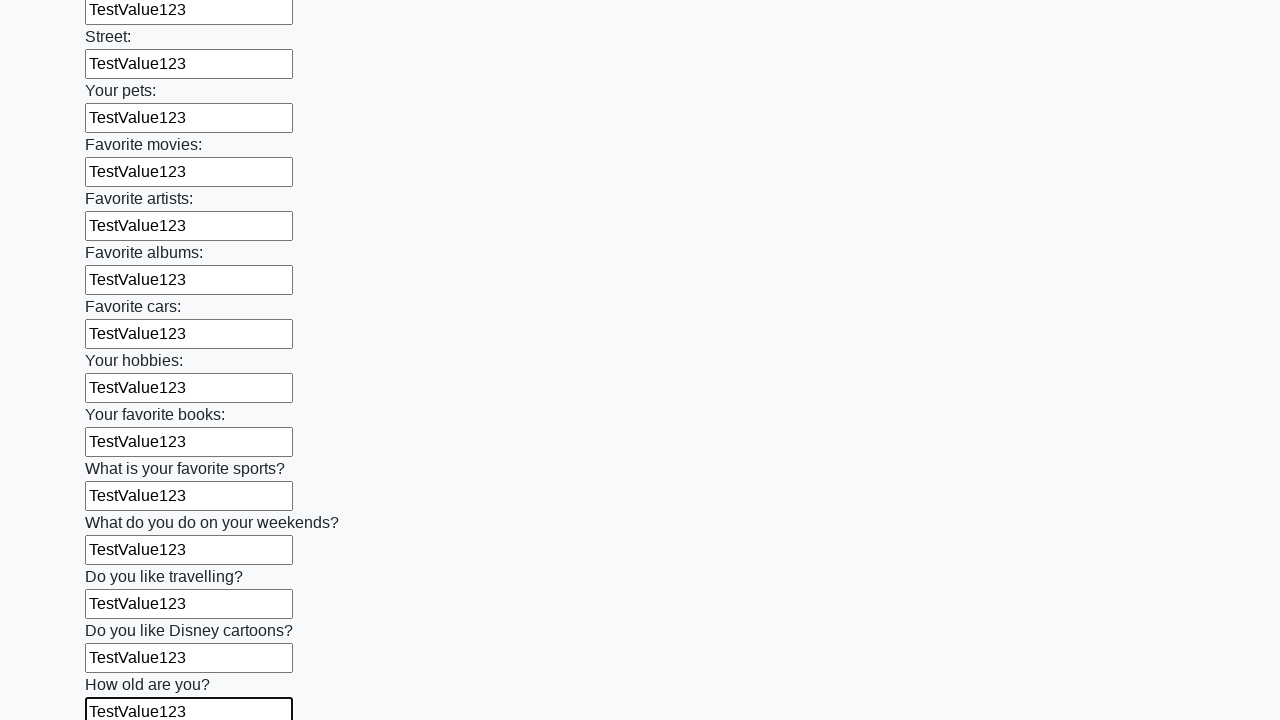

Filled input field with 'TestValue123' on input >> nth=18
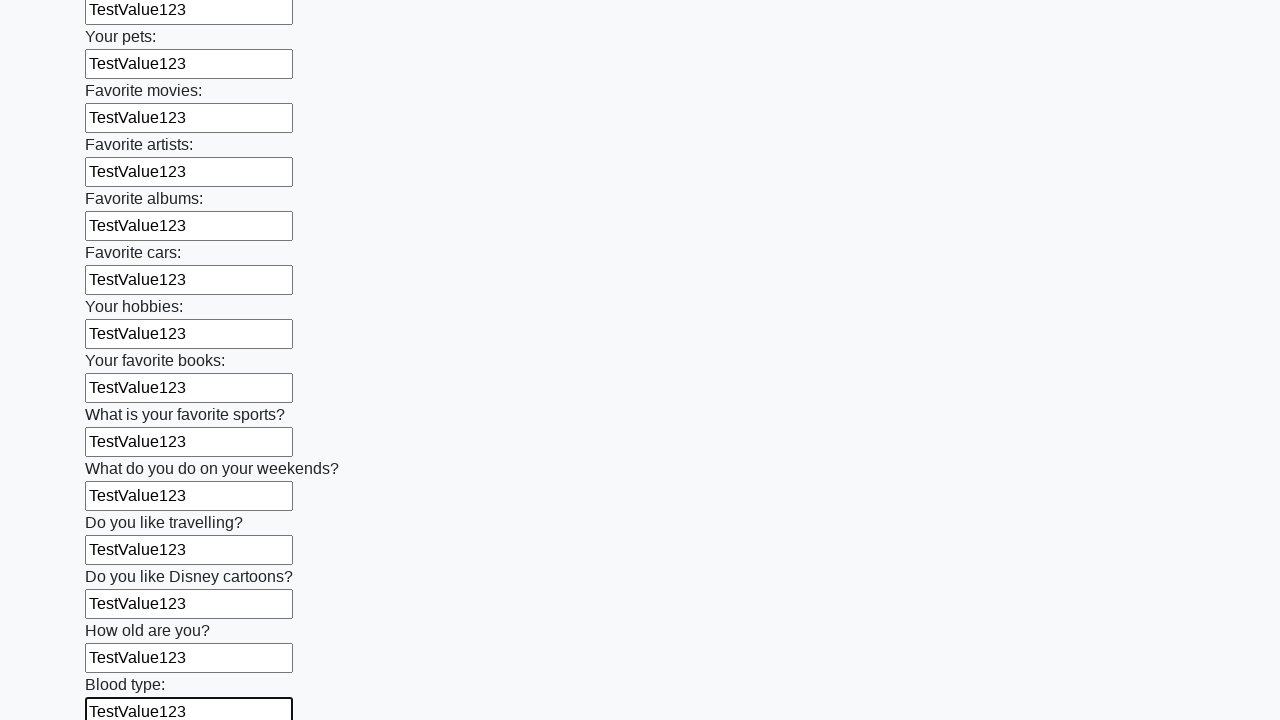

Filled input field with 'TestValue123' on input >> nth=19
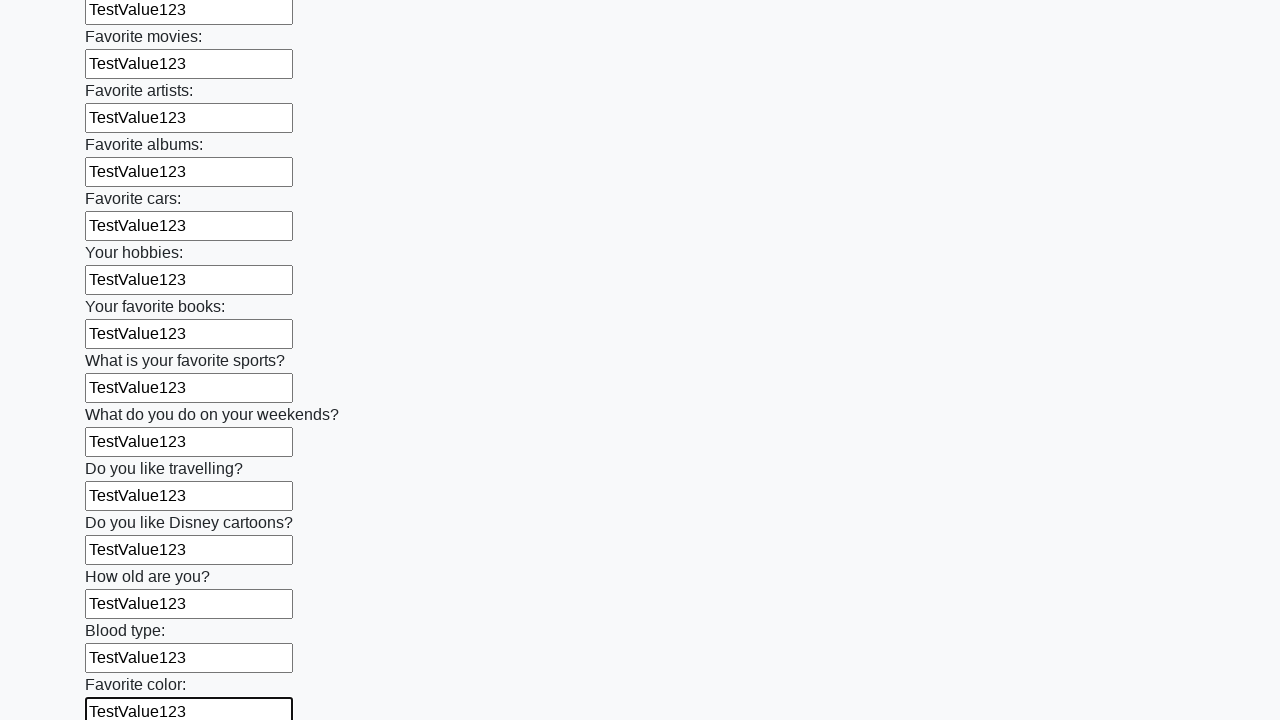

Filled input field with 'TestValue123' on input >> nth=20
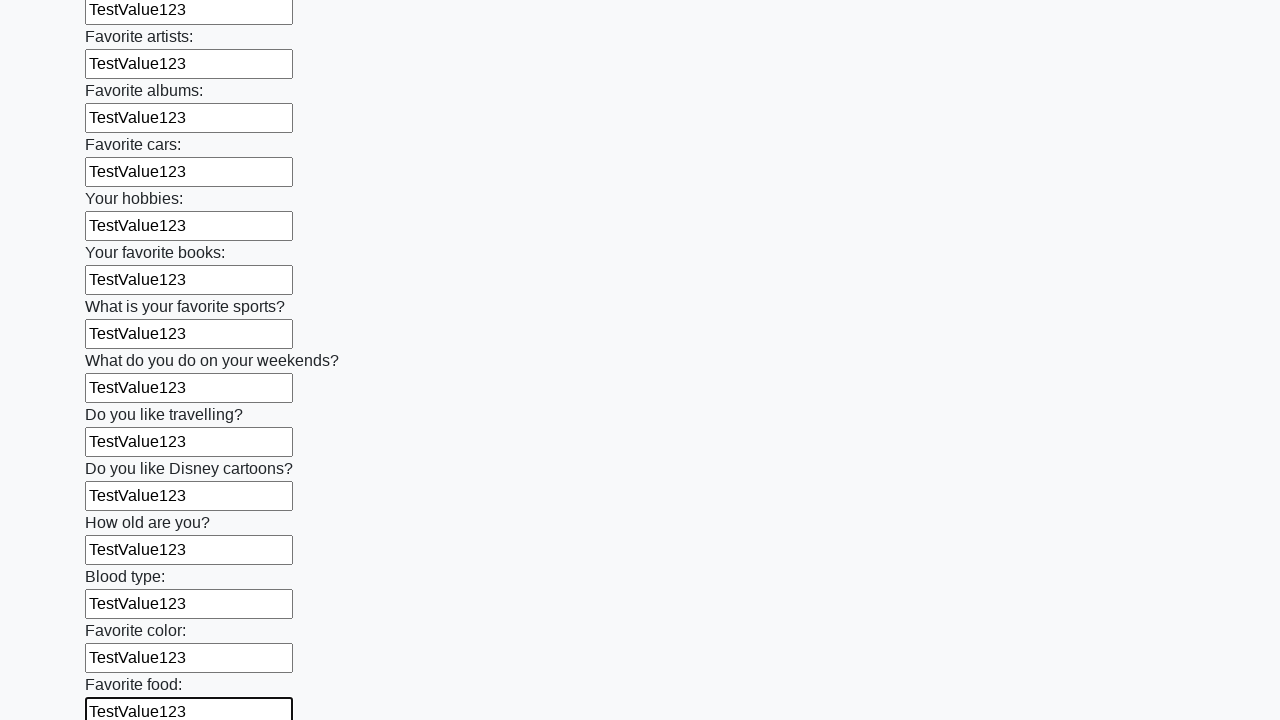

Filled input field with 'TestValue123' on input >> nth=21
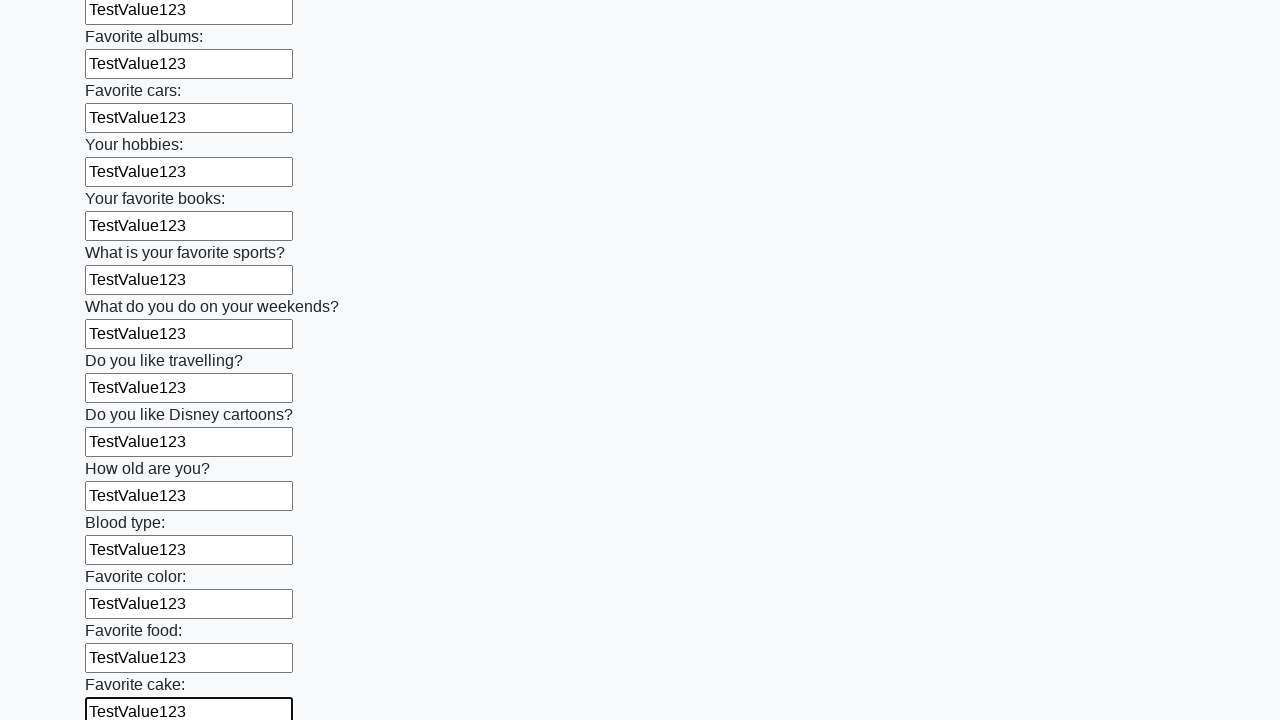

Filled input field with 'TestValue123' on input >> nth=22
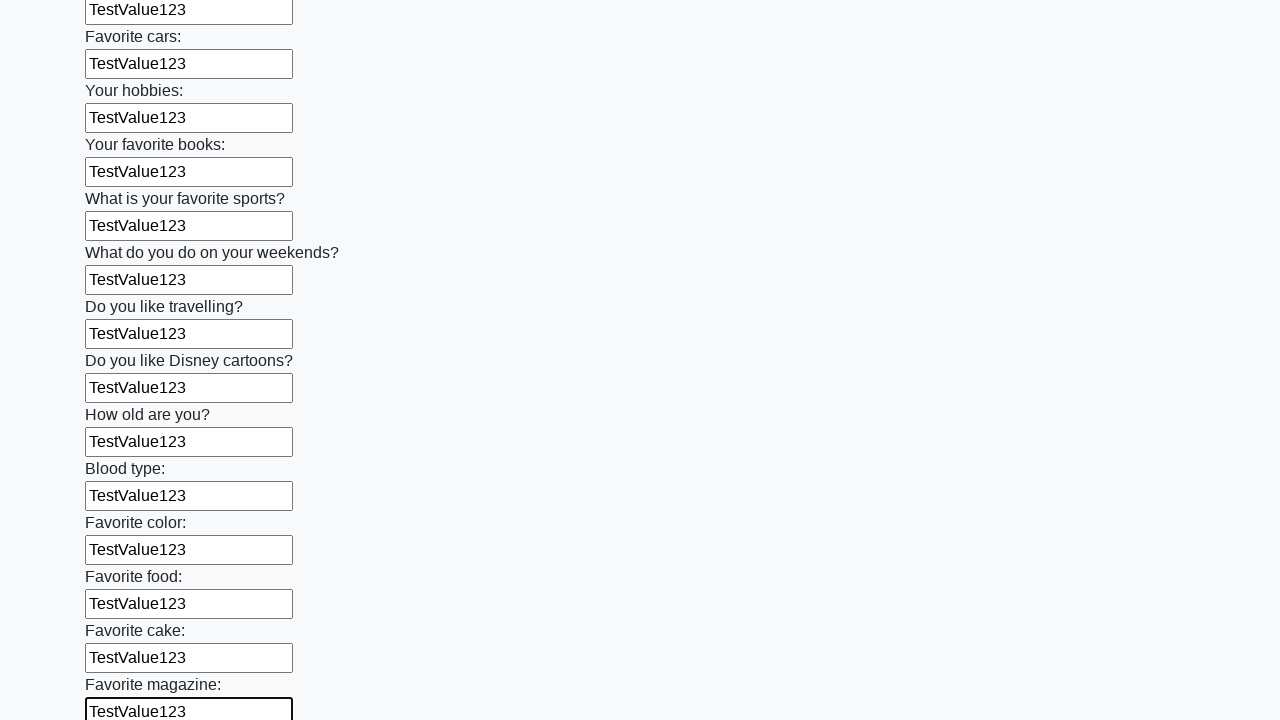

Filled input field with 'TestValue123' on input >> nth=23
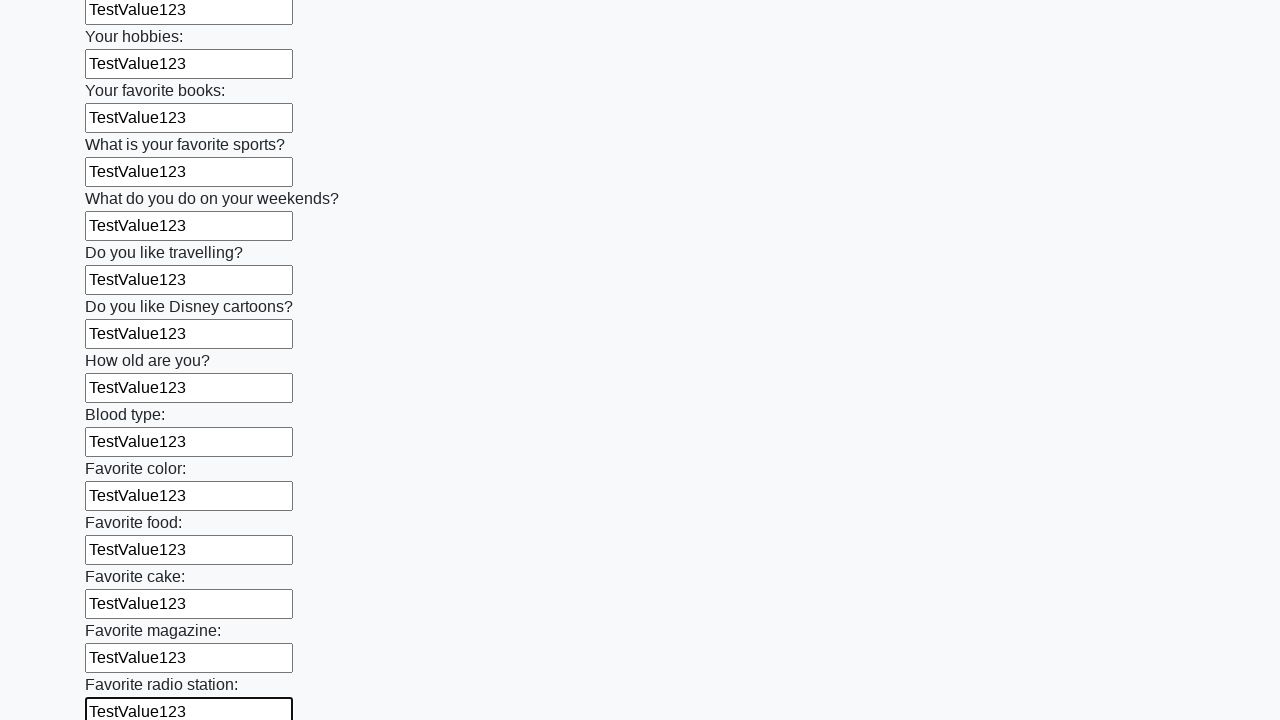

Filled input field with 'TestValue123' on input >> nth=24
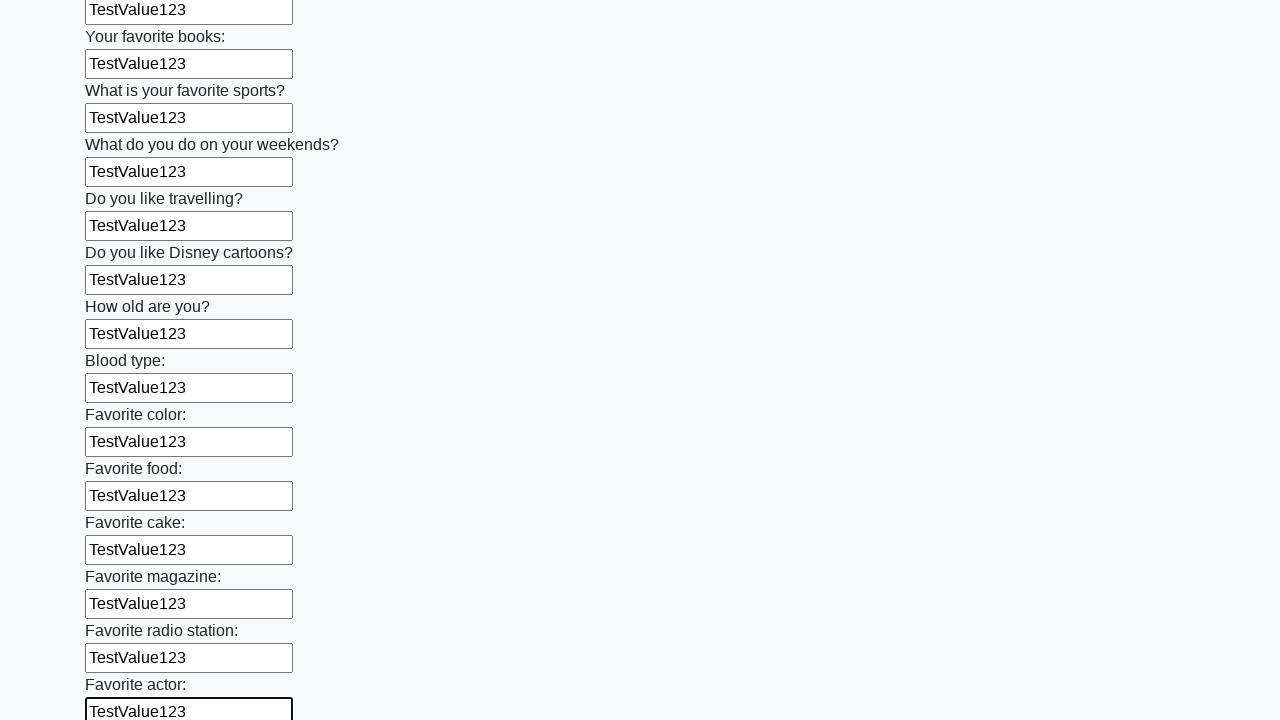

Filled input field with 'TestValue123' on input >> nth=25
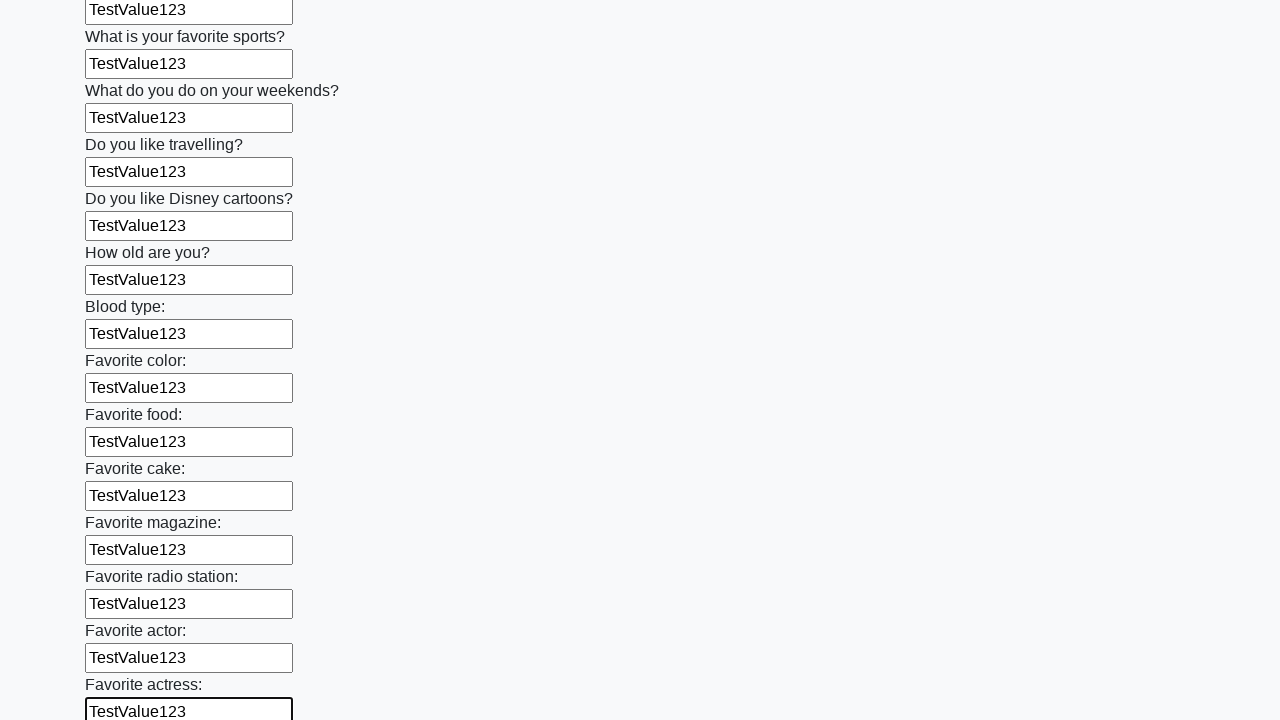

Filled input field with 'TestValue123' on input >> nth=26
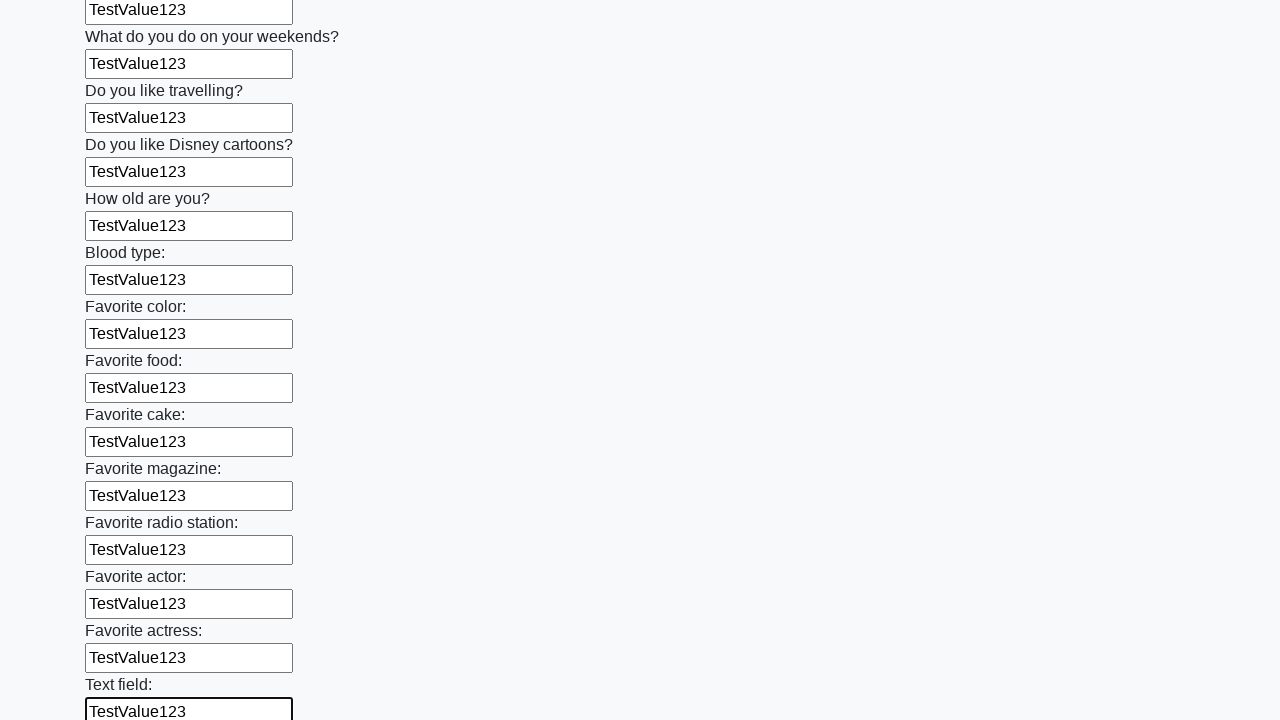

Filled input field with 'TestValue123' on input >> nth=27
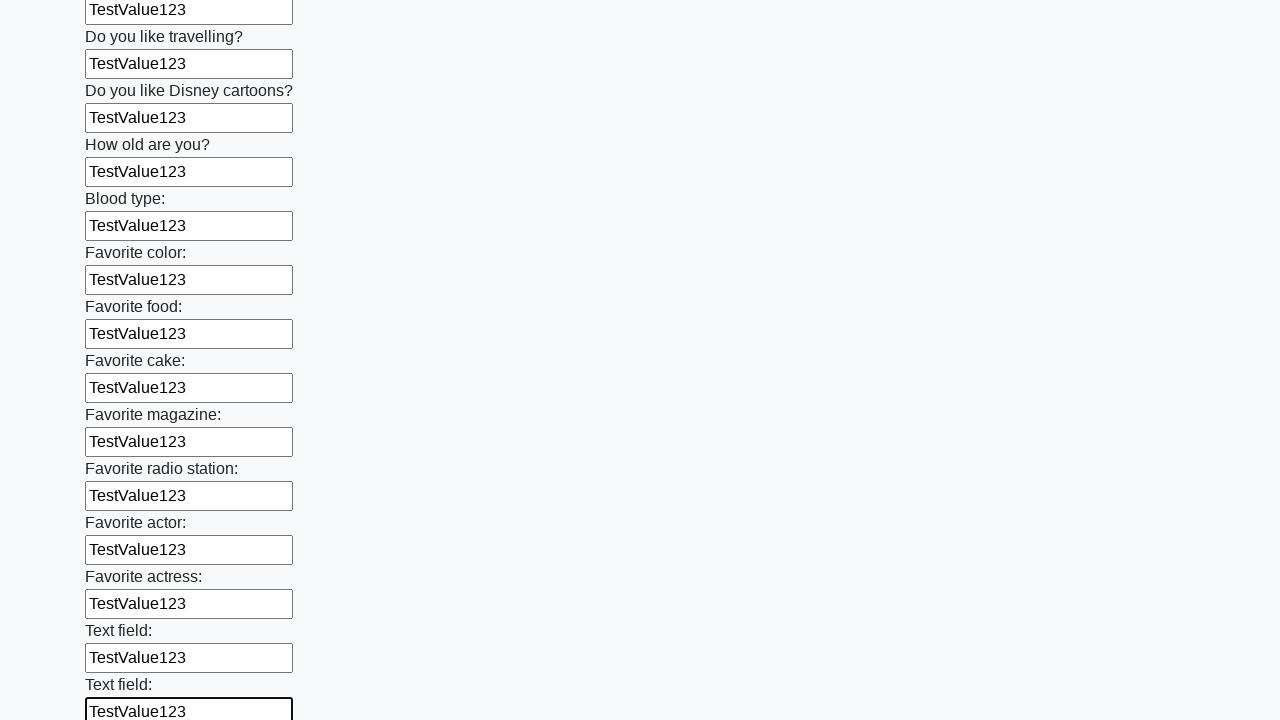

Filled input field with 'TestValue123' on input >> nth=28
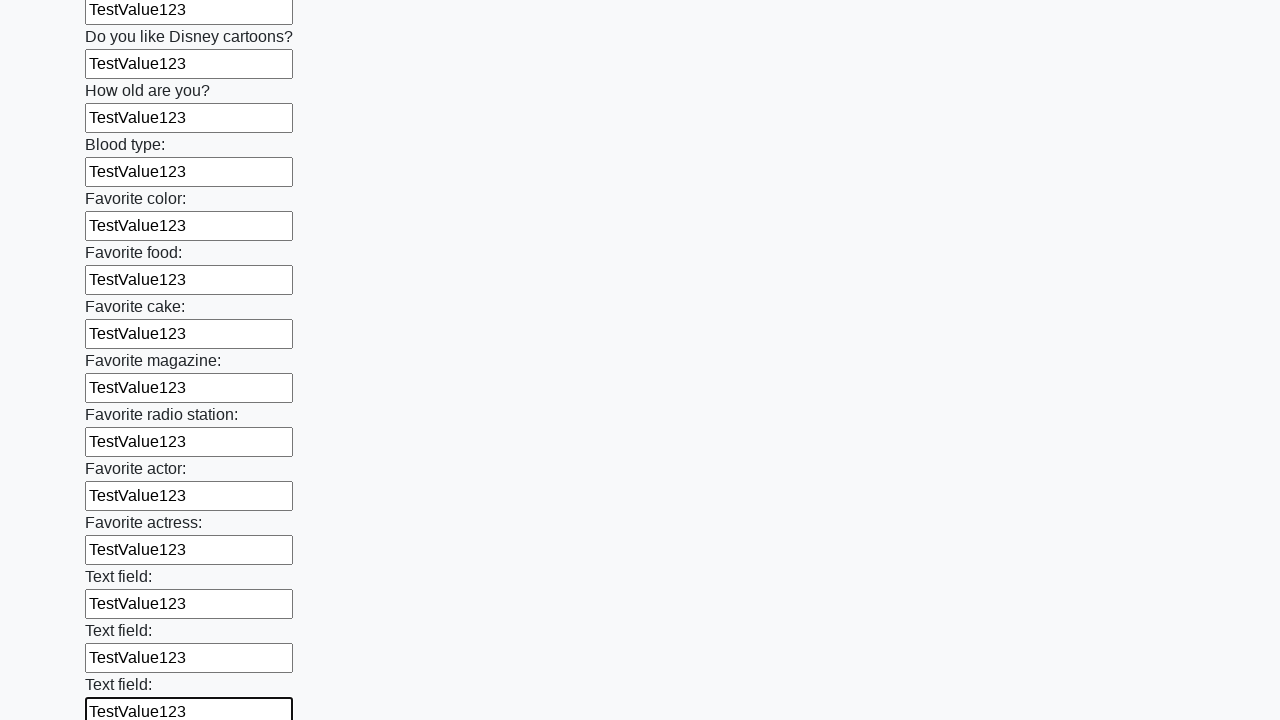

Filled input field with 'TestValue123' on input >> nth=29
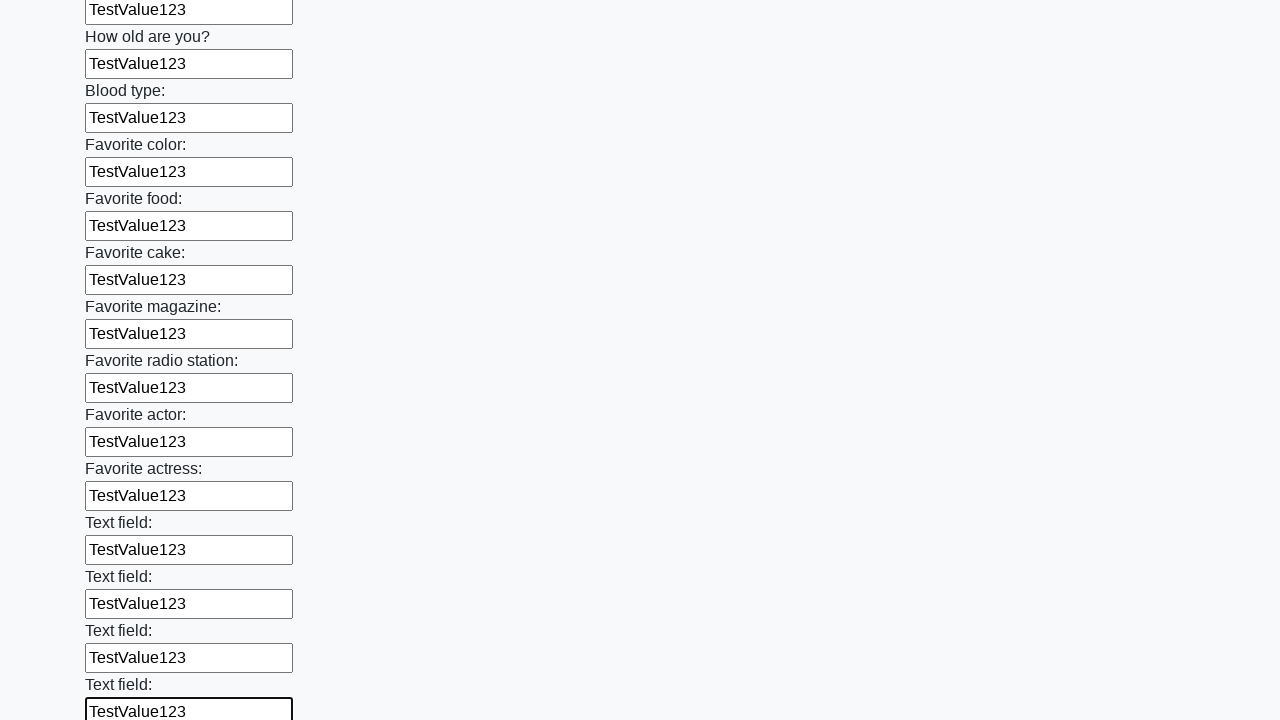

Filled input field with 'TestValue123' on input >> nth=30
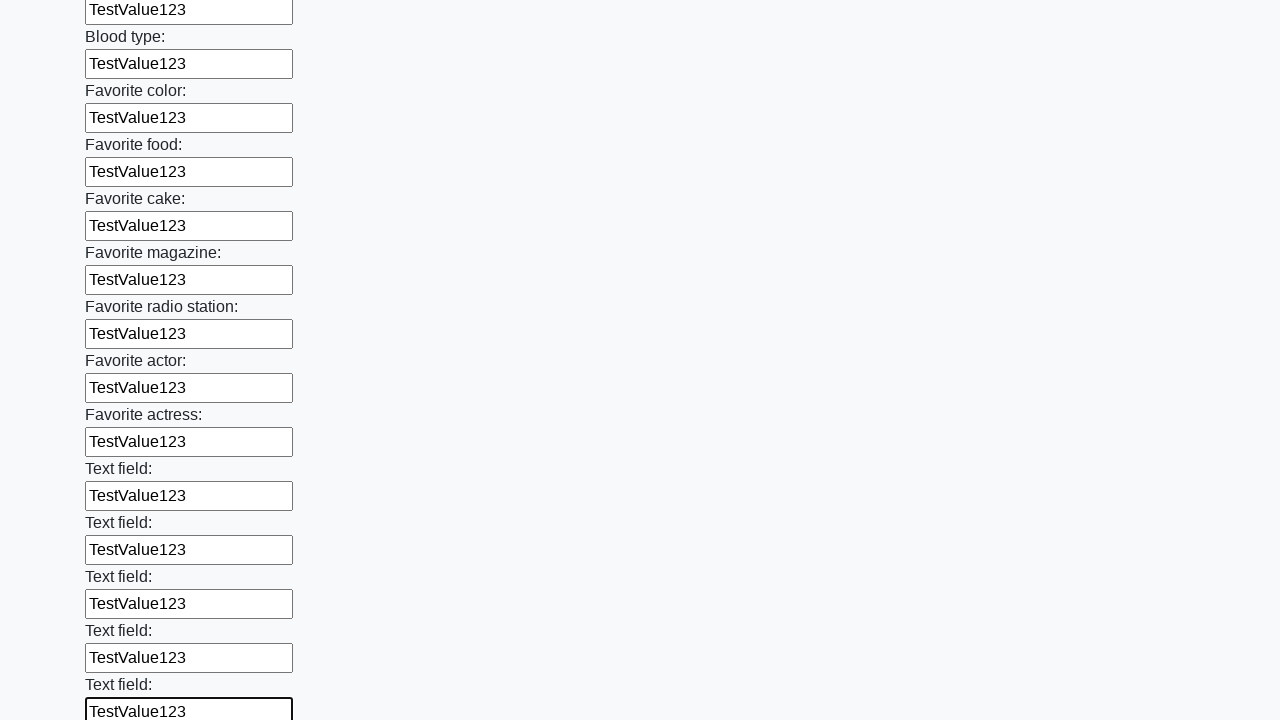

Filled input field with 'TestValue123' on input >> nth=31
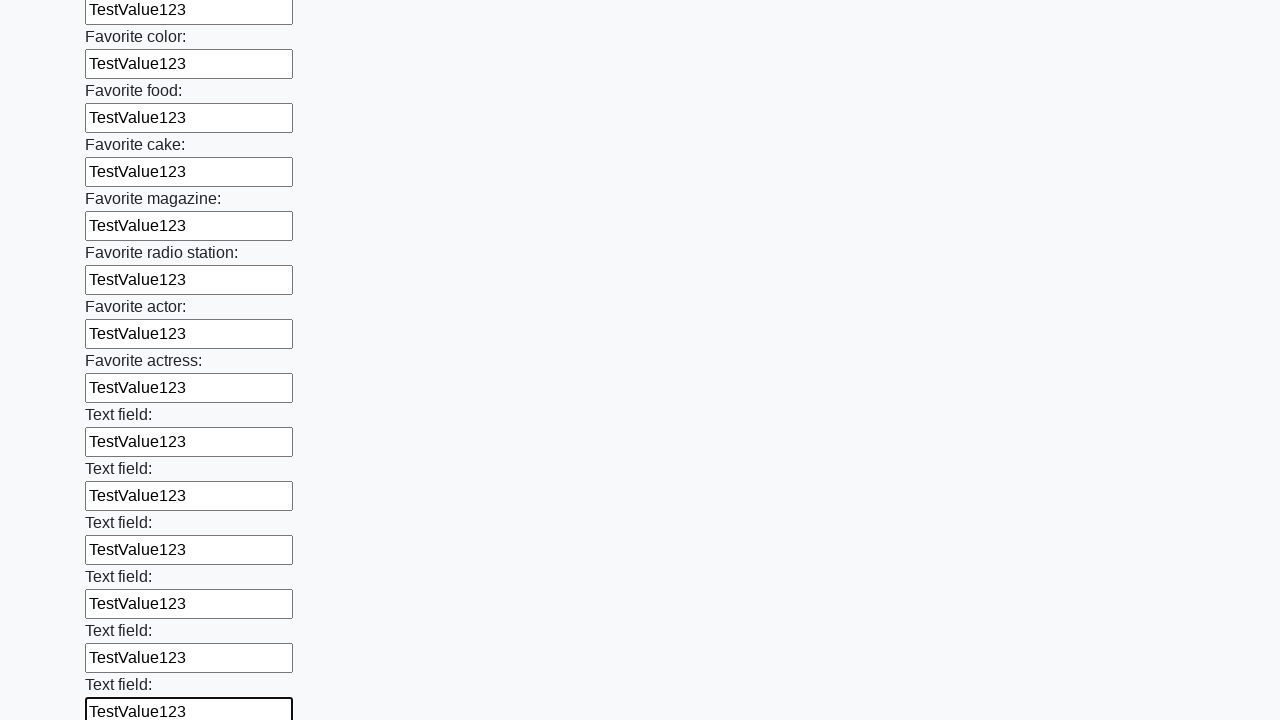

Filled input field with 'TestValue123' on input >> nth=32
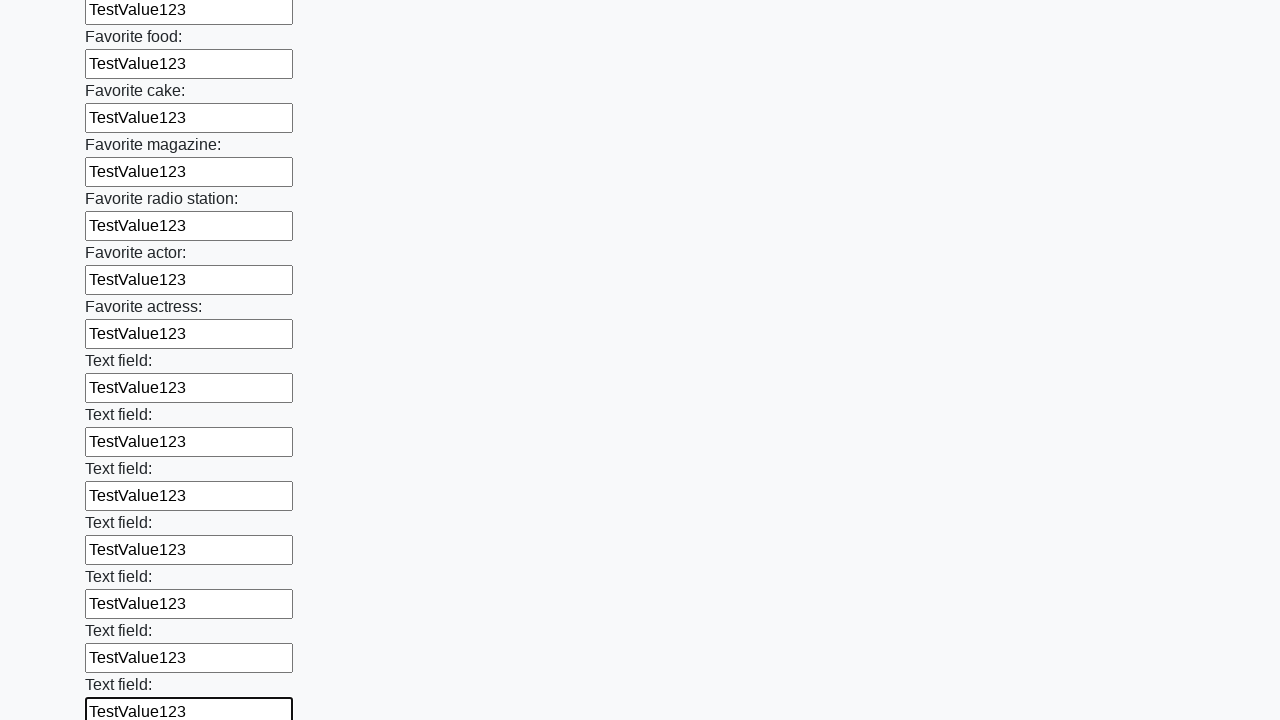

Filled input field with 'TestValue123' on input >> nth=33
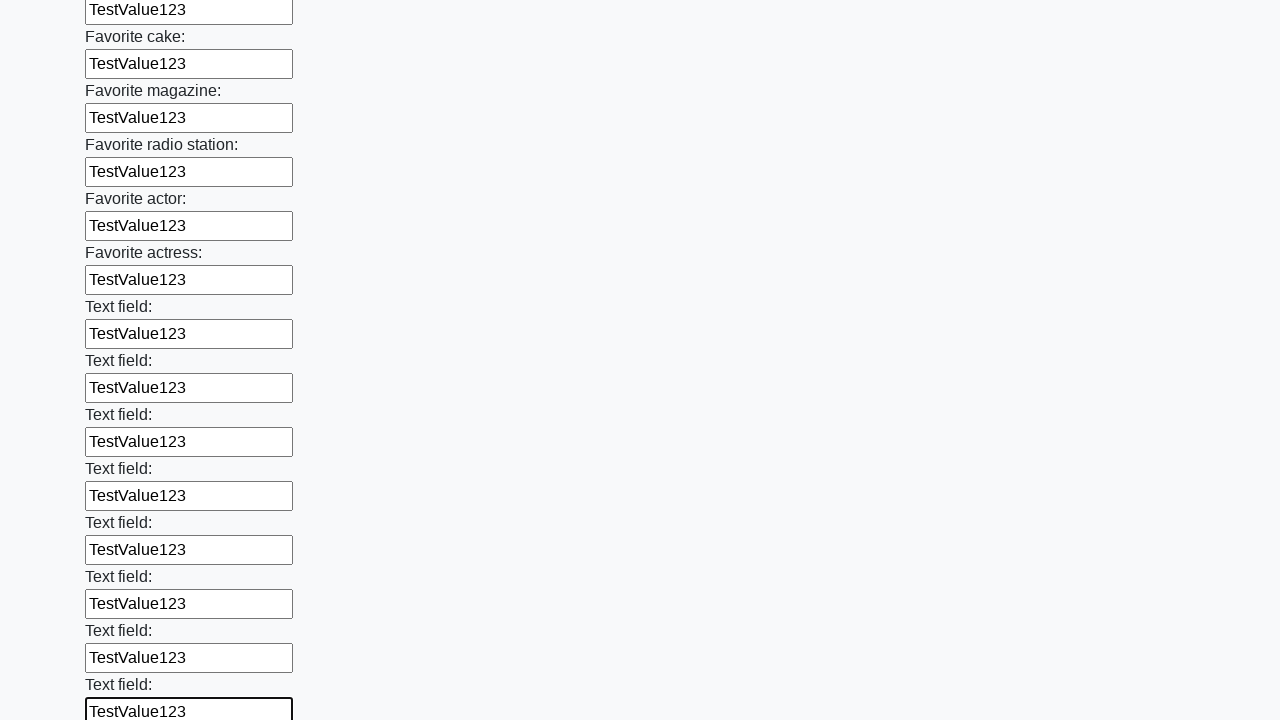

Filled input field with 'TestValue123' on input >> nth=34
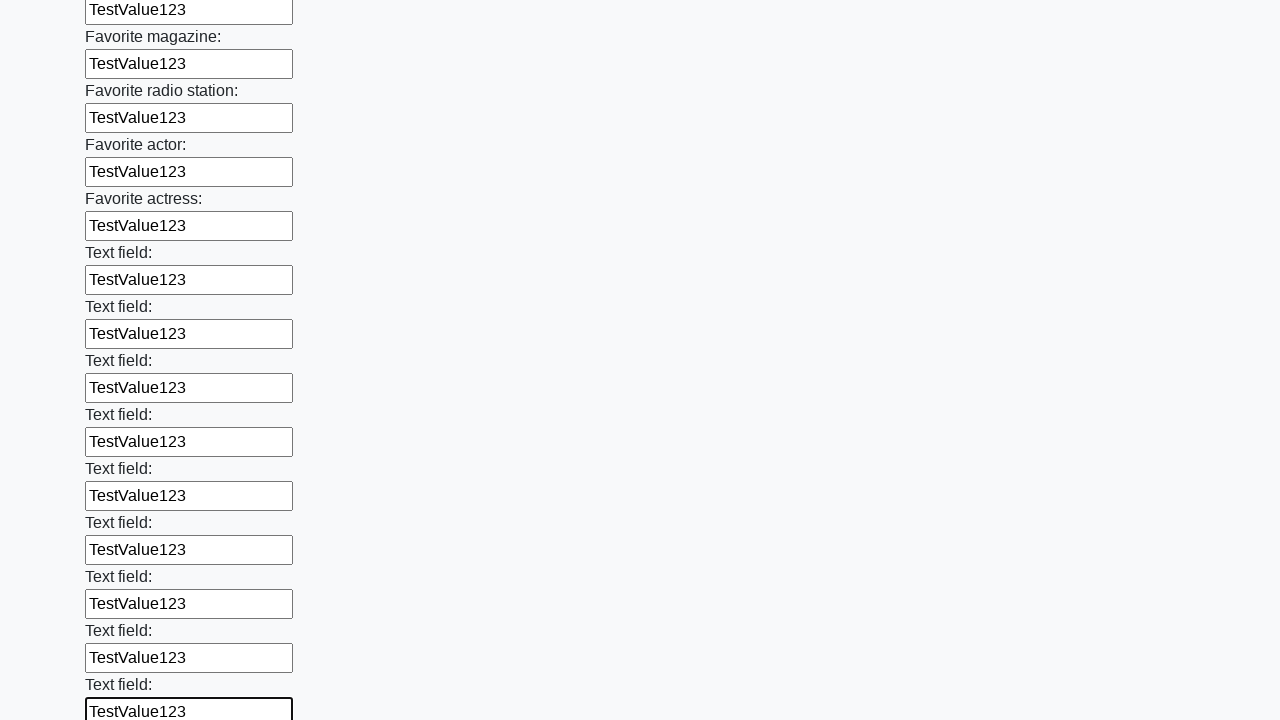

Filled input field with 'TestValue123' on input >> nth=35
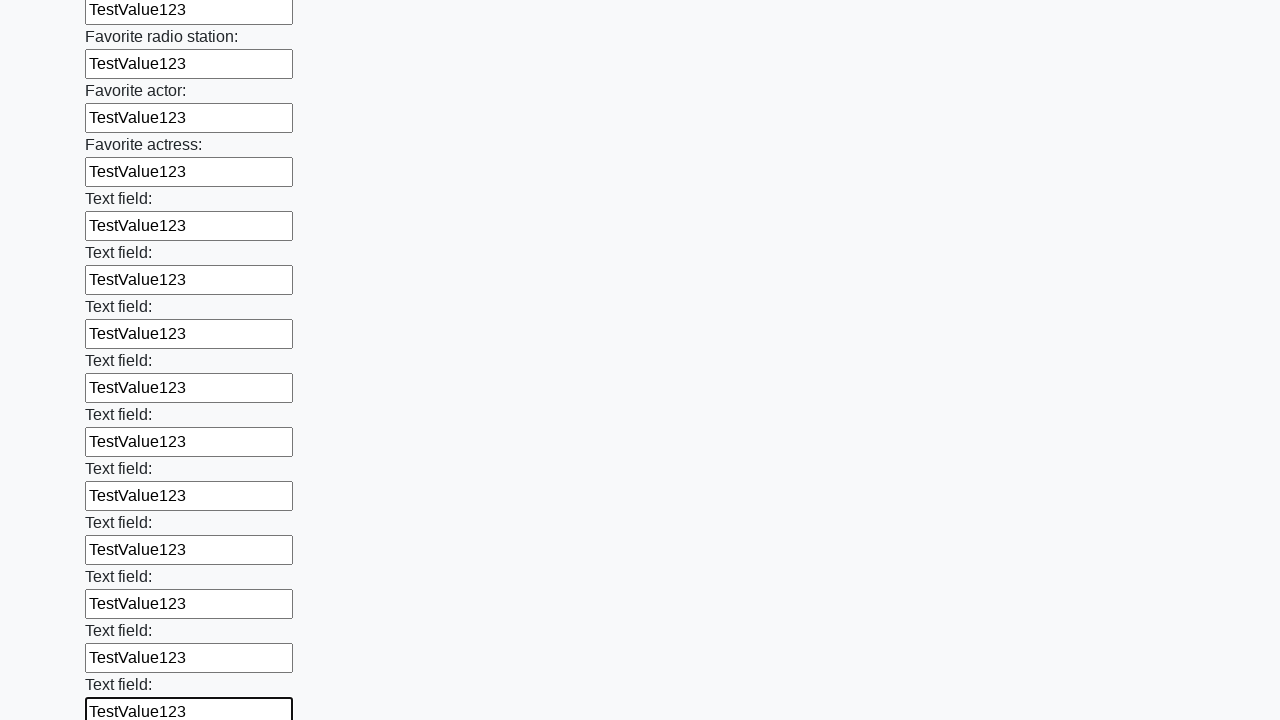

Filled input field with 'TestValue123' on input >> nth=36
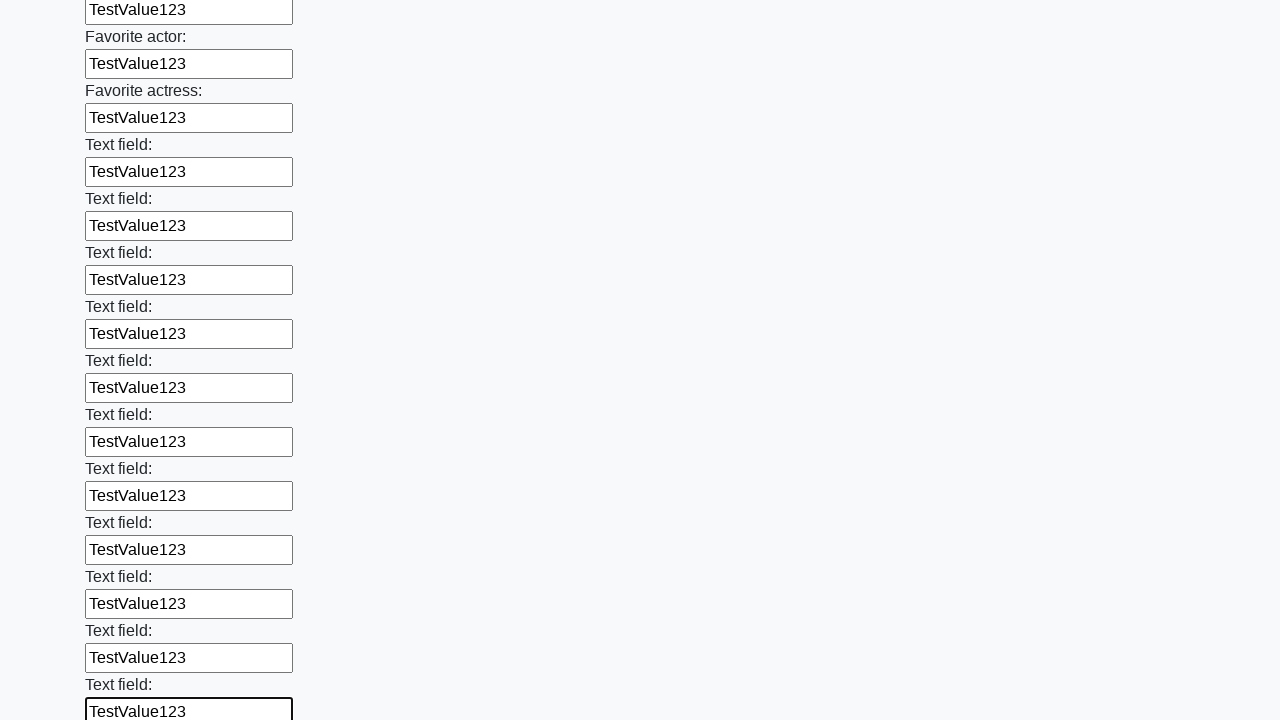

Filled input field with 'TestValue123' on input >> nth=37
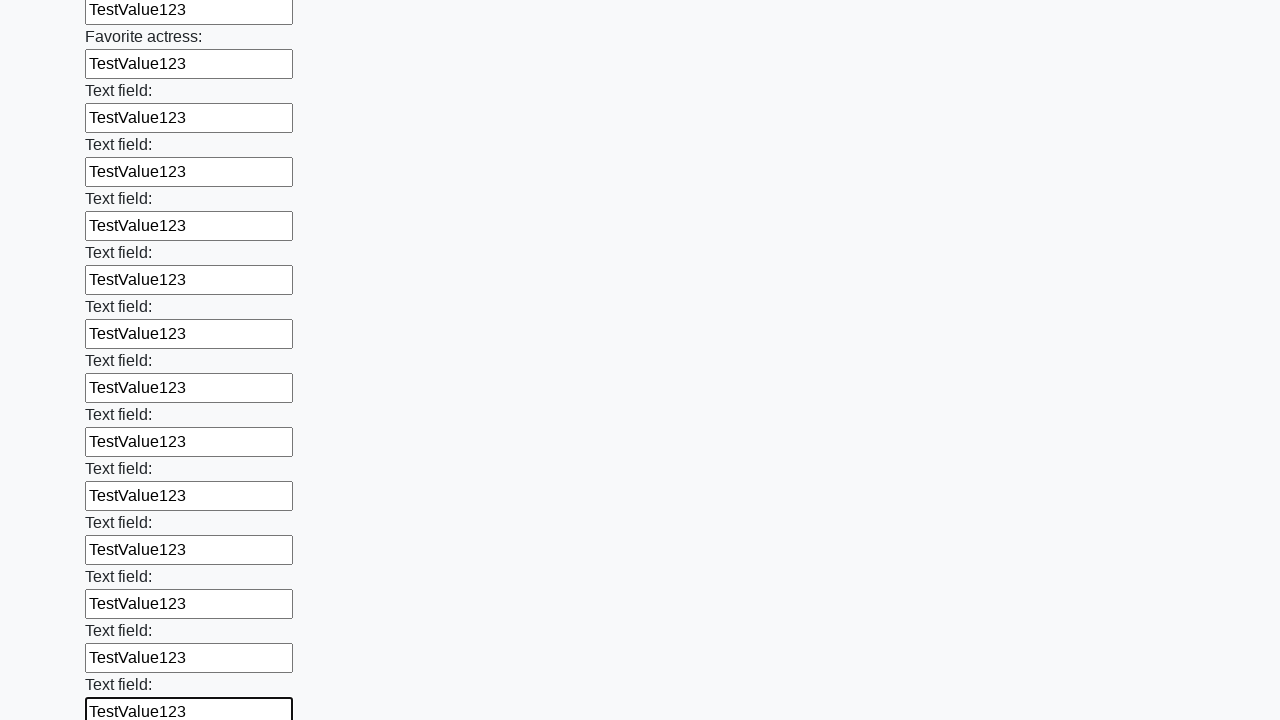

Filled input field with 'TestValue123' on input >> nth=38
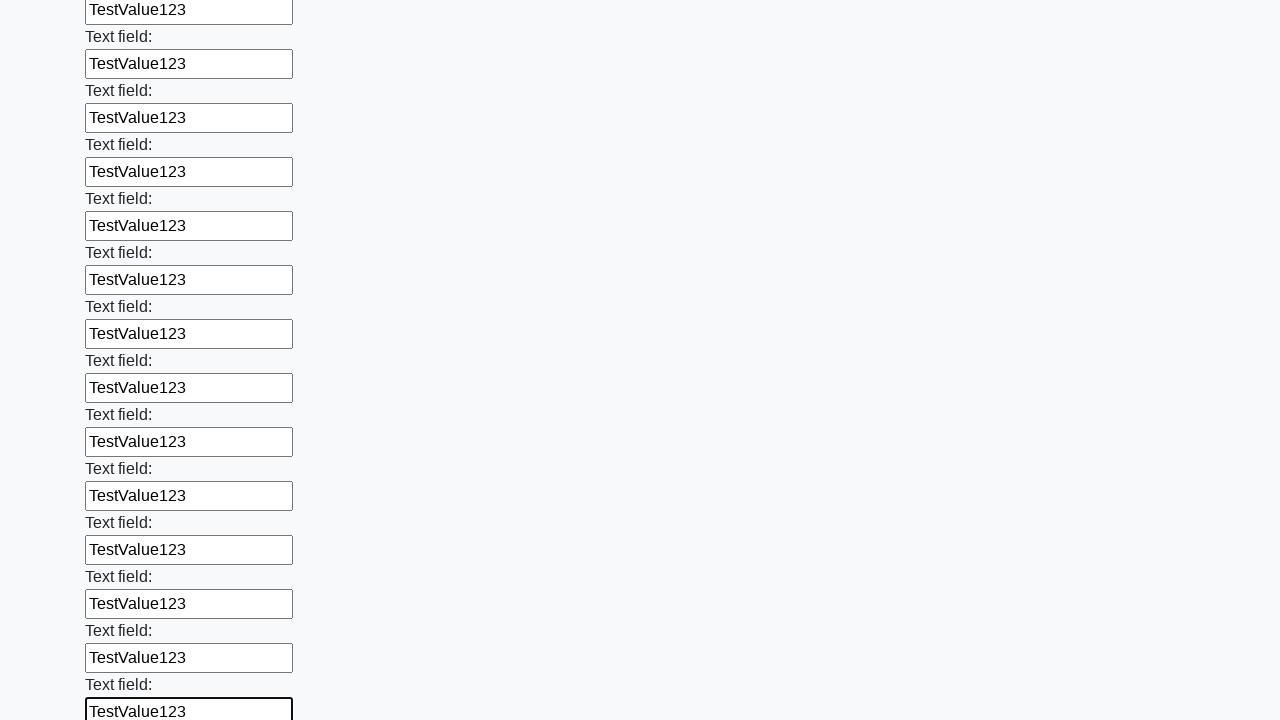

Filled input field with 'TestValue123' on input >> nth=39
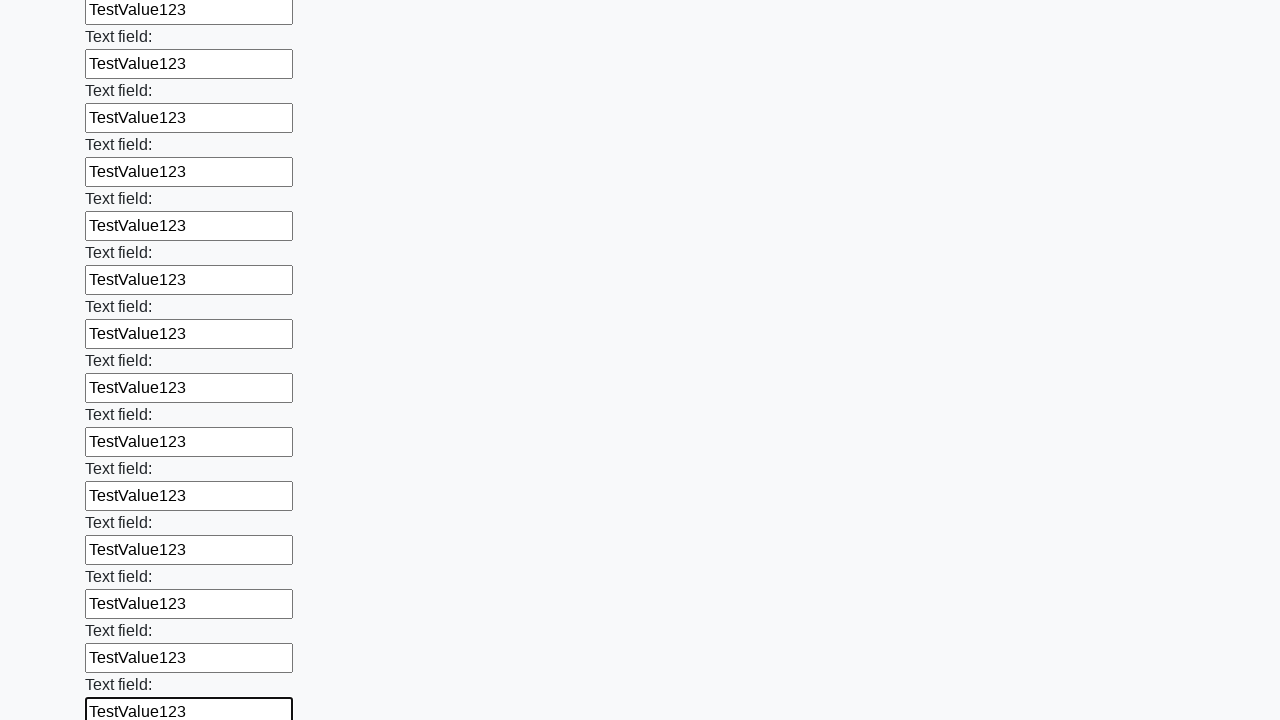

Filled input field with 'TestValue123' on input >> nth=40
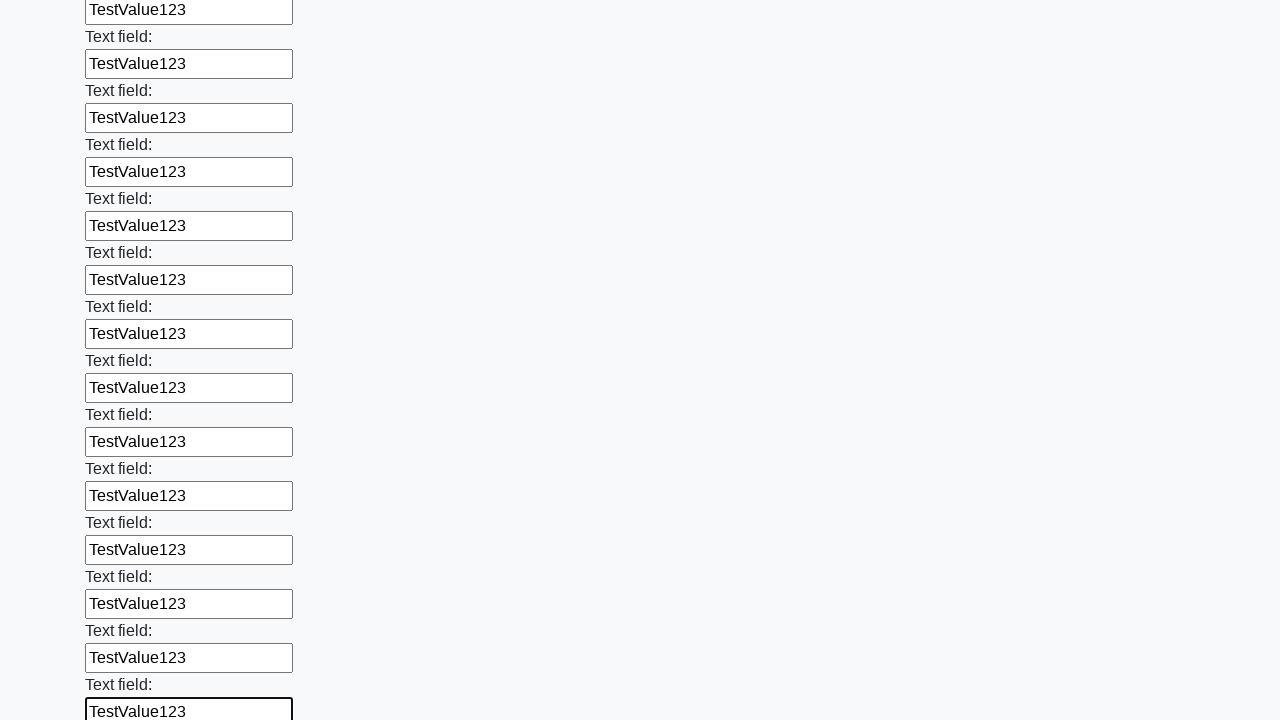

Filled input field with 'TestValue123' on input >> nth=41
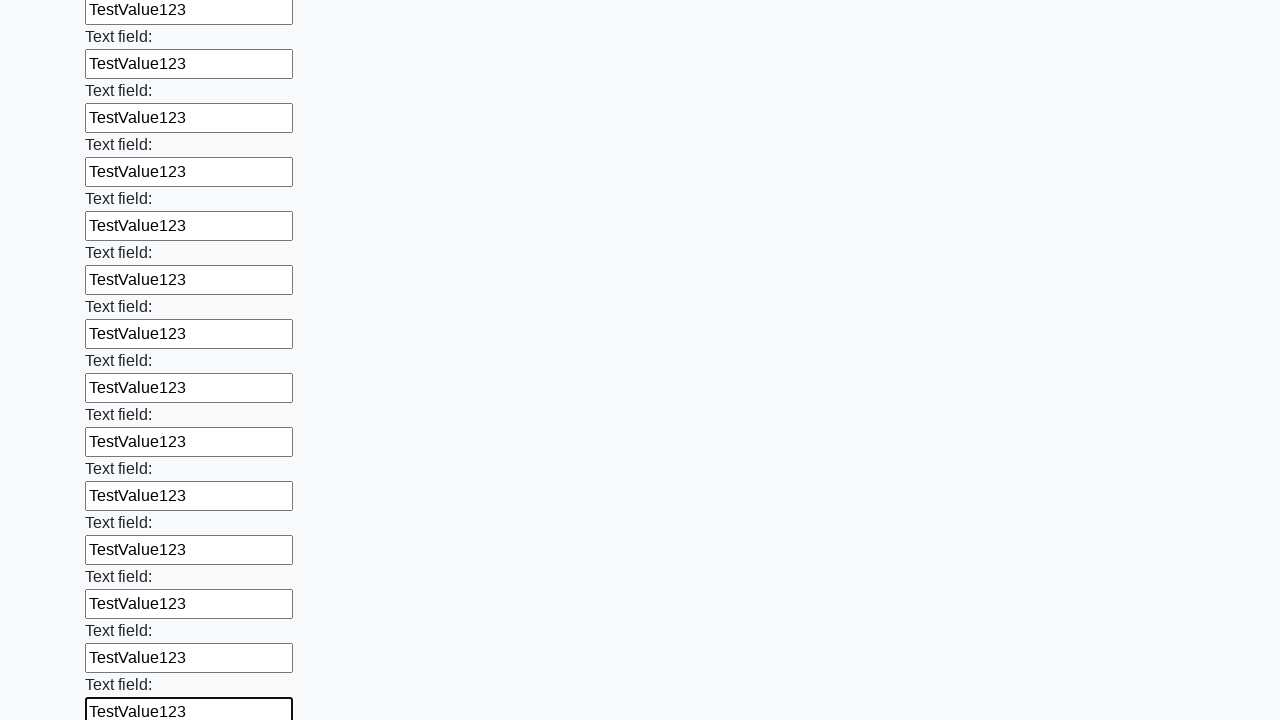

Filled input field with 'TestValue123' on input >> nth=42
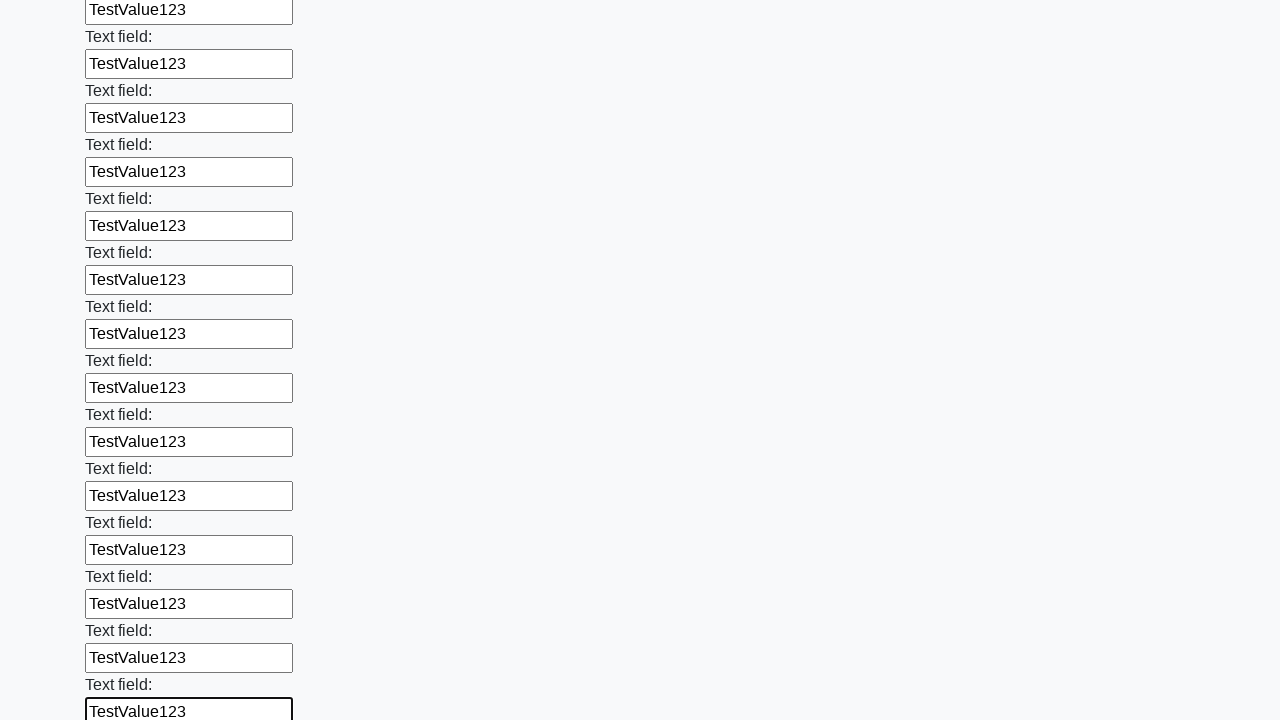

Filled input field with 'TestValue123' on input >> nth=43
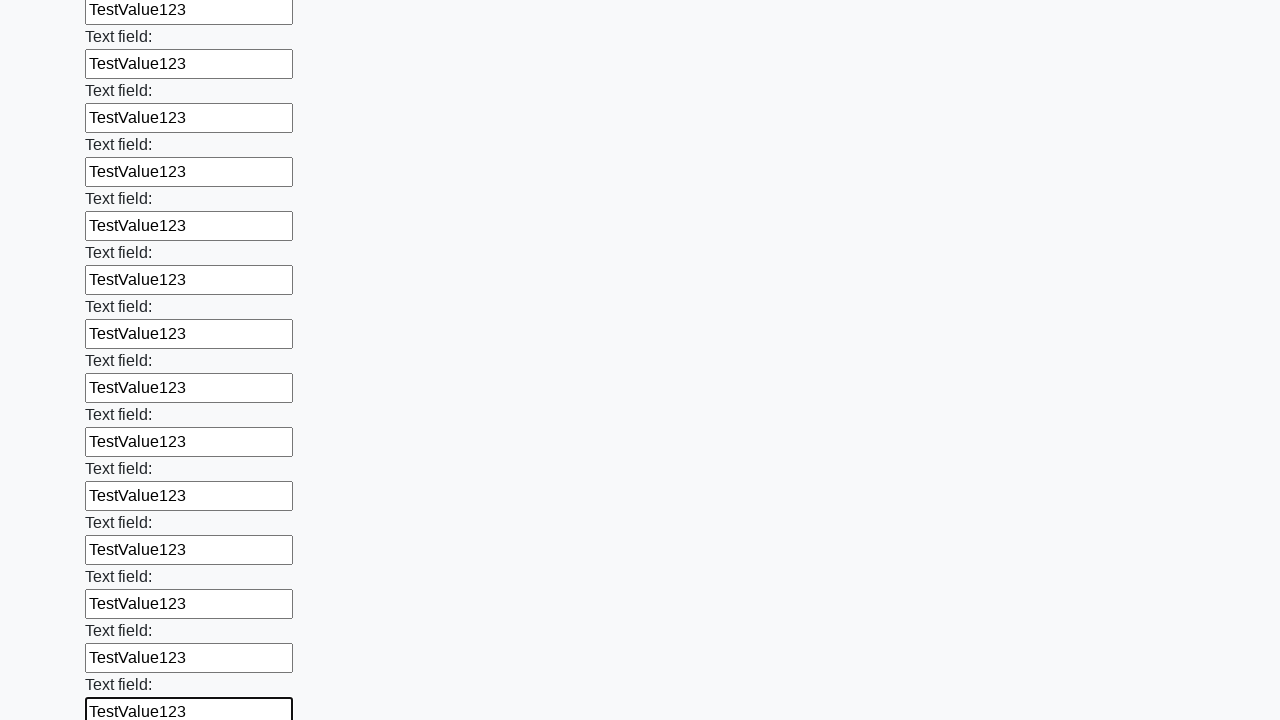

Filled input field with 'TestValue123' on input >> nth=44
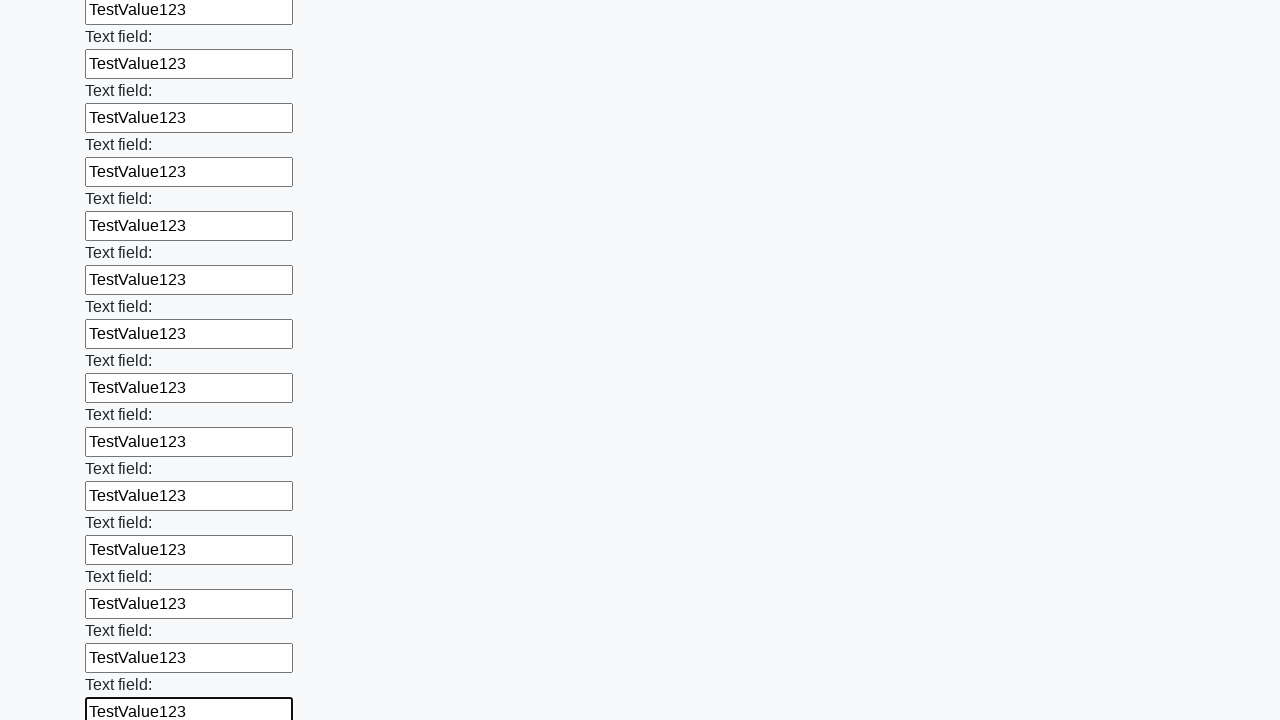

Filled input field with 'TestValue123' on input >> nth=45
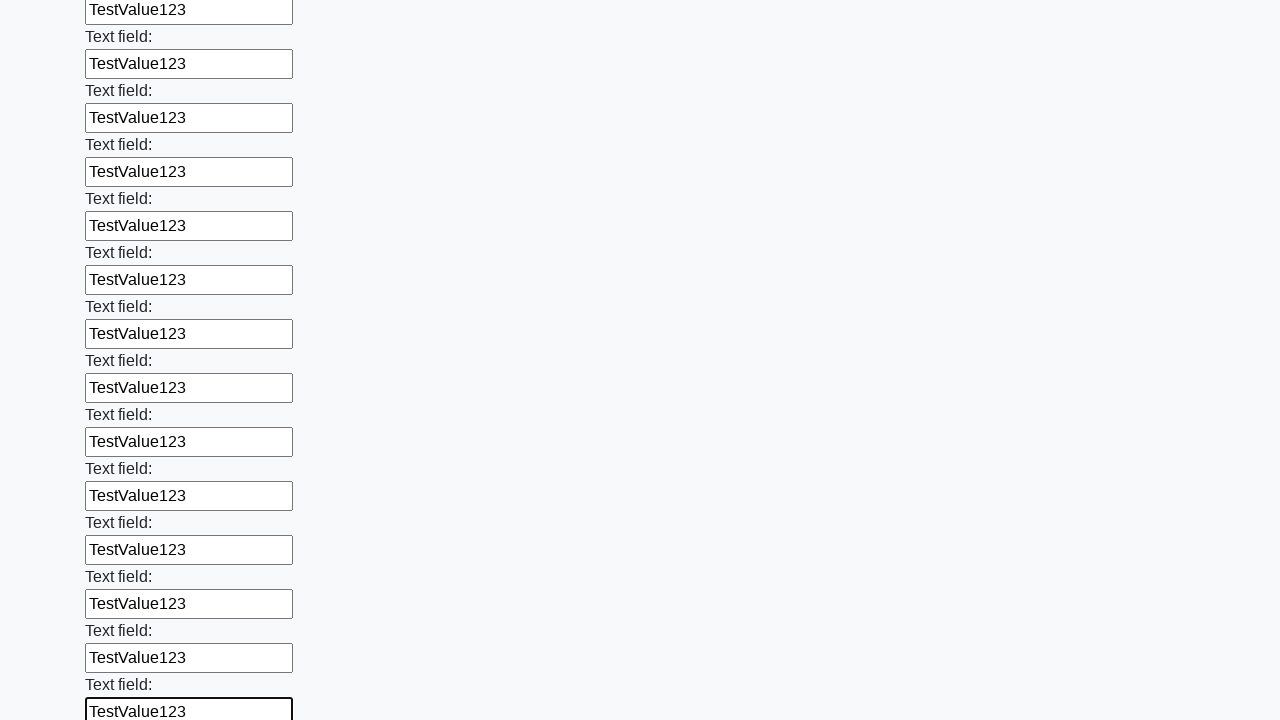

Filled input field with 'TestValue123' on input >> nth=46
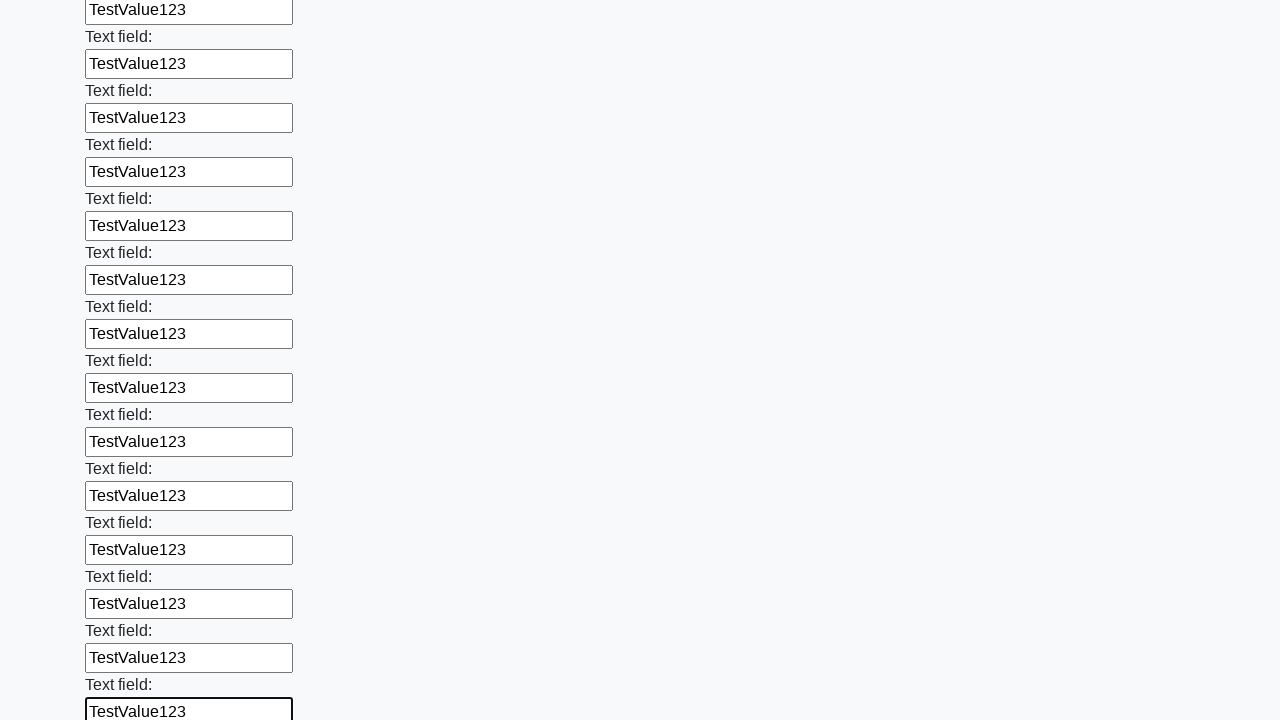

Filled input field with 'TestValue123' on input >> nth=47
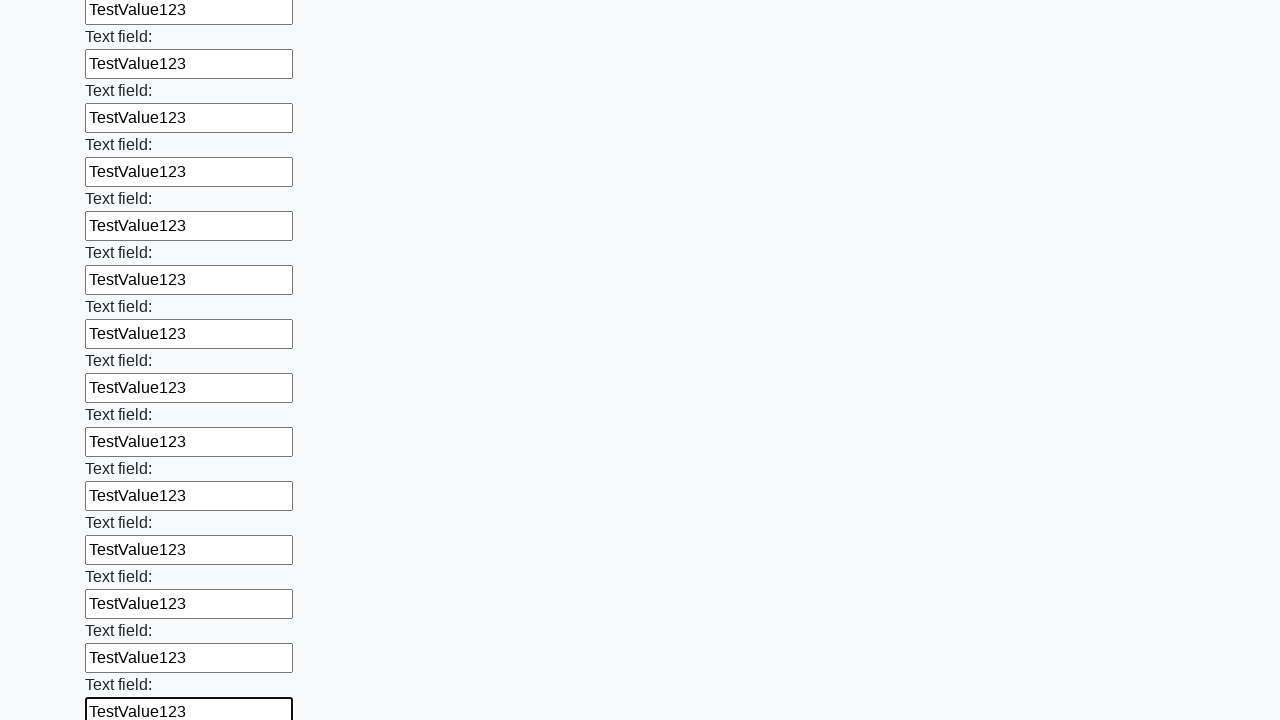

Filled input field with 'TestValue123' on input >> nth=48
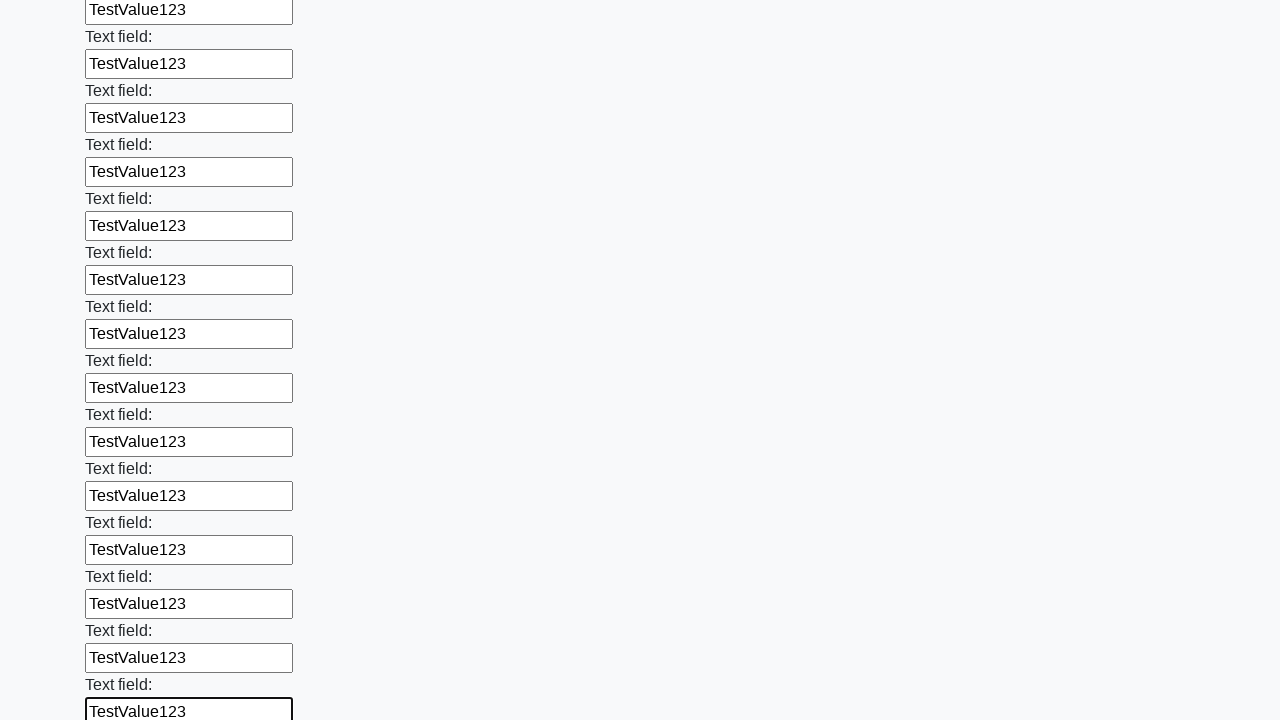

Filled input field with 'TestValue123' on input >> nth=49
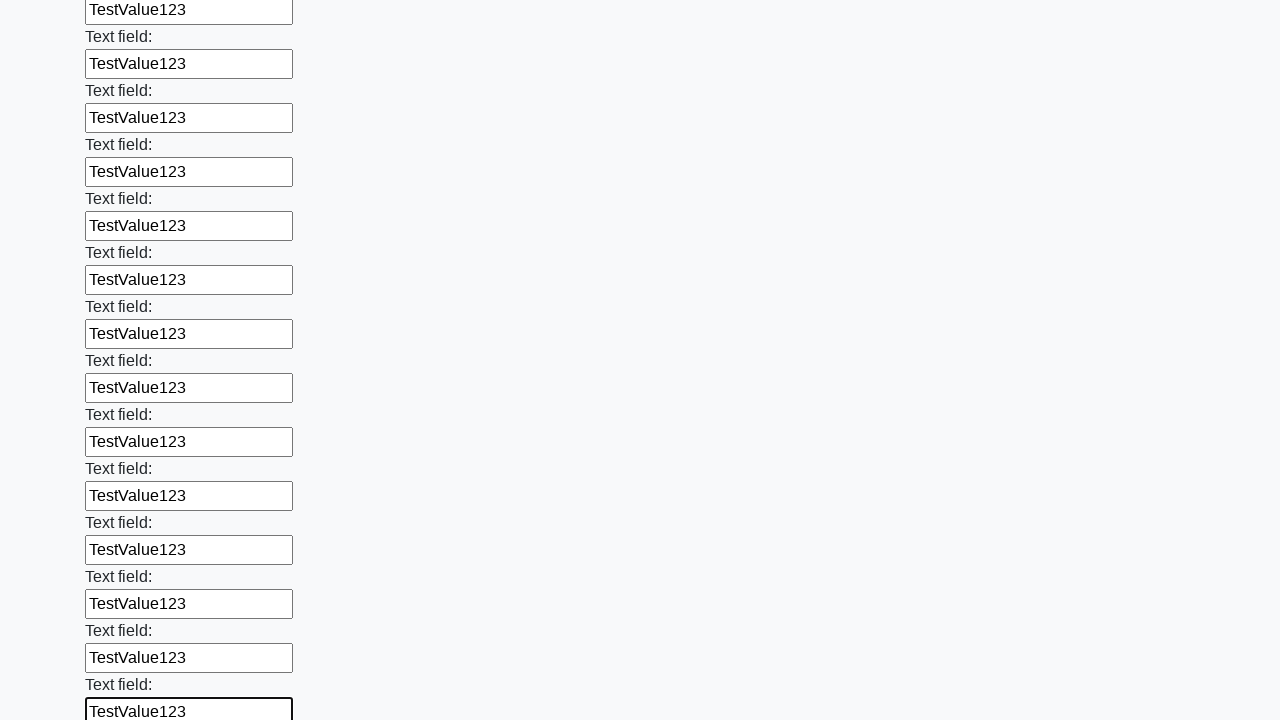

Filled input field with 'TestValue123' on input >> nth=50
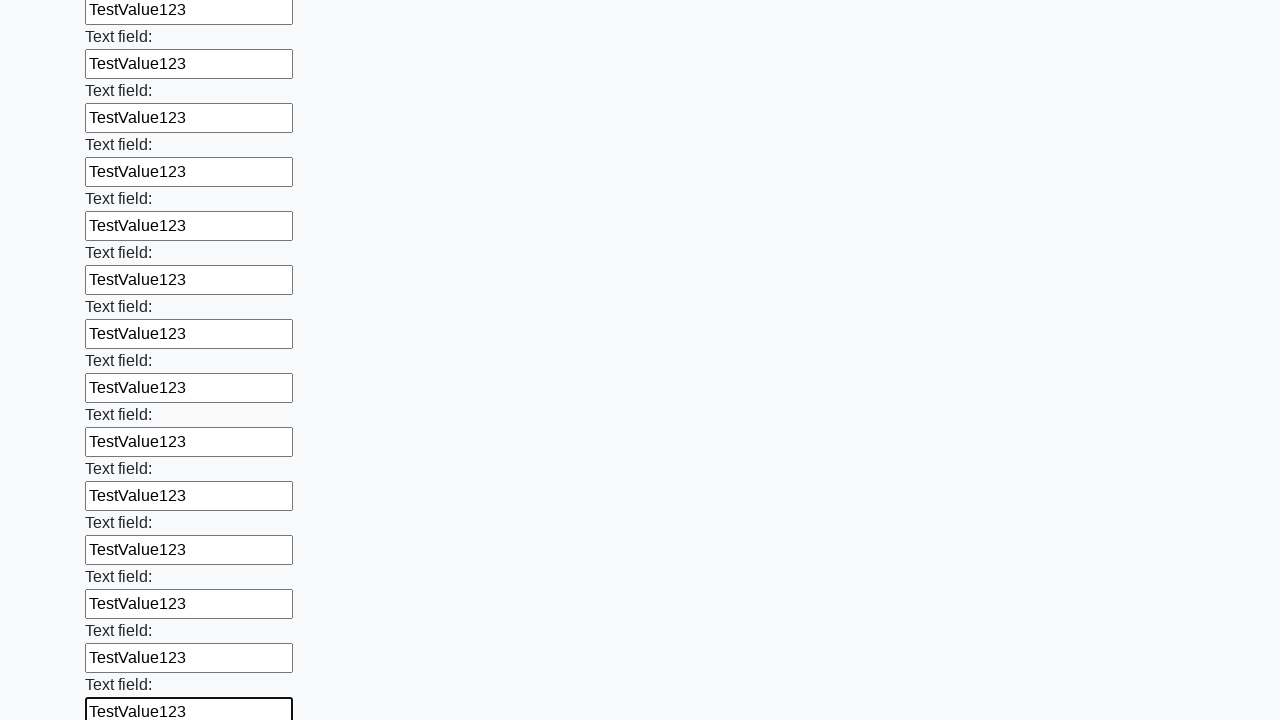

Filled input field with 'TestValue123' on input >> nth=51
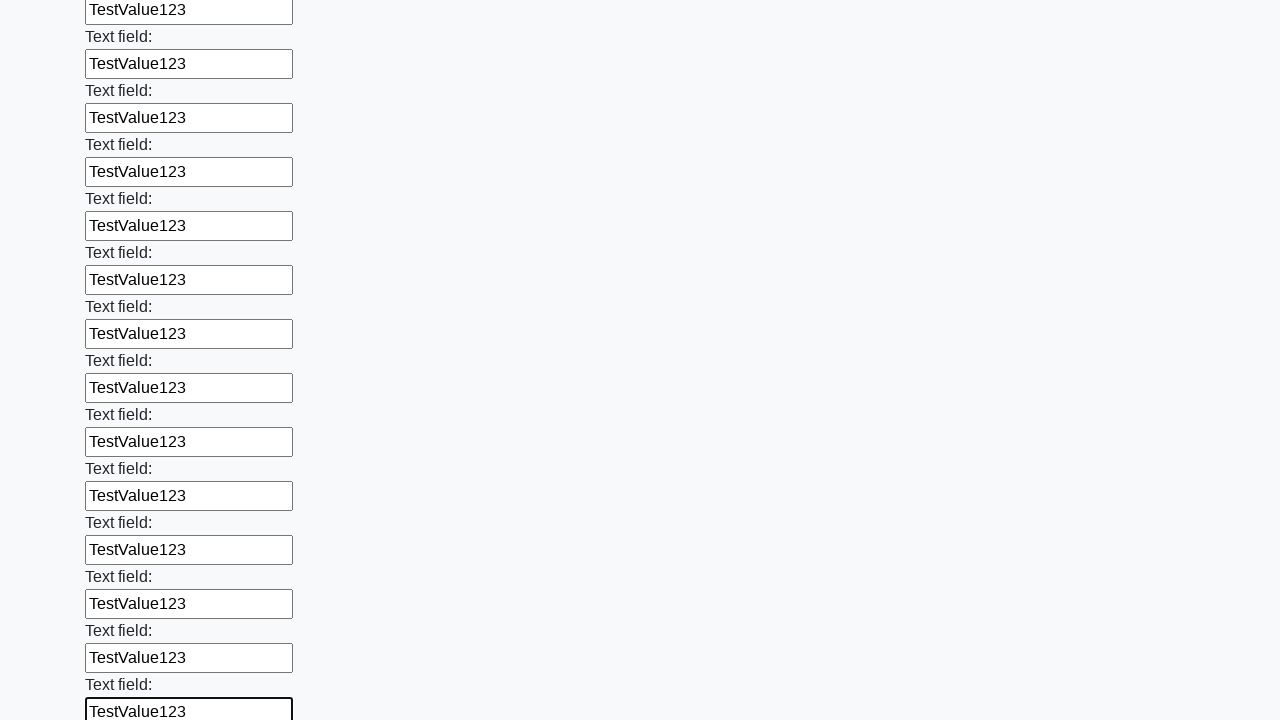

Filled input field with 'TestValue123' on input >> nth=52
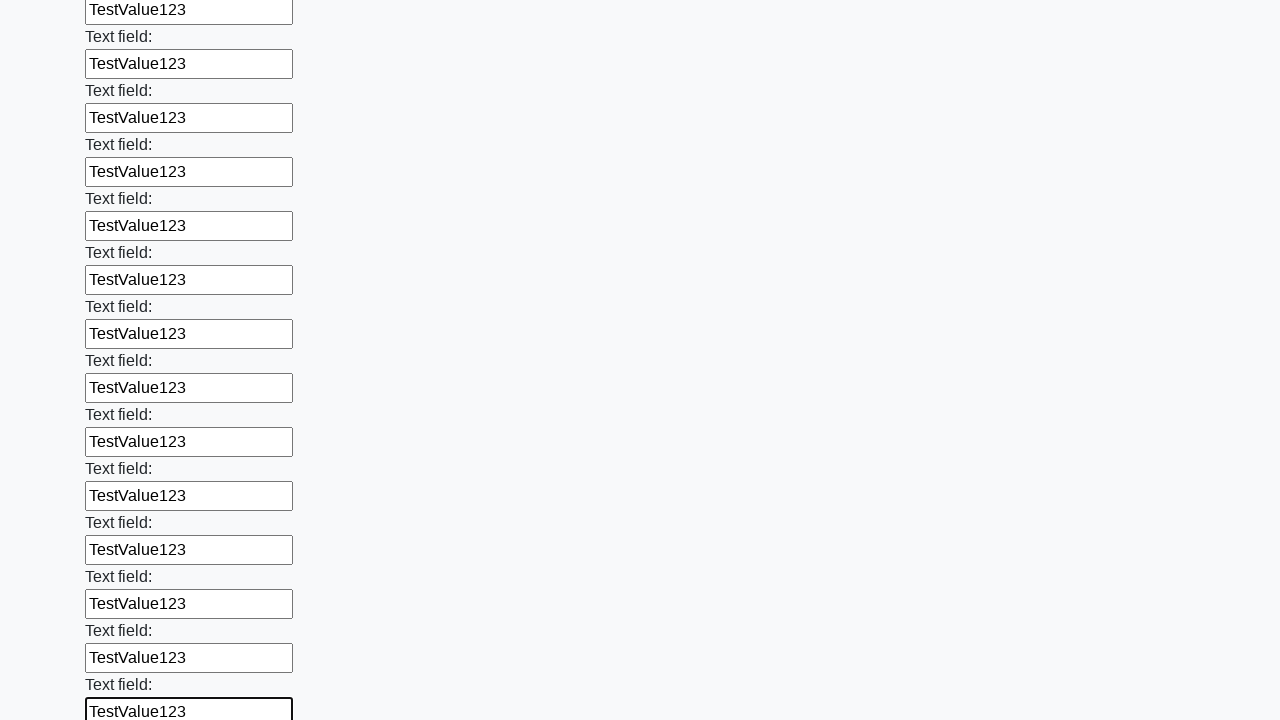

Filled input field with 'TestValue123' on input >> nth=53
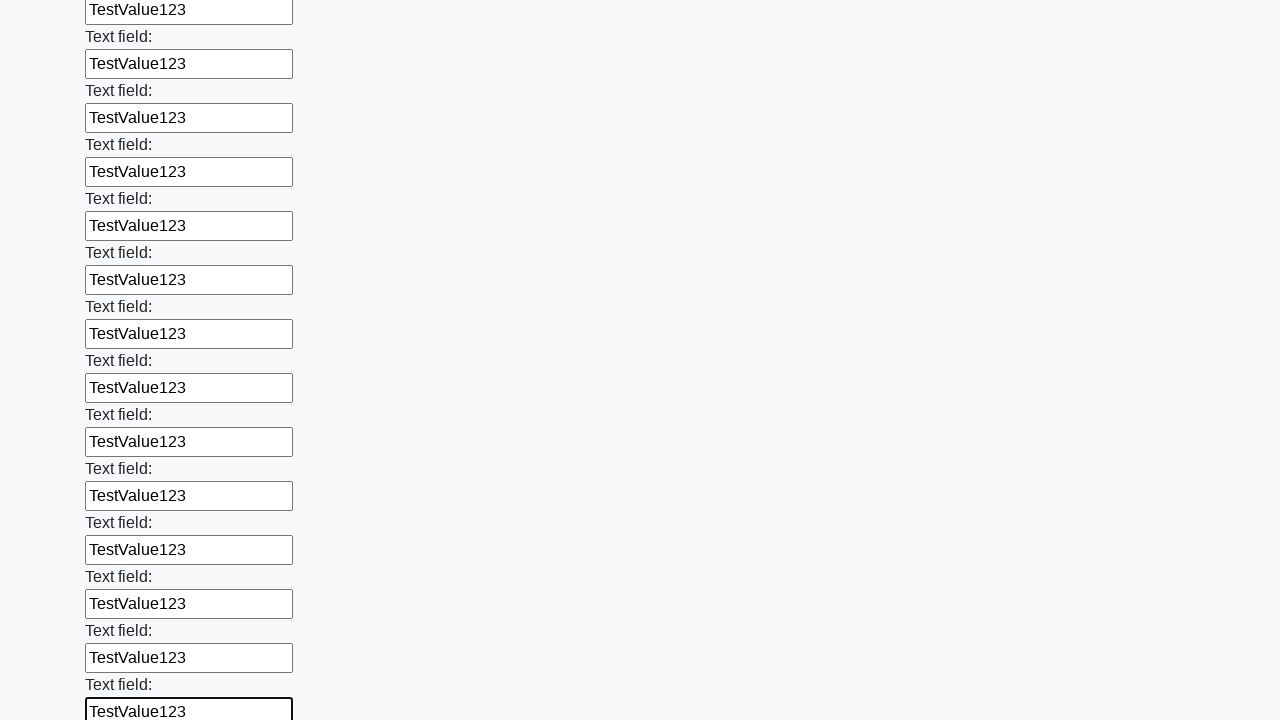

Filled input field with 'TestValue123' on input >> nth=54
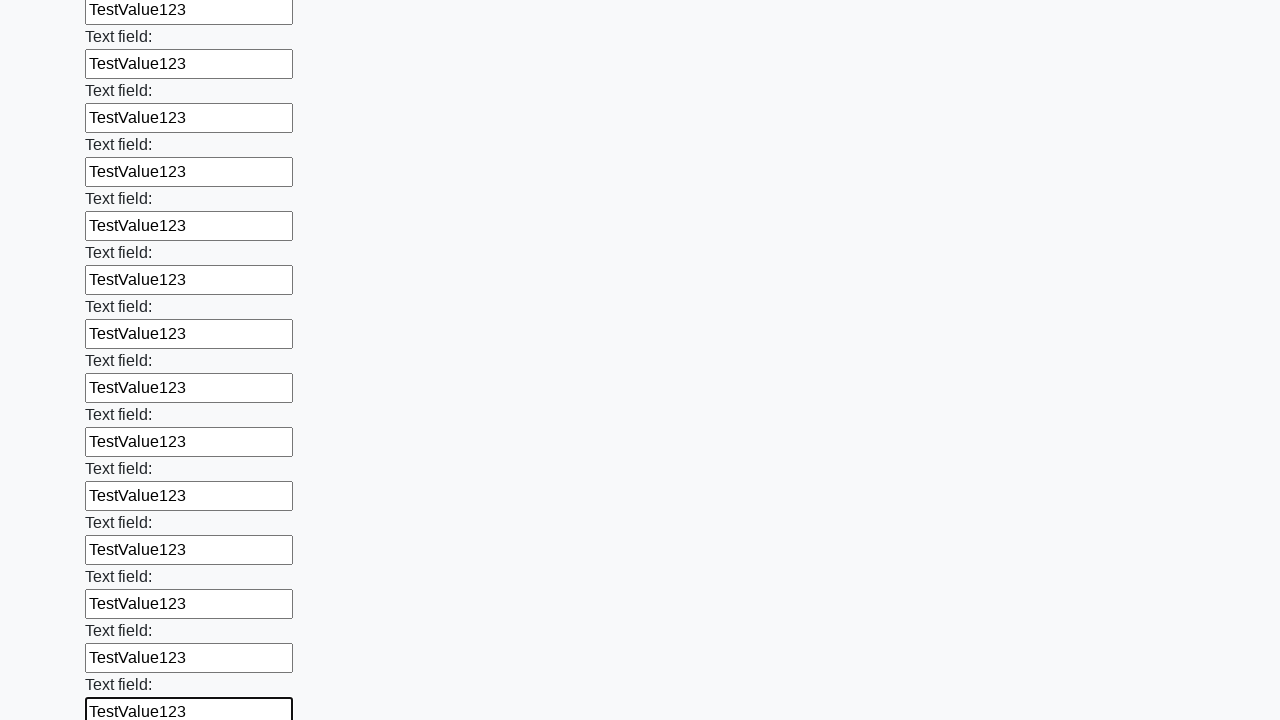

Filled input field with 'TestValue123' on input >> nth=55
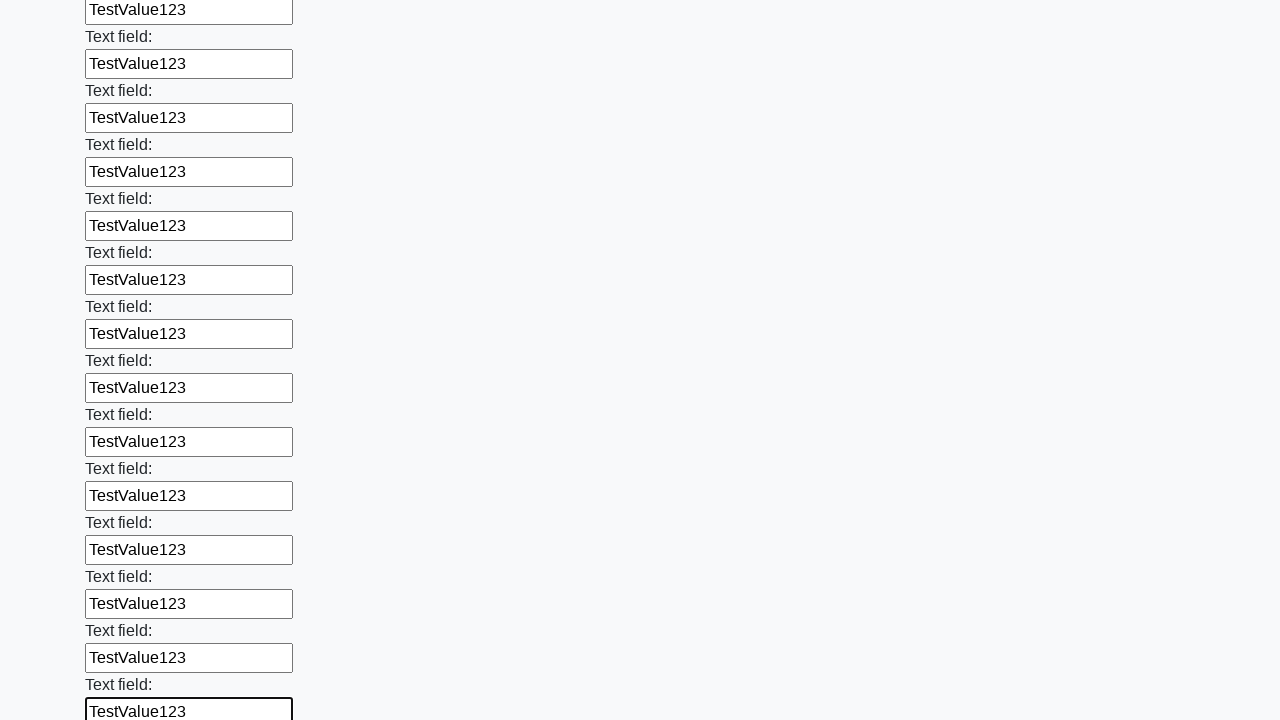

Filled input field with 'TestValue123' on input >> nth=56
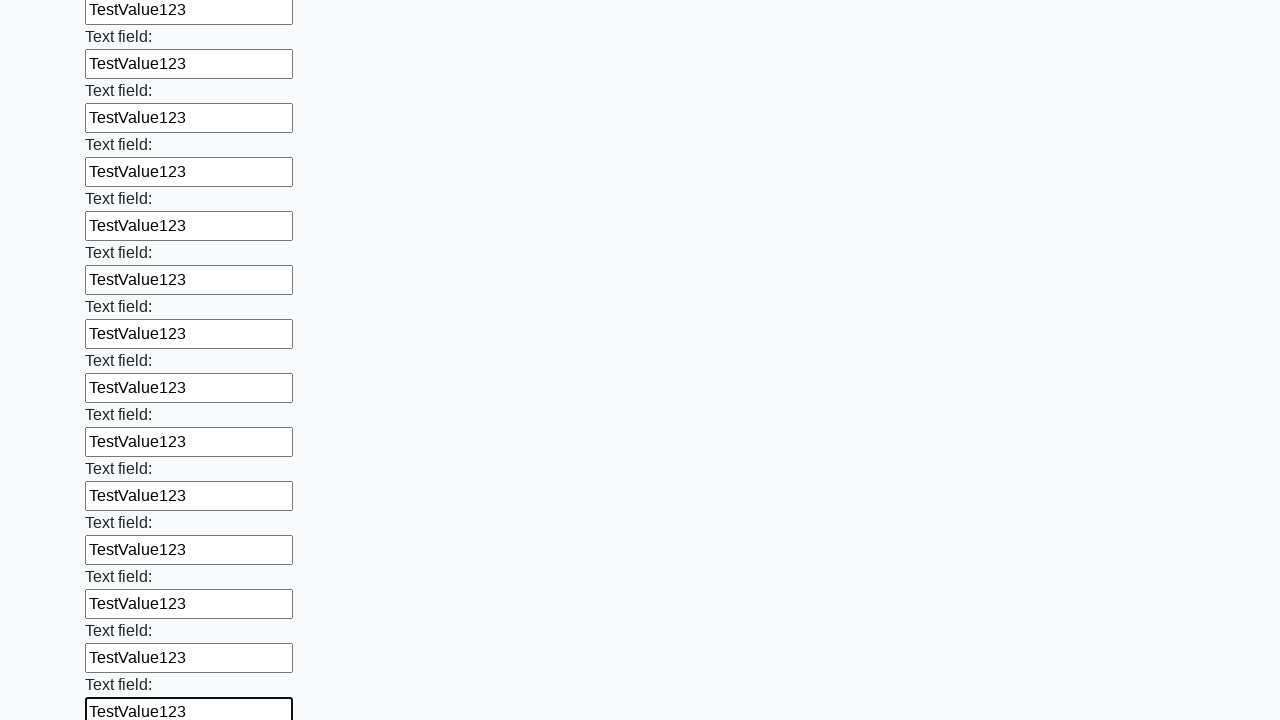

Filled input field with 'TestValue123' on input >> nth=57
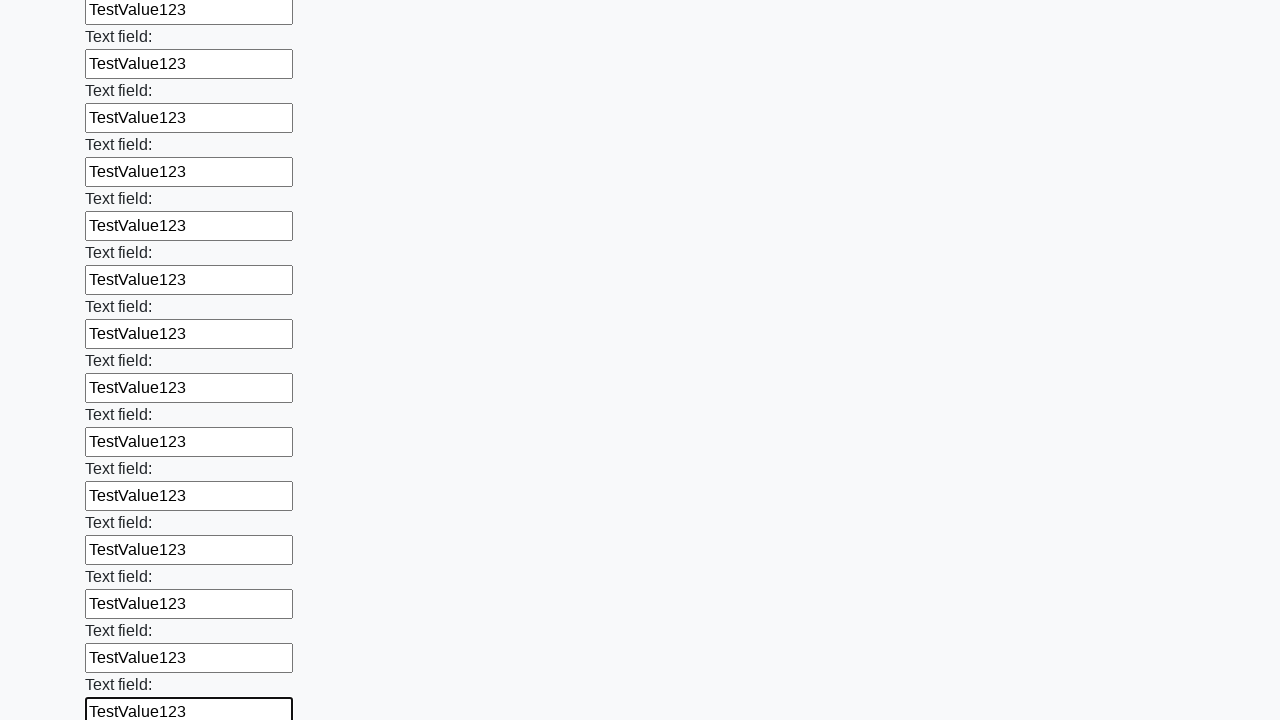

Filled input field with 'TestValue123' on input >> nth=58
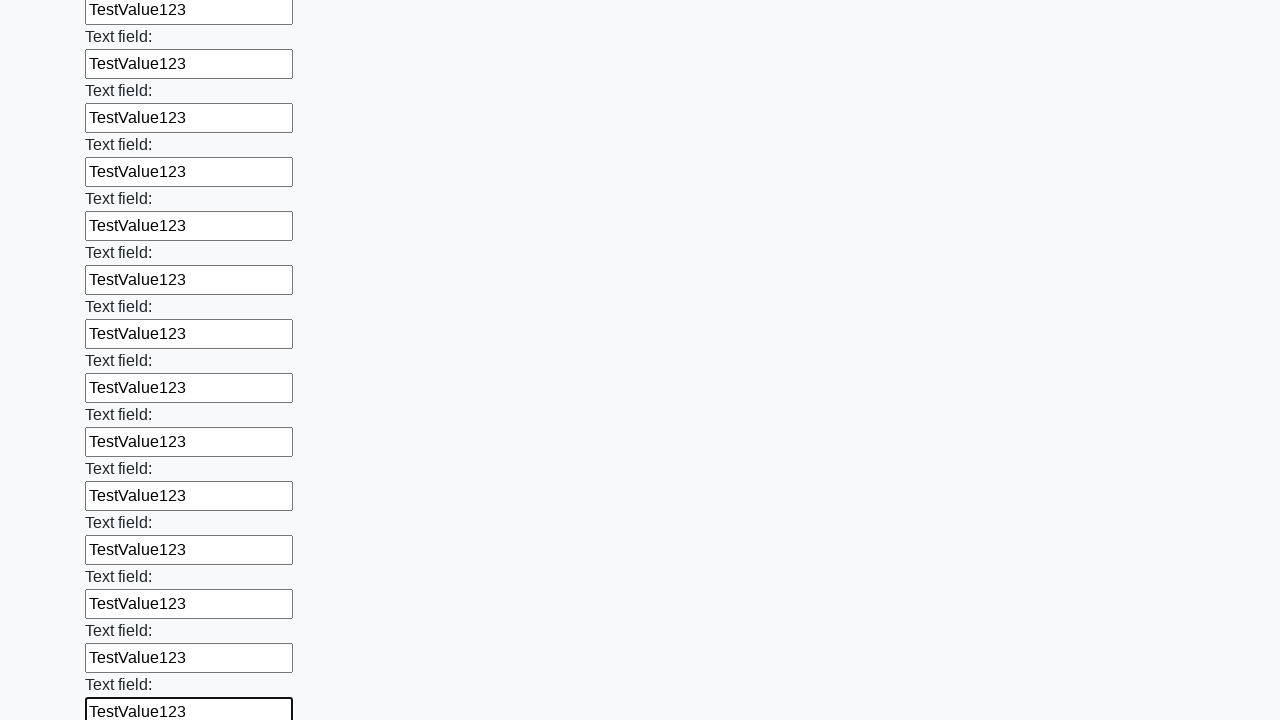

Filled input field with 'TestValue123' on input >> nth=59
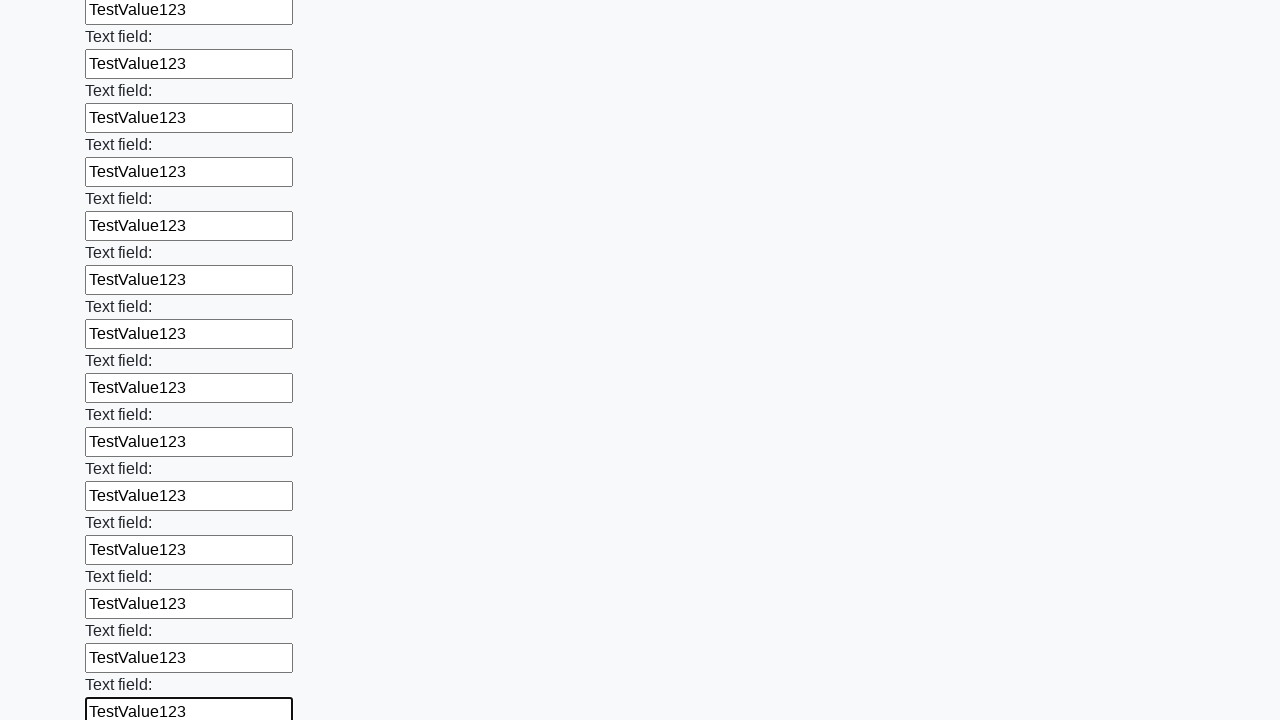

Filled input field with 'TestValue123' on input >> nth=60
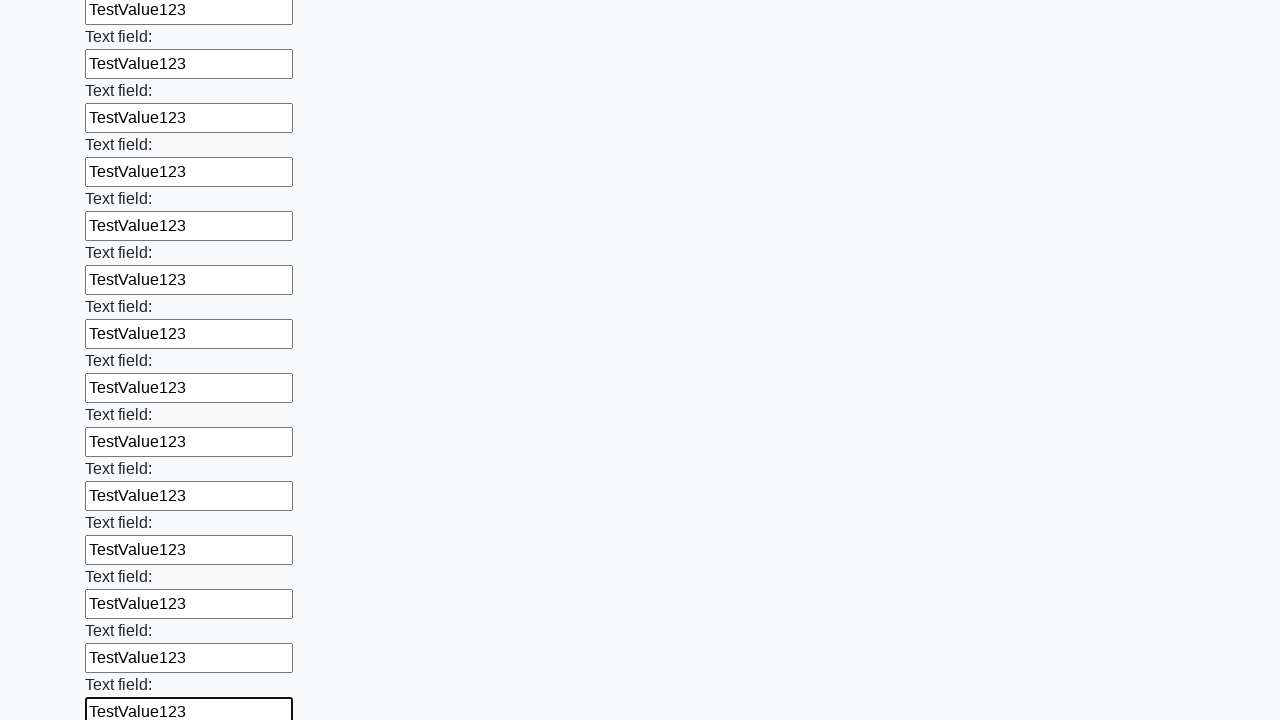

Filled input field with 'TestValue123' on input >> nth=61
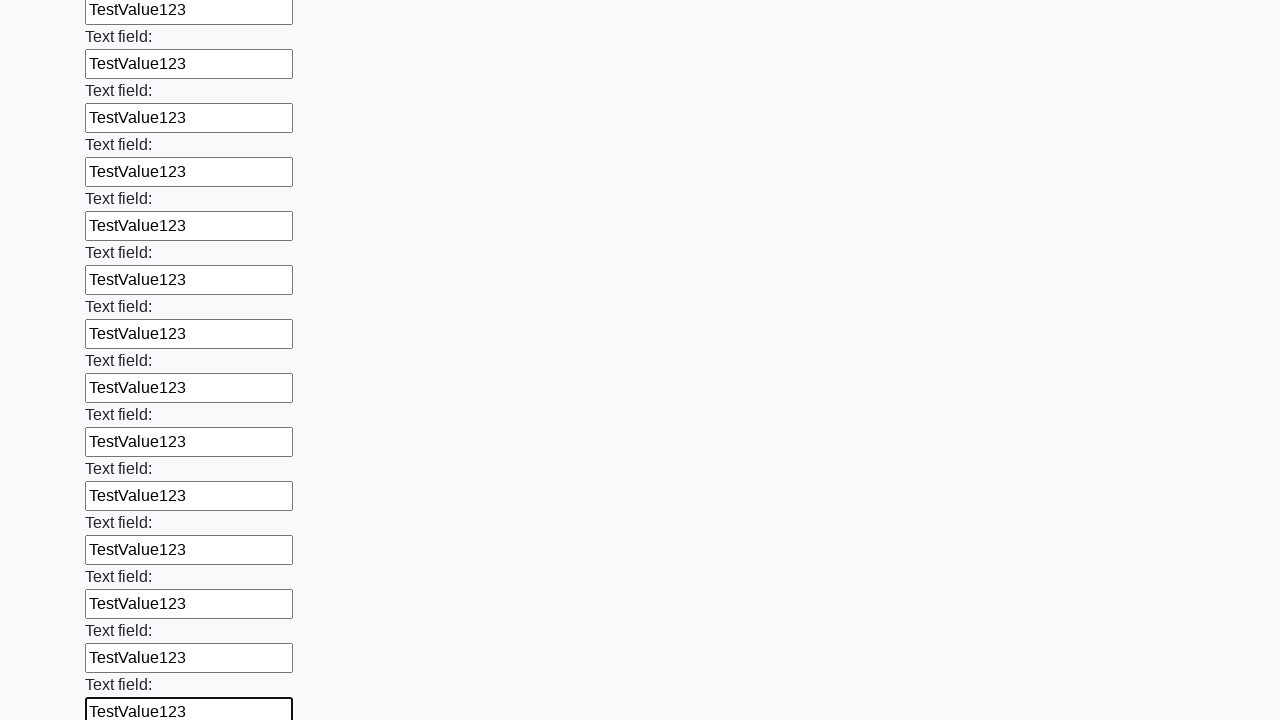

Filled input field with 'TestValue123' on input >> nth=62
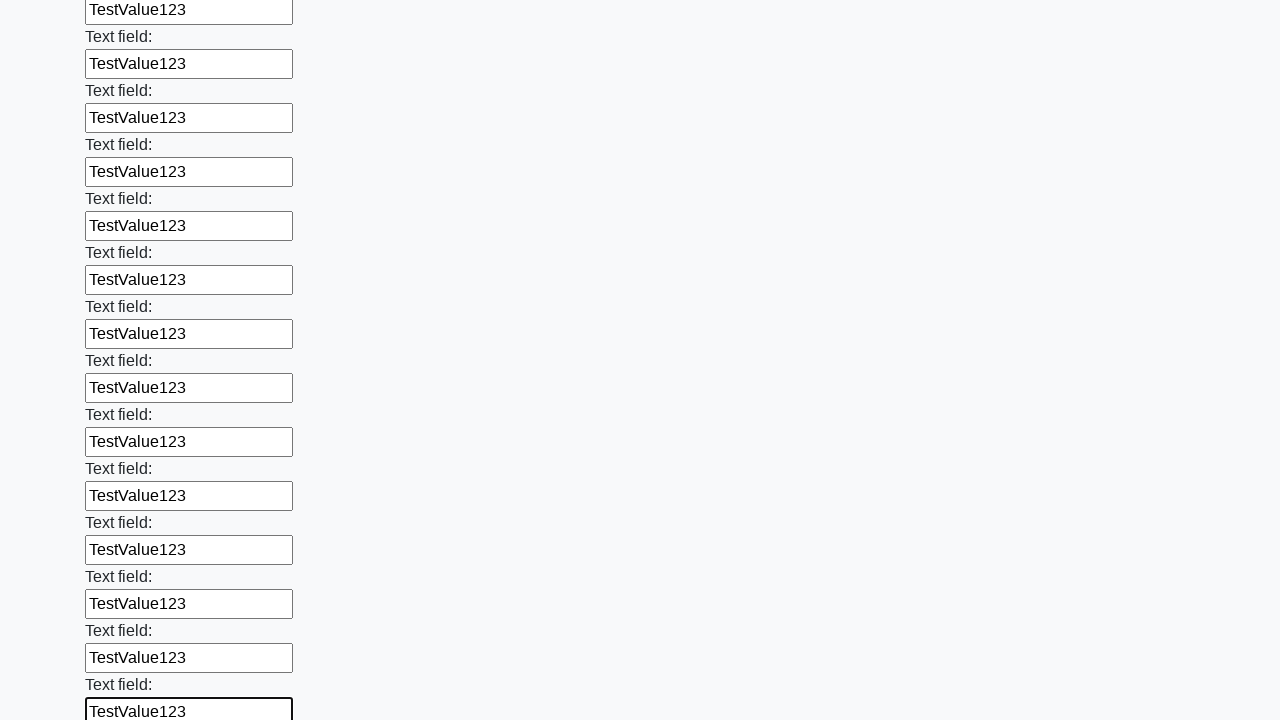

Filled input field with 'TestValue123' on input >> nth=63
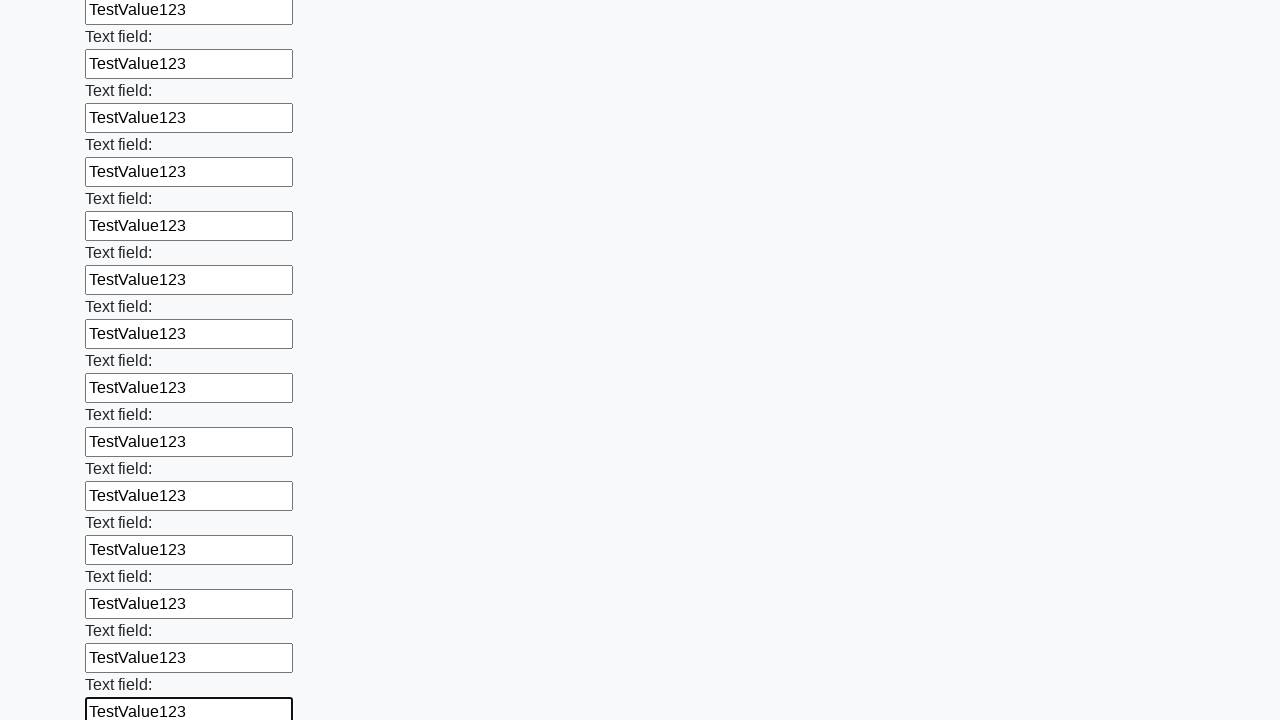

Filled input field with 'TestValue123' on input >> nth=64
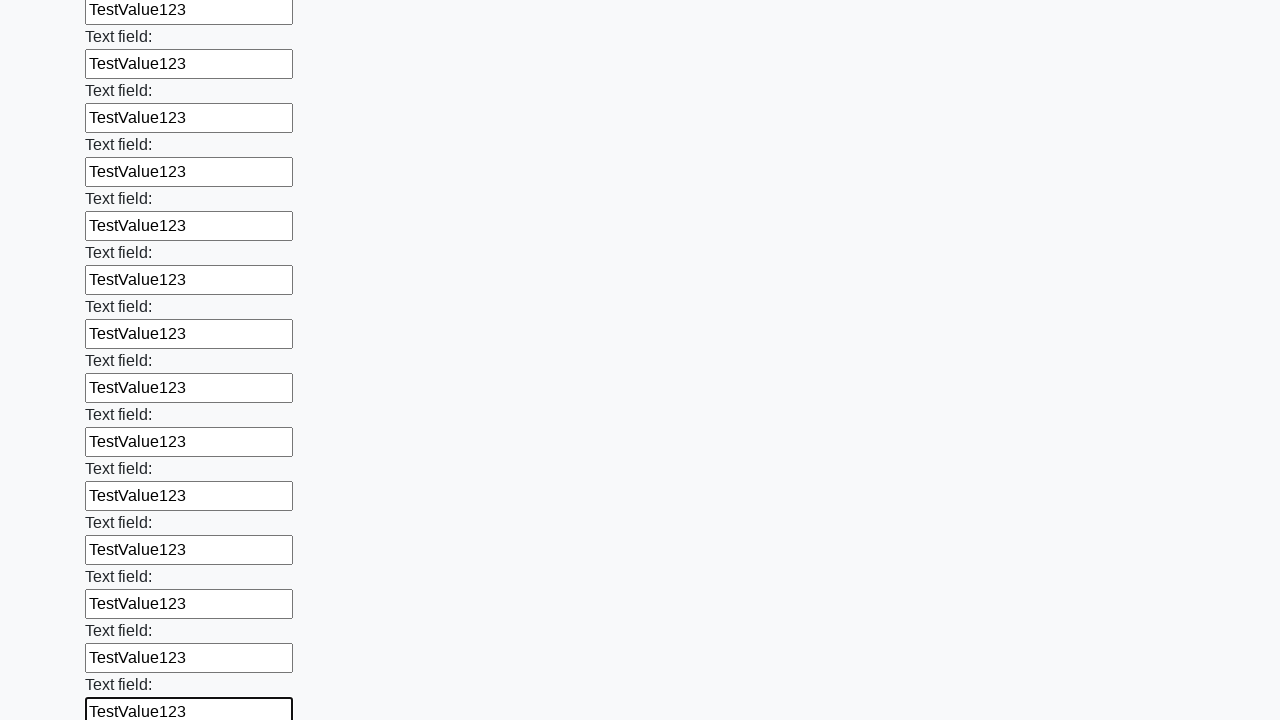

Filled input field with 'TestValue123' on input >> nth=65
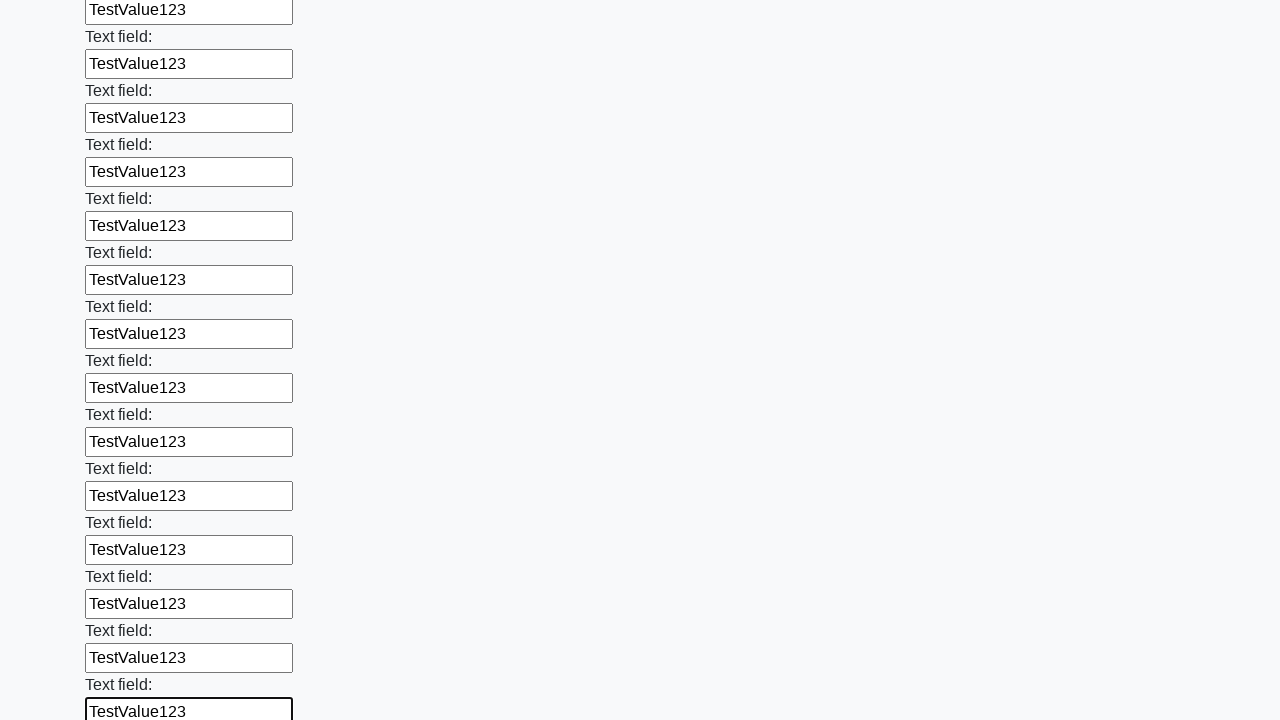

Filled input field with 'TestValue123' on input >> nth=66
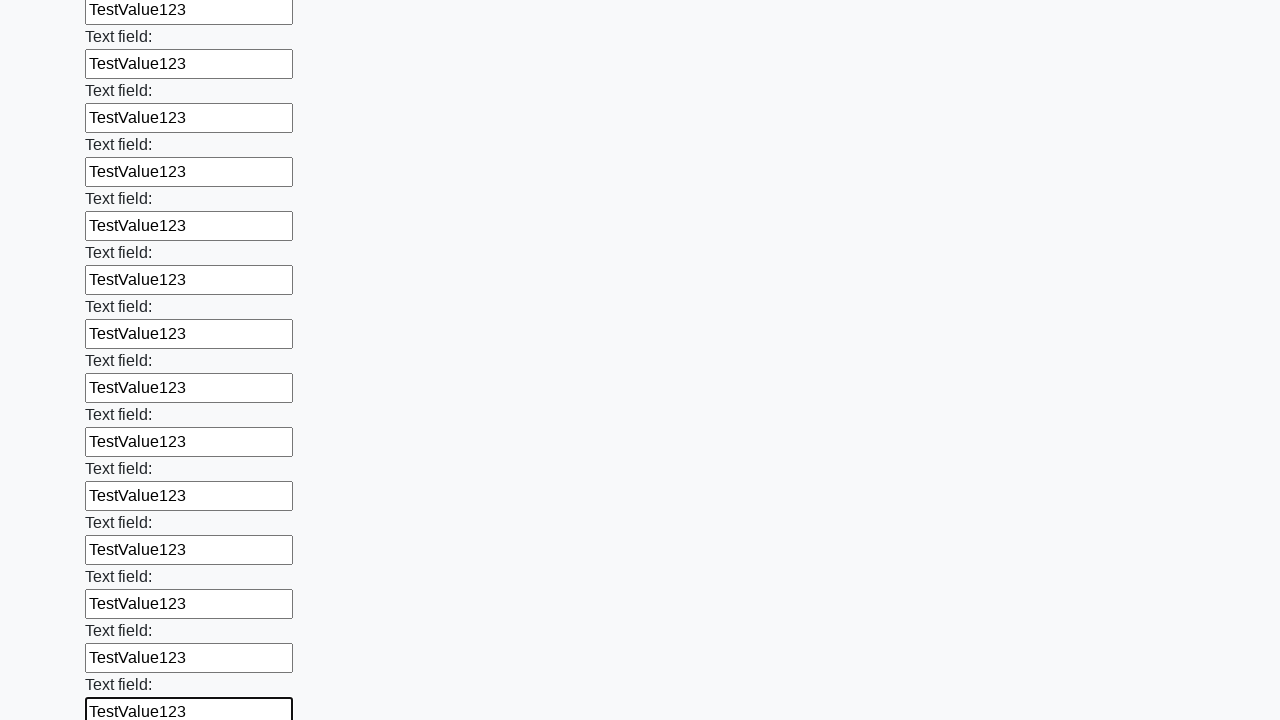

Filled input field with 'TestValue123' on input >> nth=67
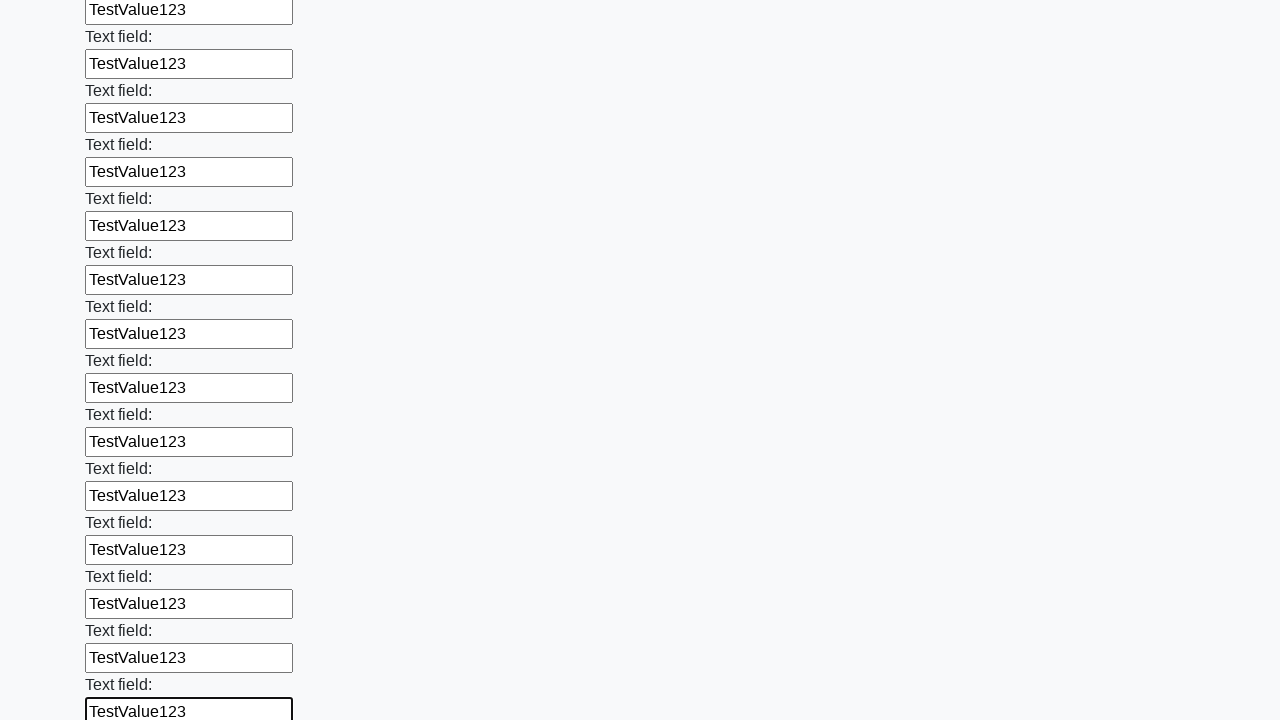

Filled input field with 'TestValue123' on input >> nth=68
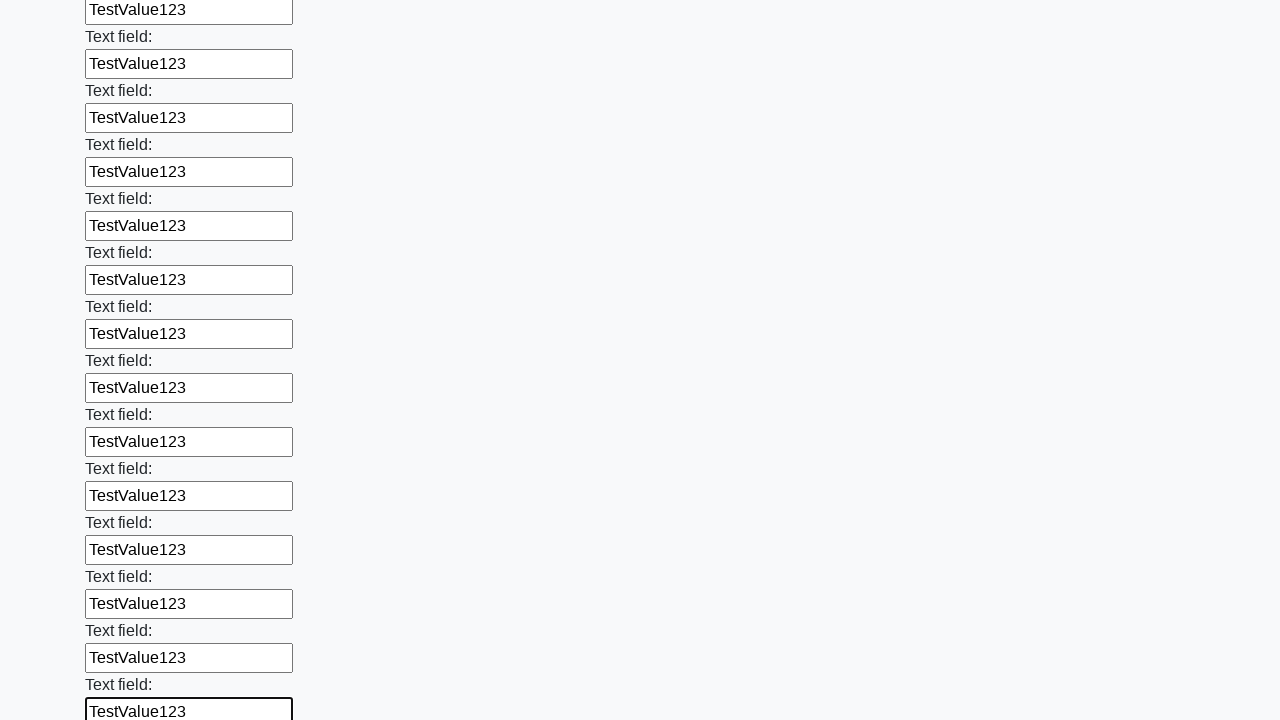

Filled input field with 'TestValue123' on input >> nth=69
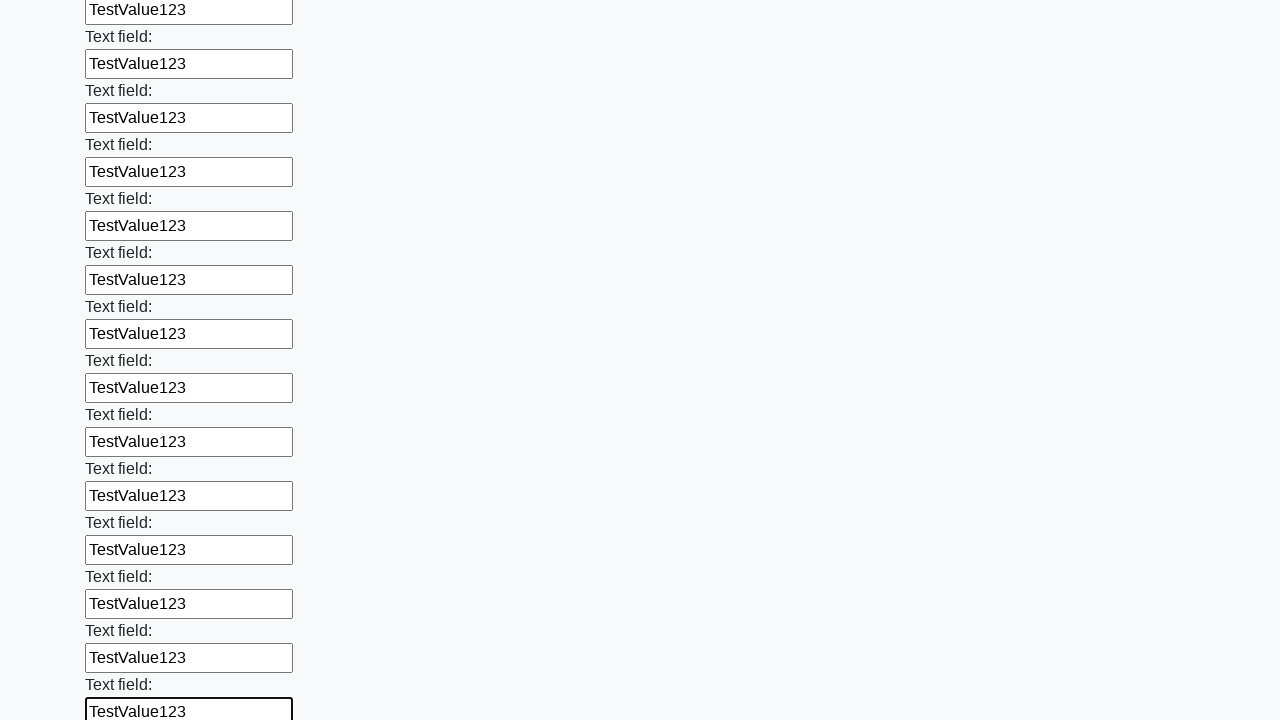

Filled input field with 'TestValue123' on input >> nth=70
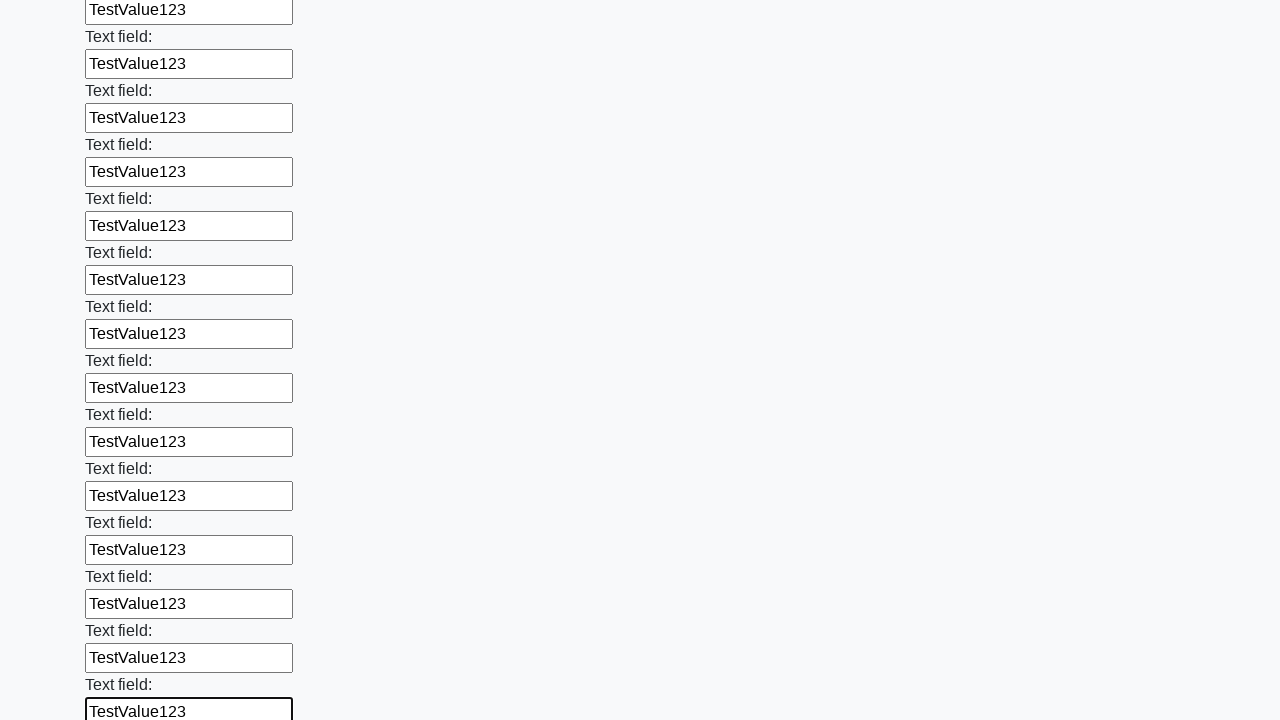

Filled input field with 'TestValue123' on input >> nth=71
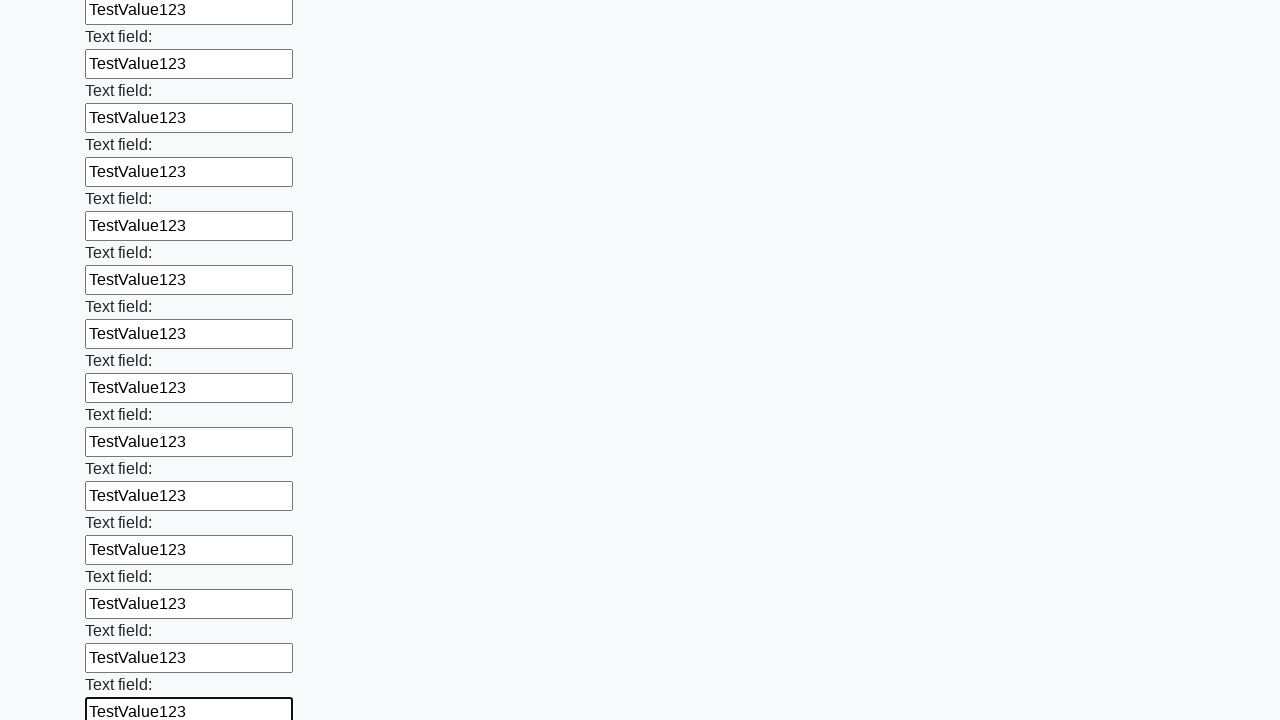

Filled input field with 'TestValue123' on input >> nth=72
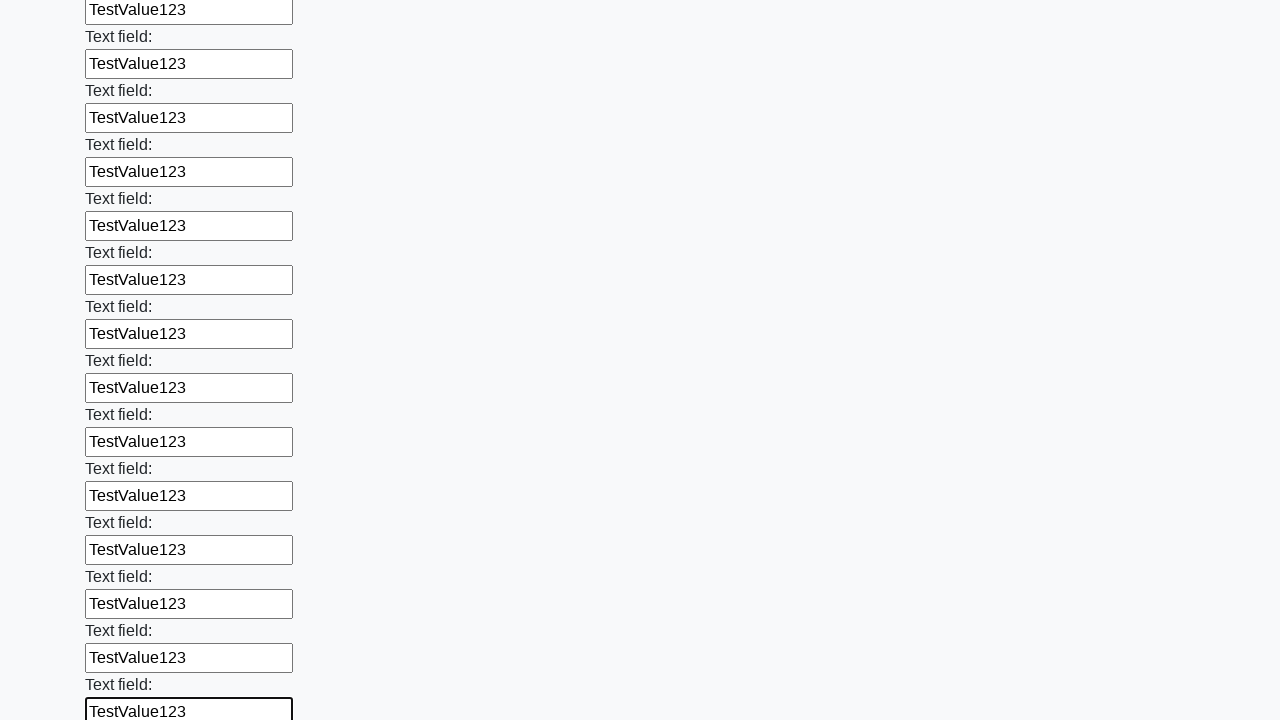

Filled input field with 'TestValue123' on input >> nth=73
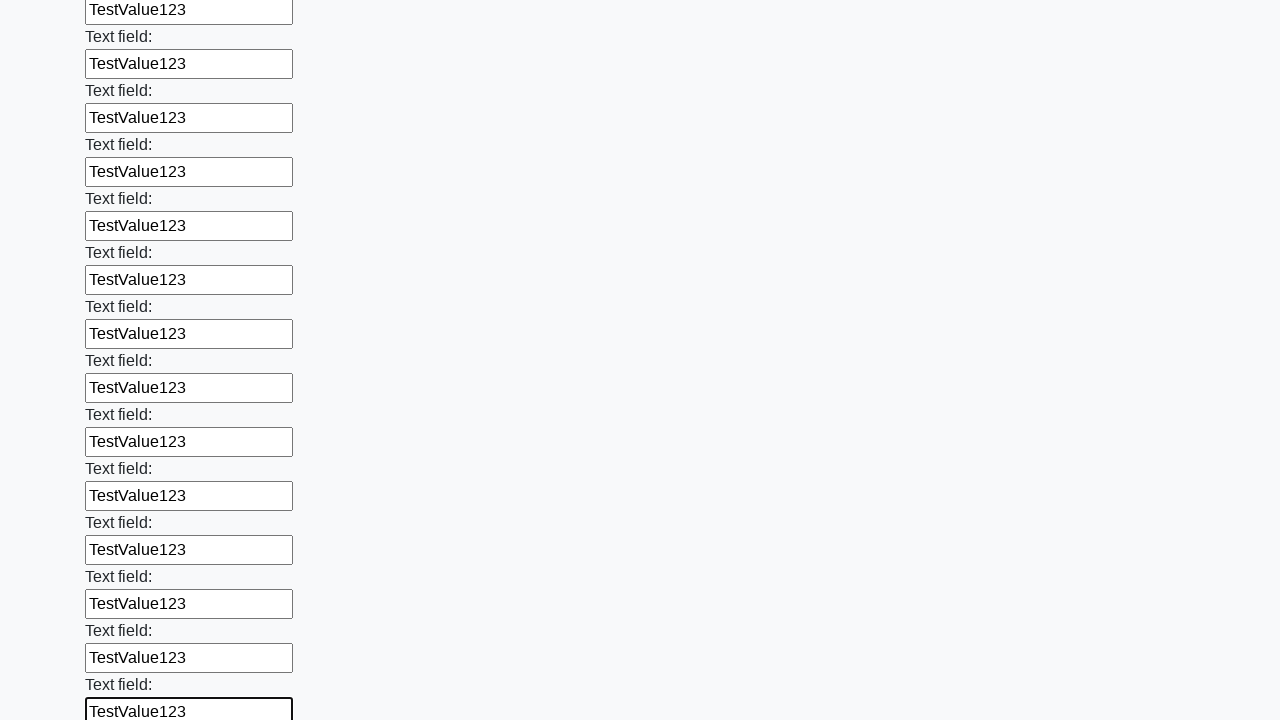

Filled input field with 'TestValue123' on input >> nth=74
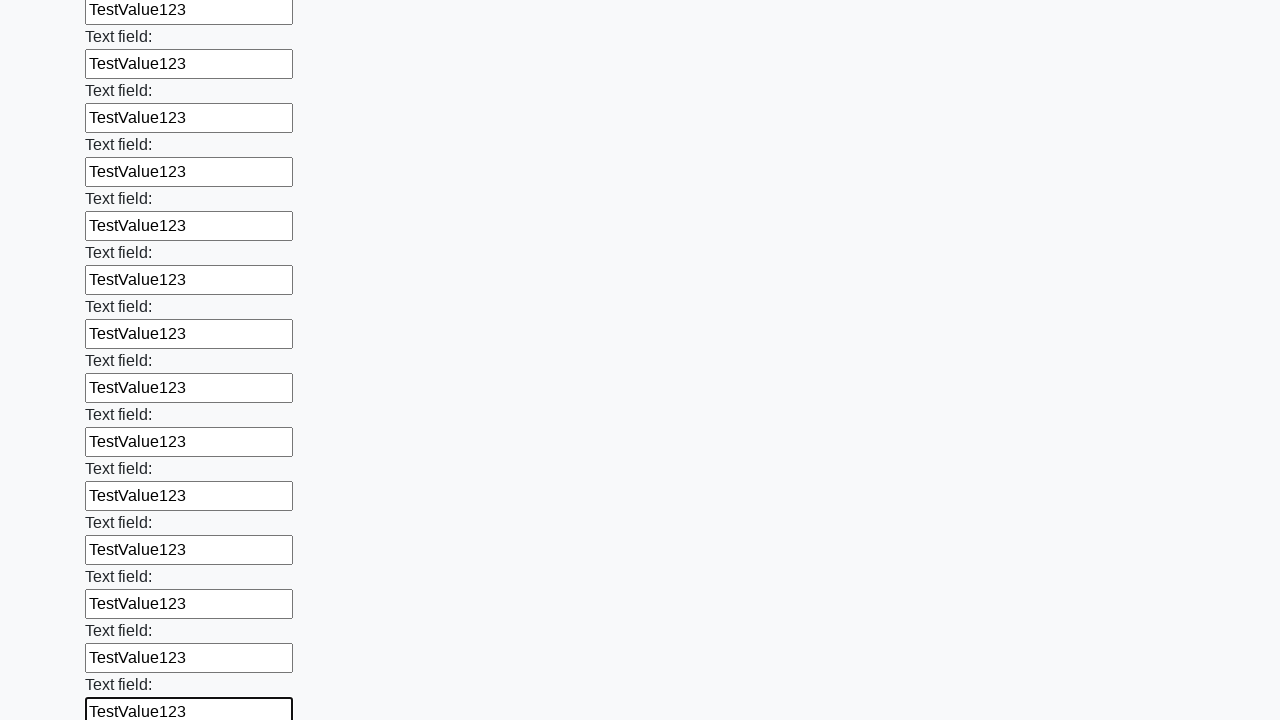

Filled input field with 'TestValue123' on input >> nth=75
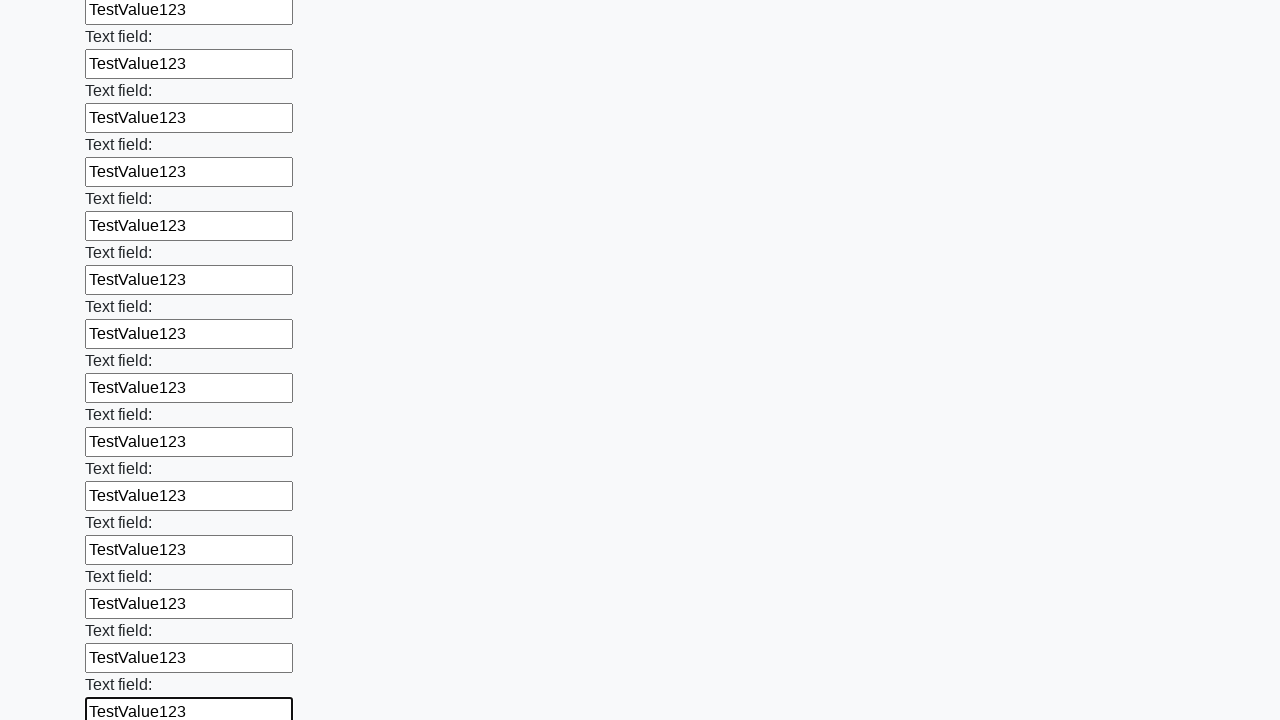

Filled input field with 'TestValue123' on input >> nth=76
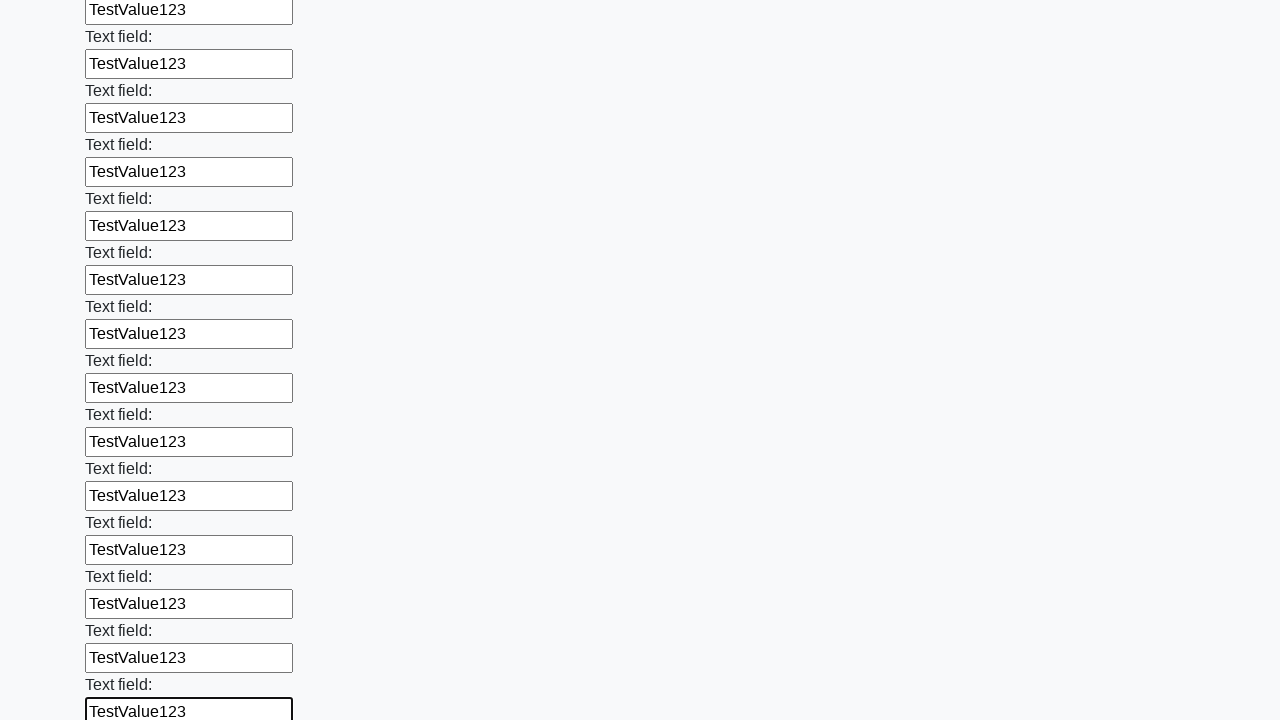

Filled input field with 'TestValue123' on input >> nth=77
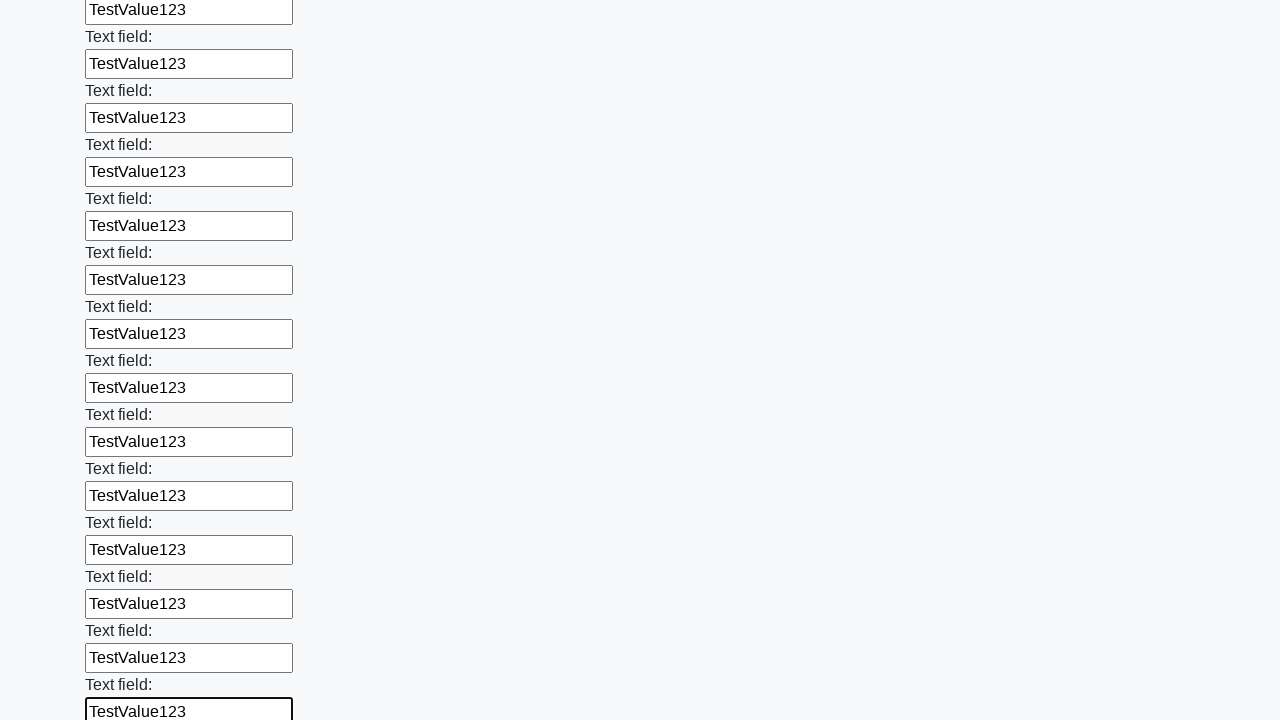

Filled input field with 'TestValue123' on input >> nth=78
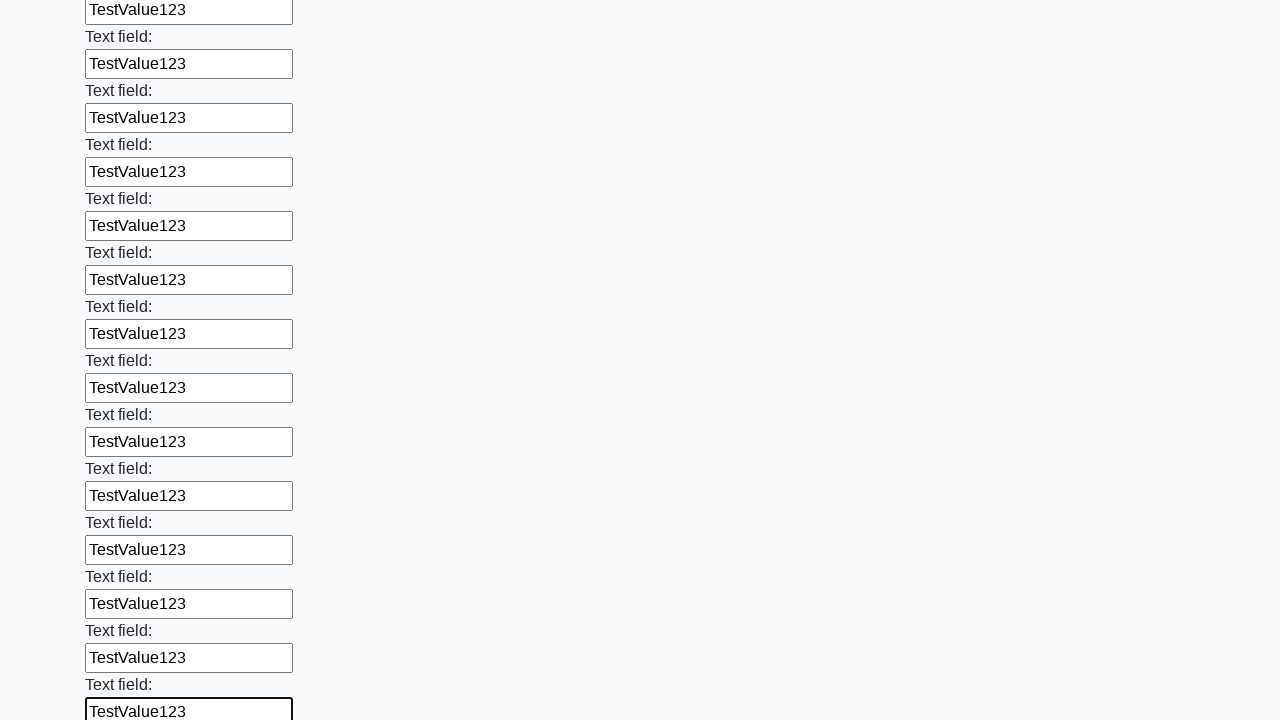

Filled input field with 'TestValue123' on input >> nth=79
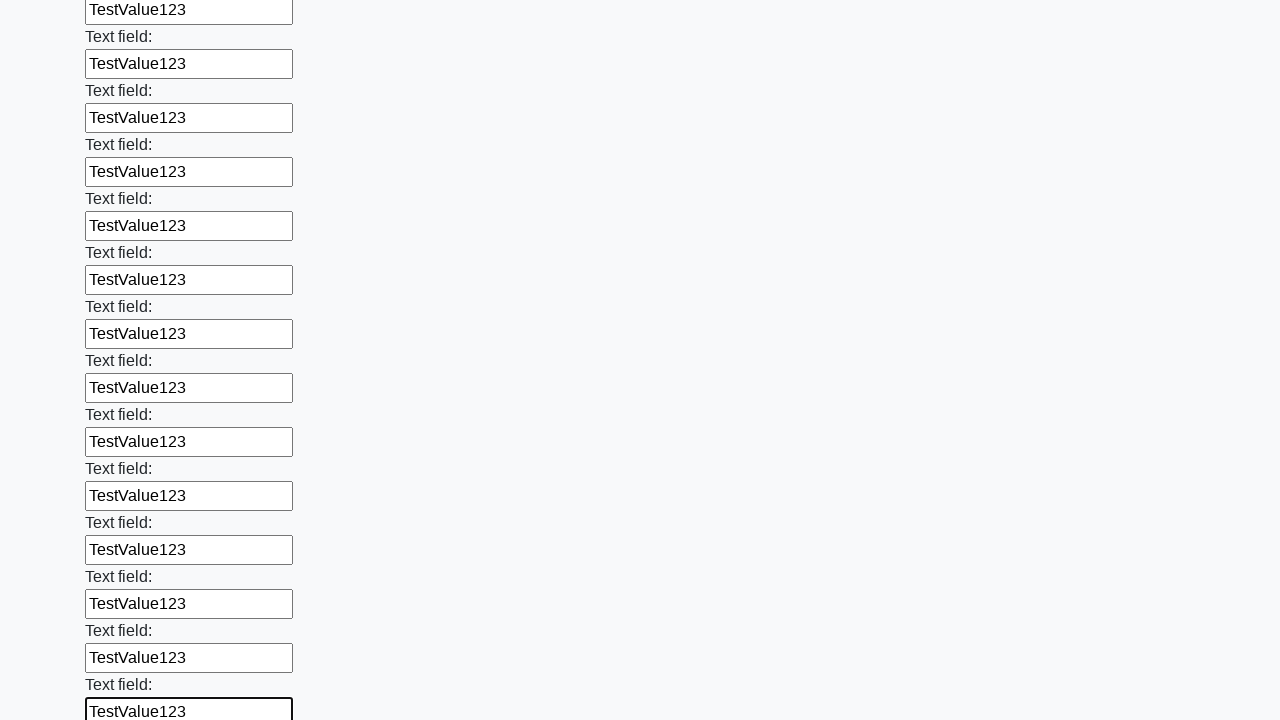

Filled input field with 'TestValue123' on input >> nth=80
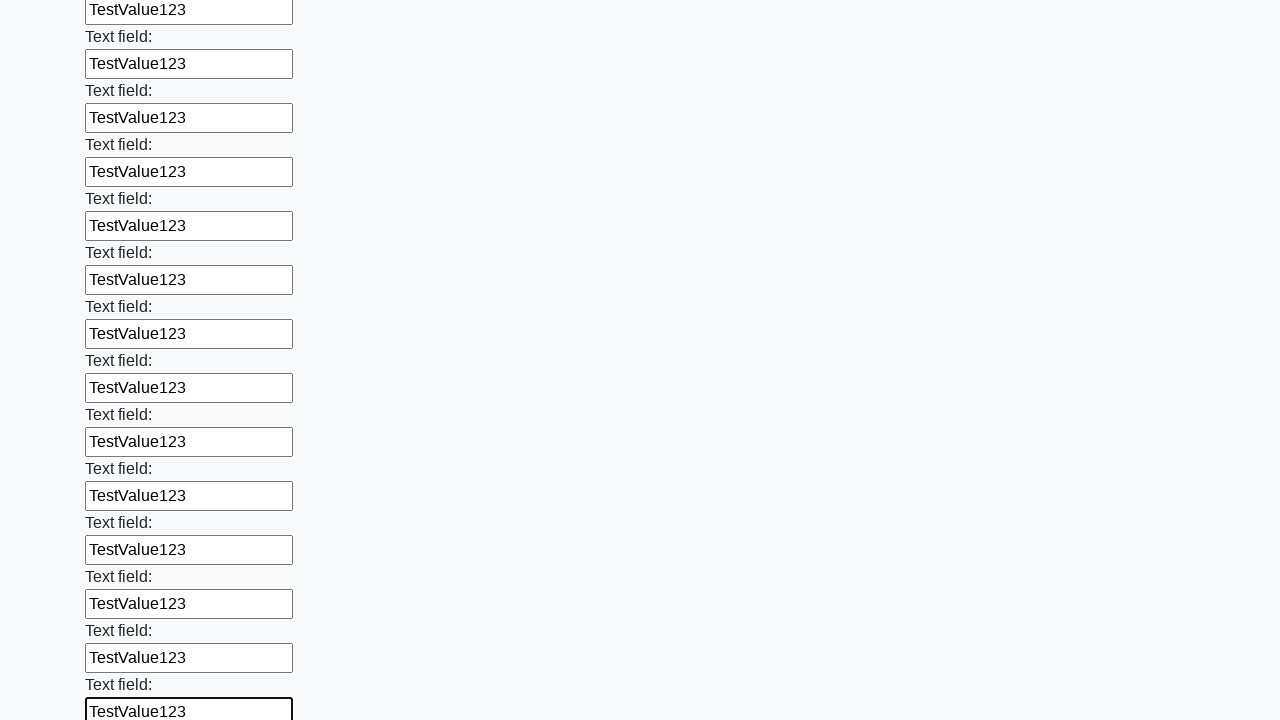

Filled input field with 'TestValue123' on input >> nth=81
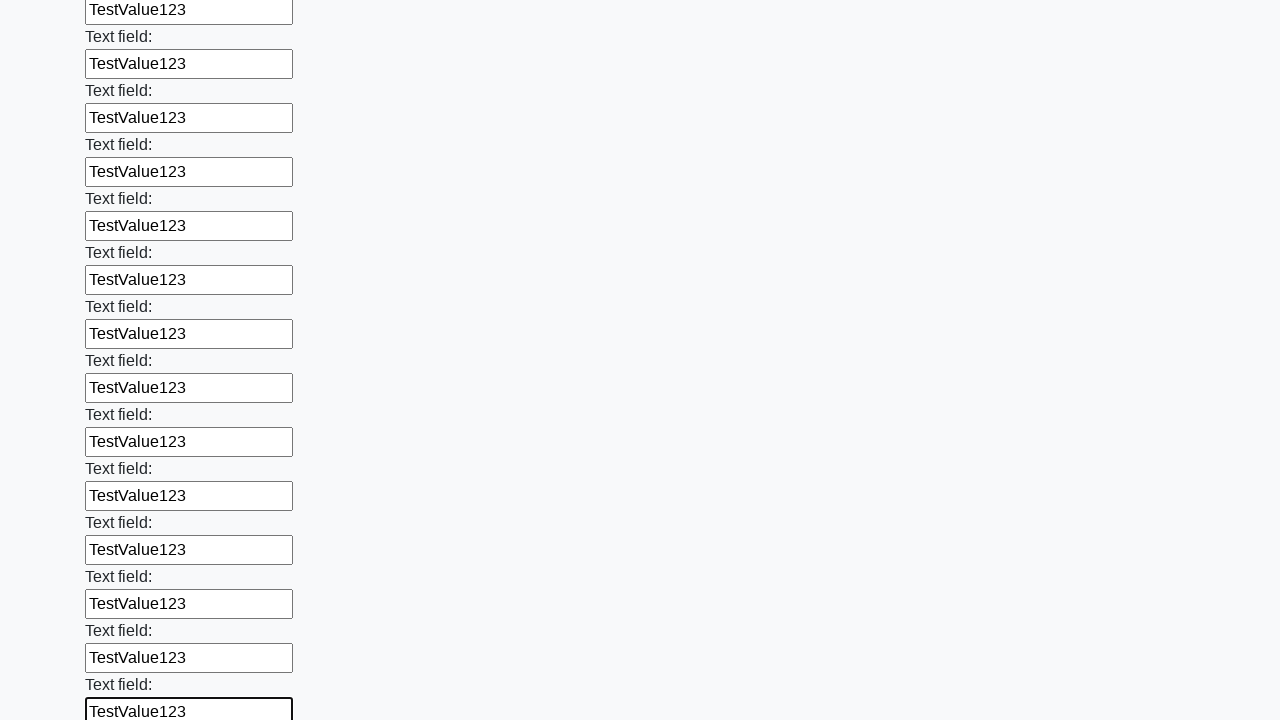

Filled input field with 'TestValue123' on input >> nth=82
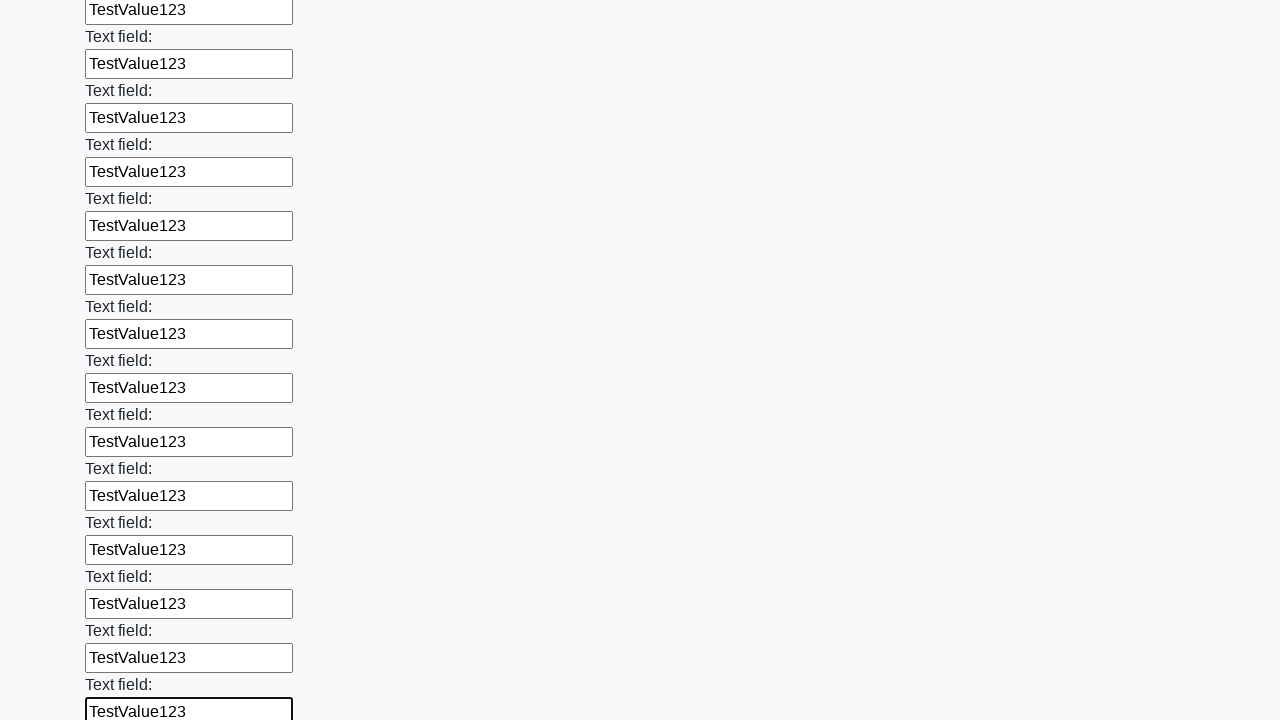

Filled input field with 'TestValue123' on input >> nth=83
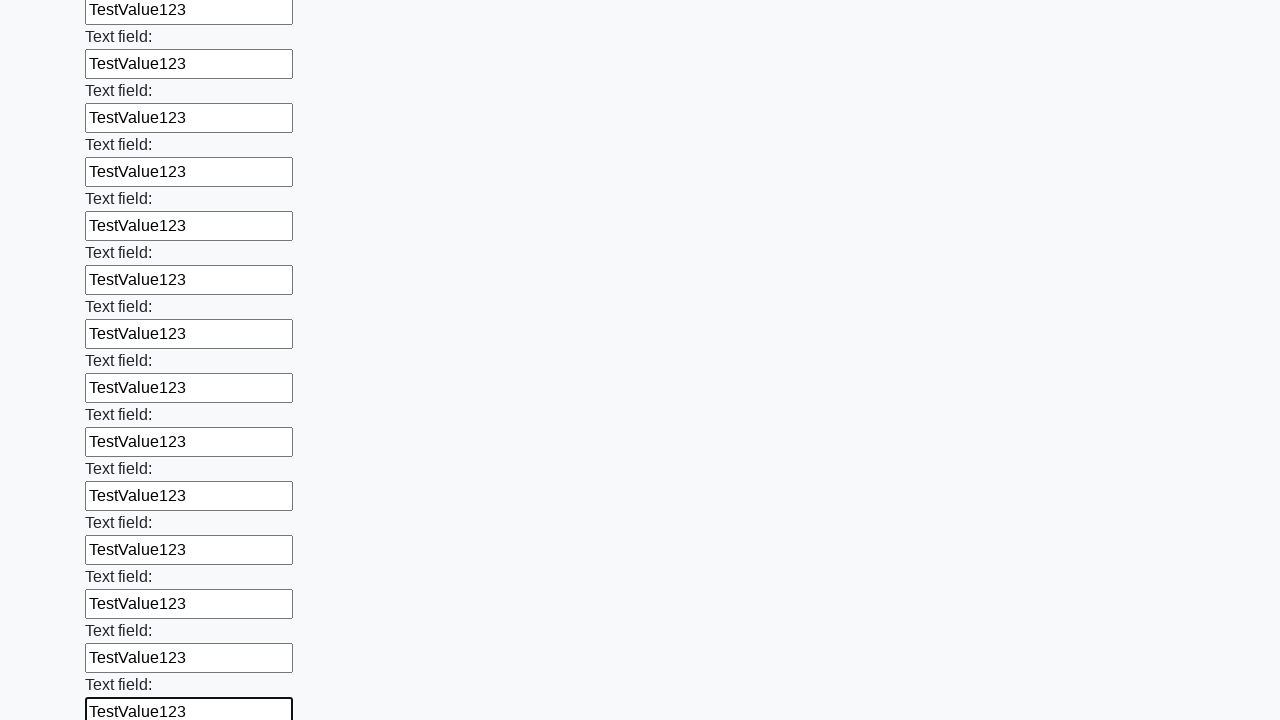

Filled input field with 'TestValue123' on input >> nth=84
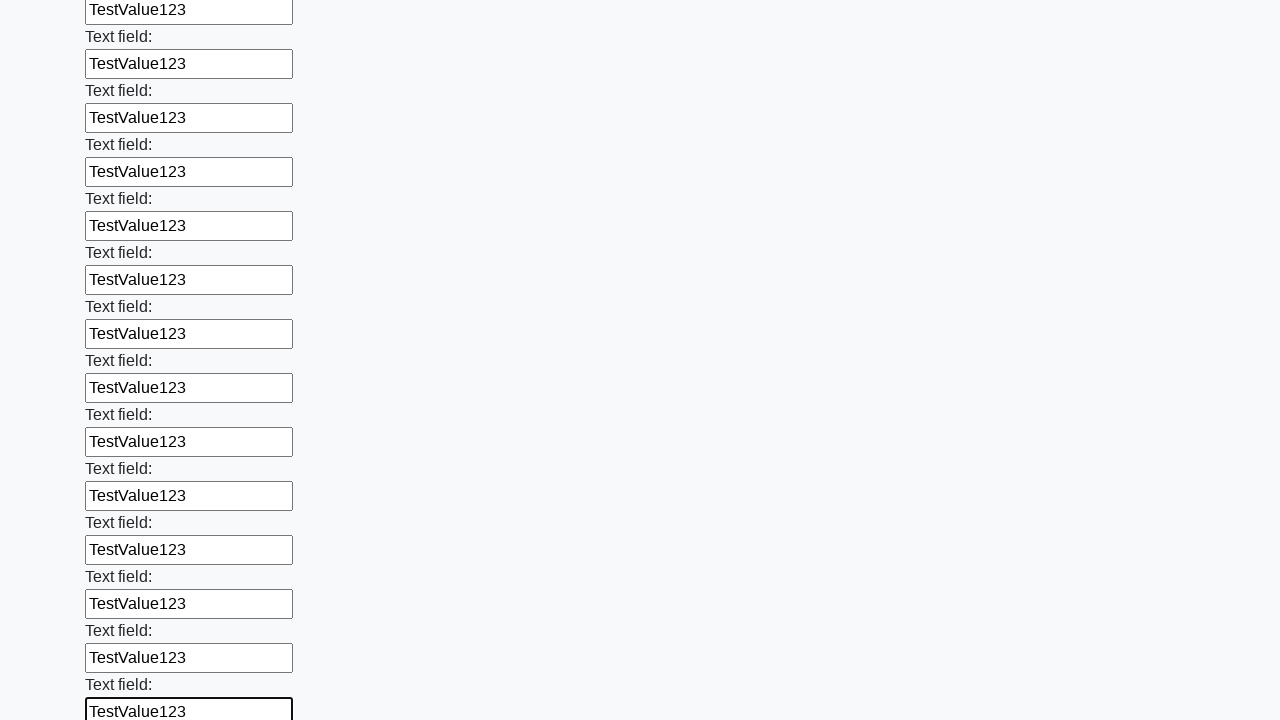

Filled input field with 'TestValue123' on input >> nth=85
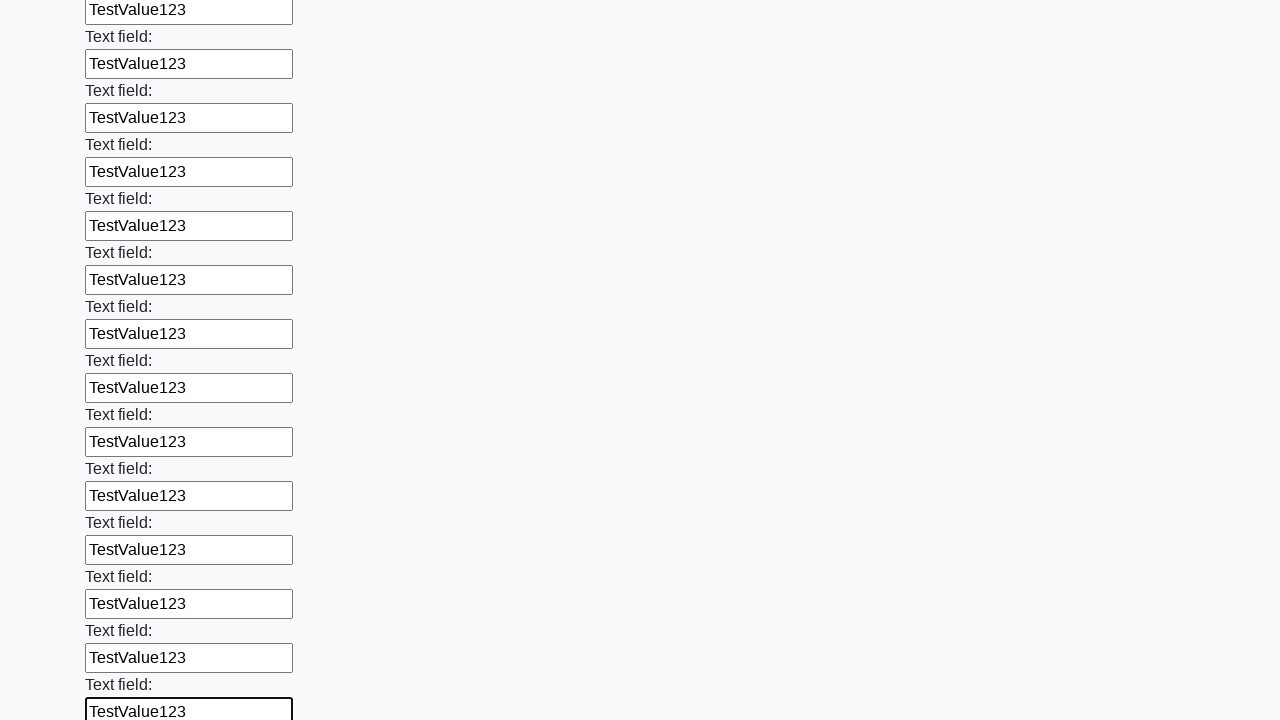

Filled input field with 'TestValue123' on input >> nth=86
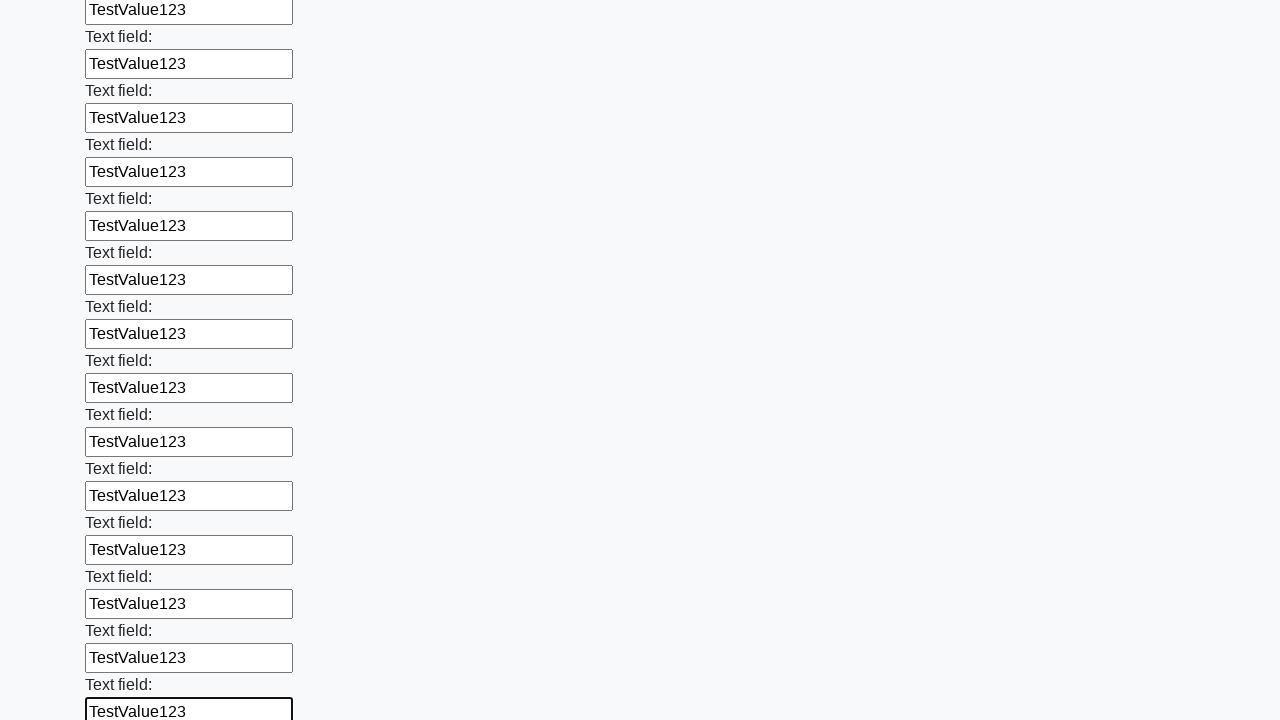

Filled input field with 'TestValue123' on input >> nth=87
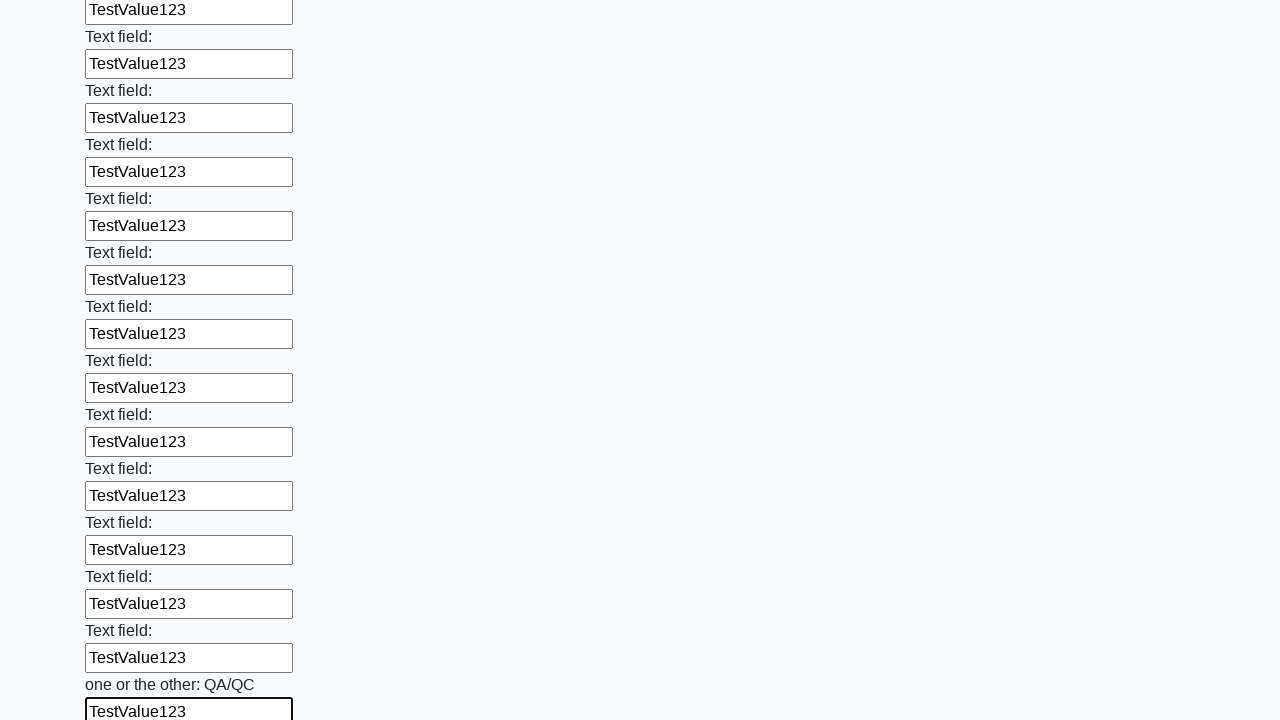

Filled input field with 'TestValue123' on input >> nth=88
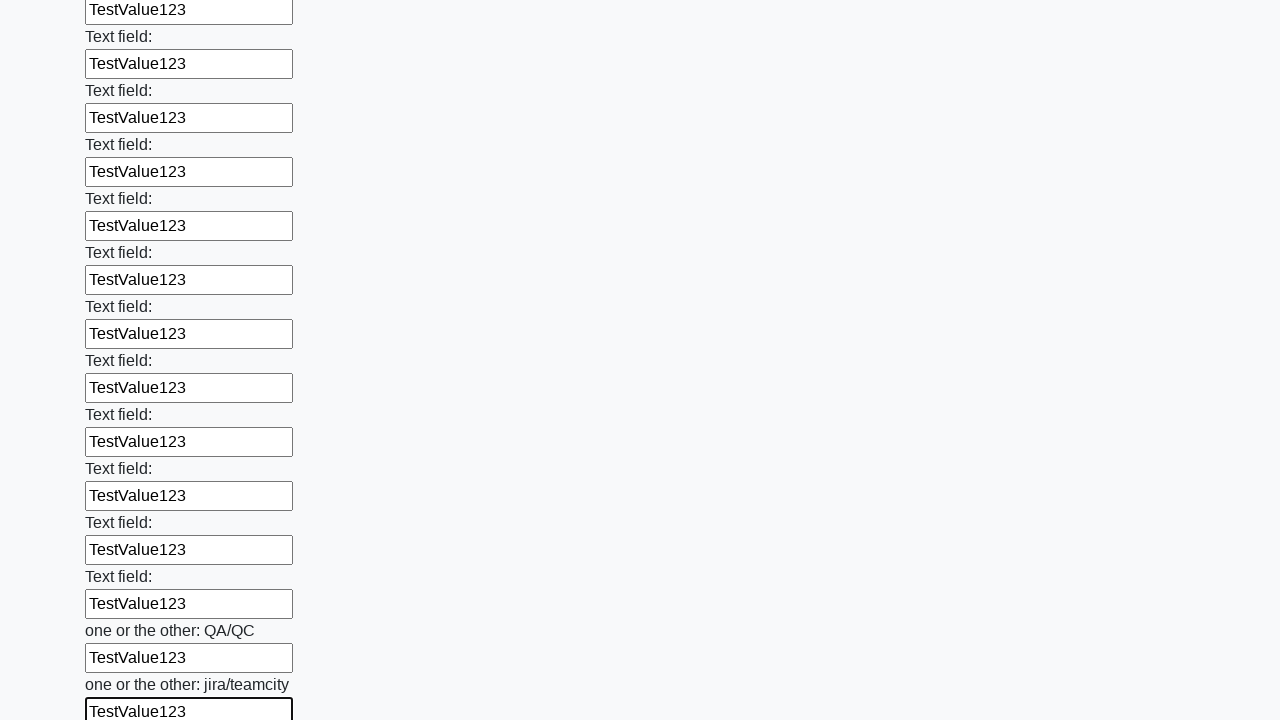

Filled input field with 'TestValue123' on input >> nth=89
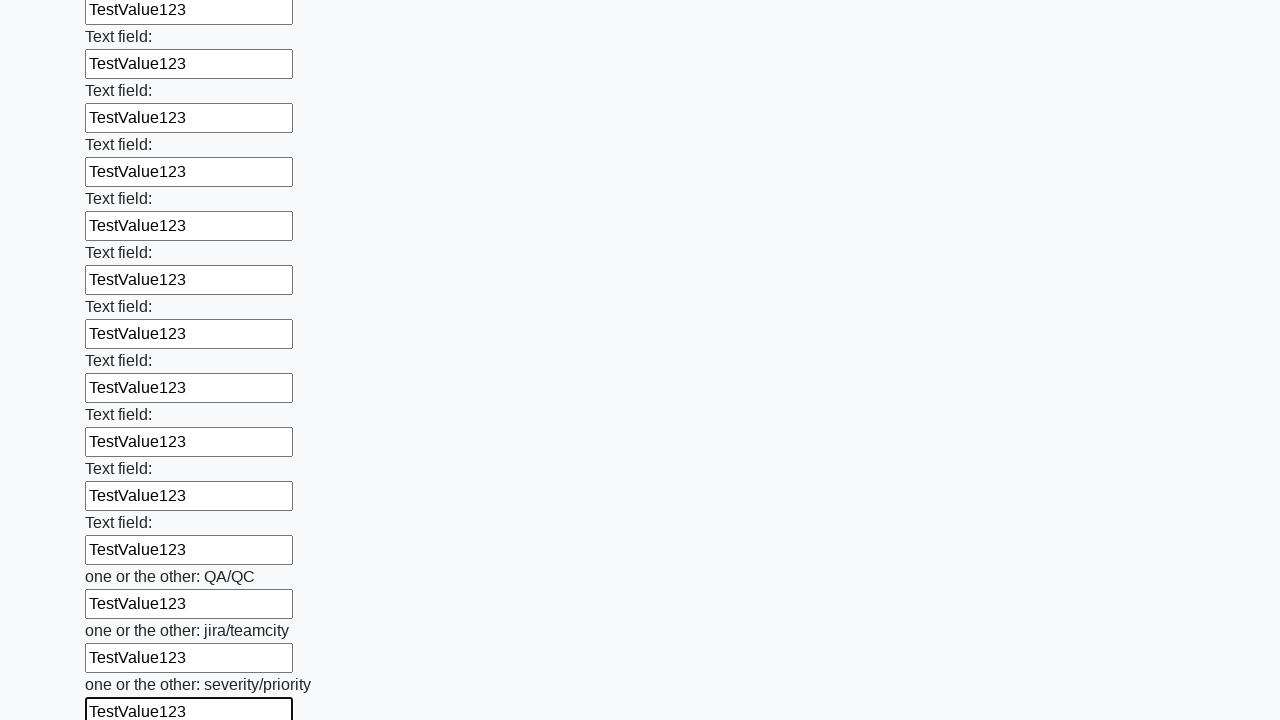

Filled input field with 'TestValue123' on input >> nth=90
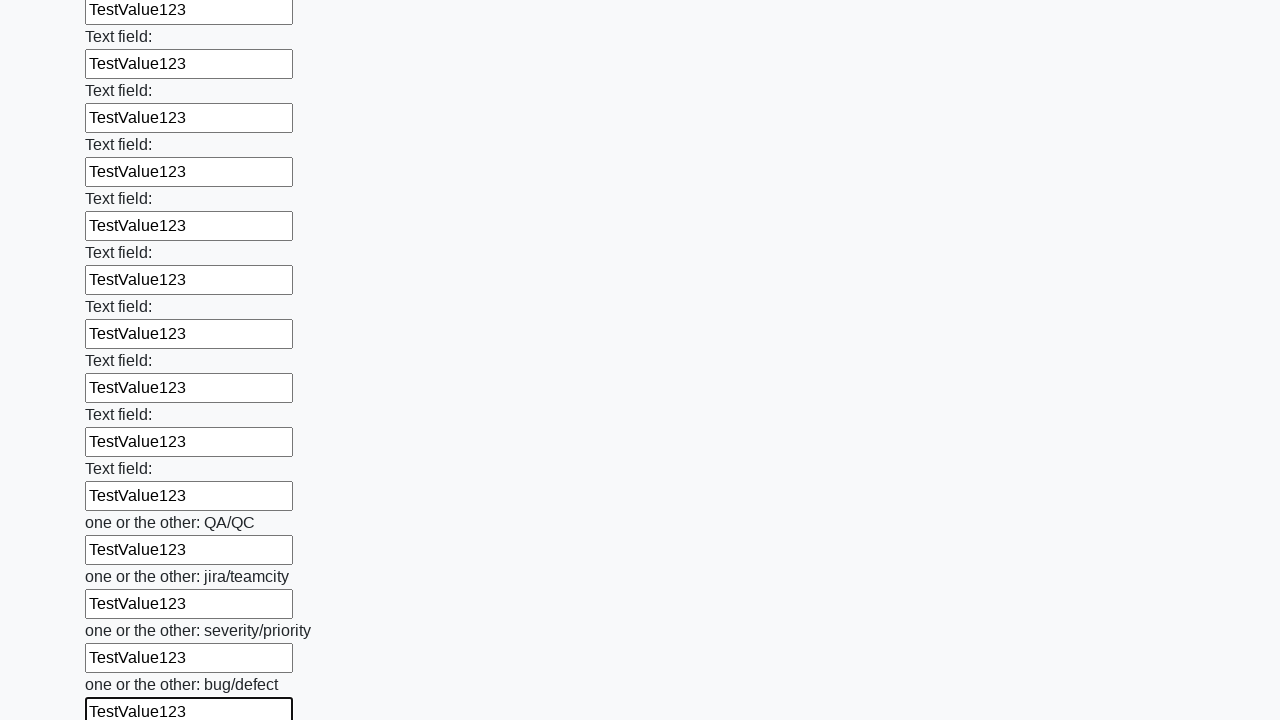

Filled input field with 'TestValue123' on input >> nth=91
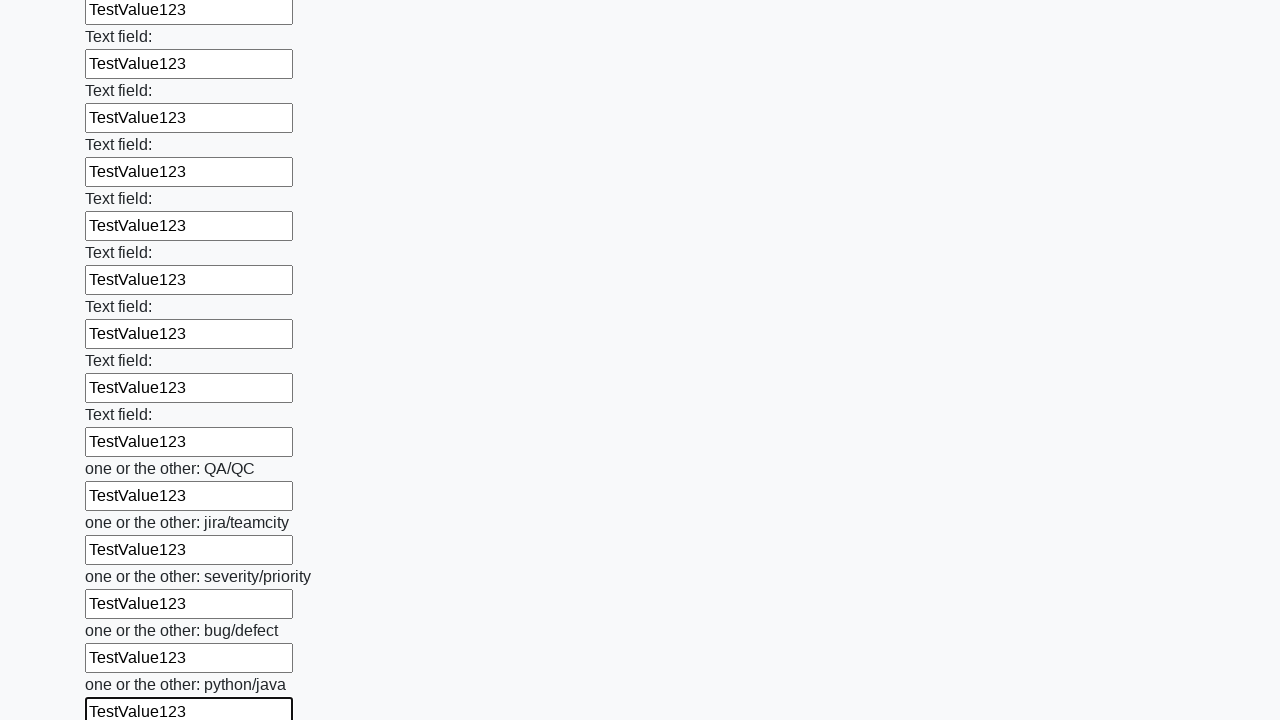

Filled input field with 'TestValue123' on input >> nth=92
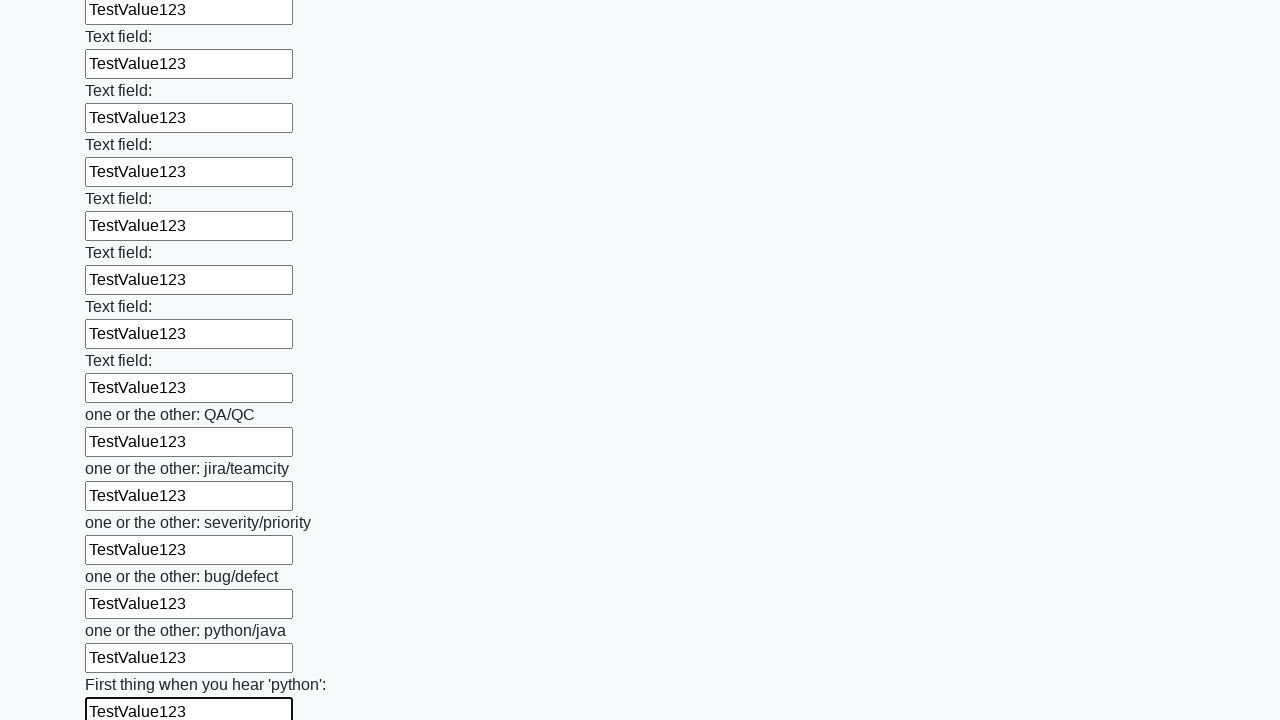

Filled input field with 'TestValue123' on input >> nth=93
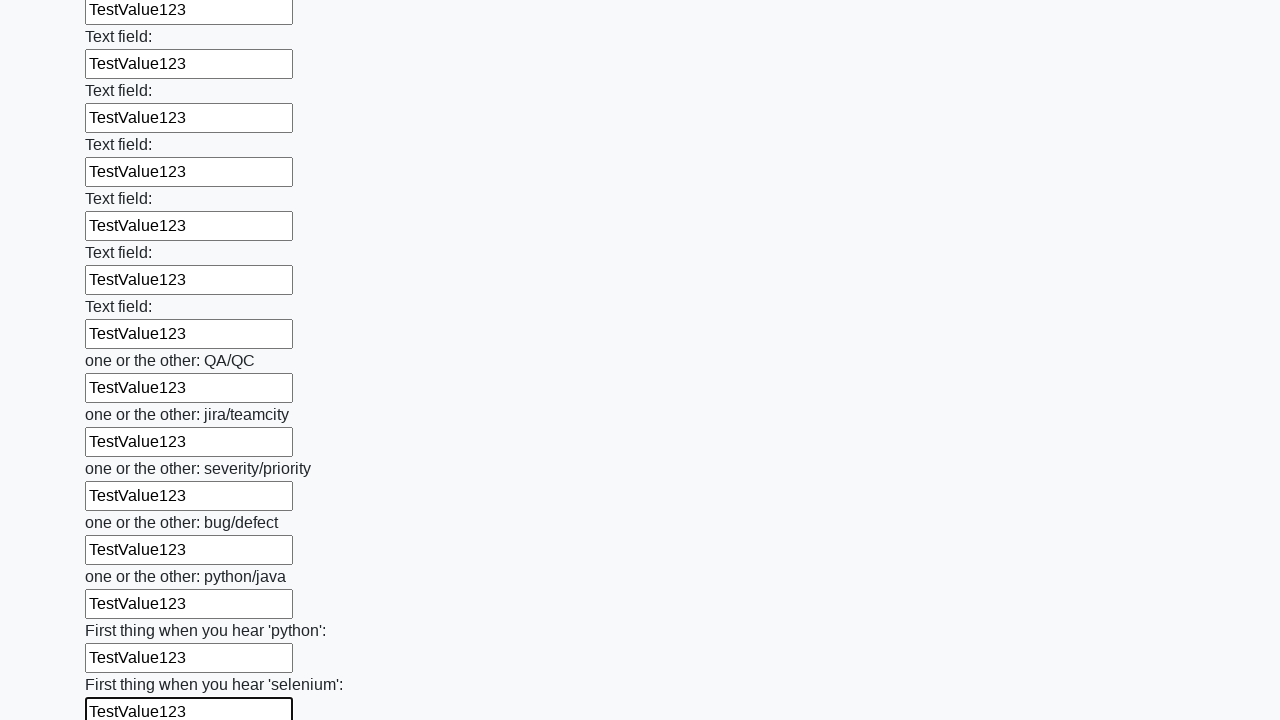

Filled input field with 'TestValue123' on input >> nth=94
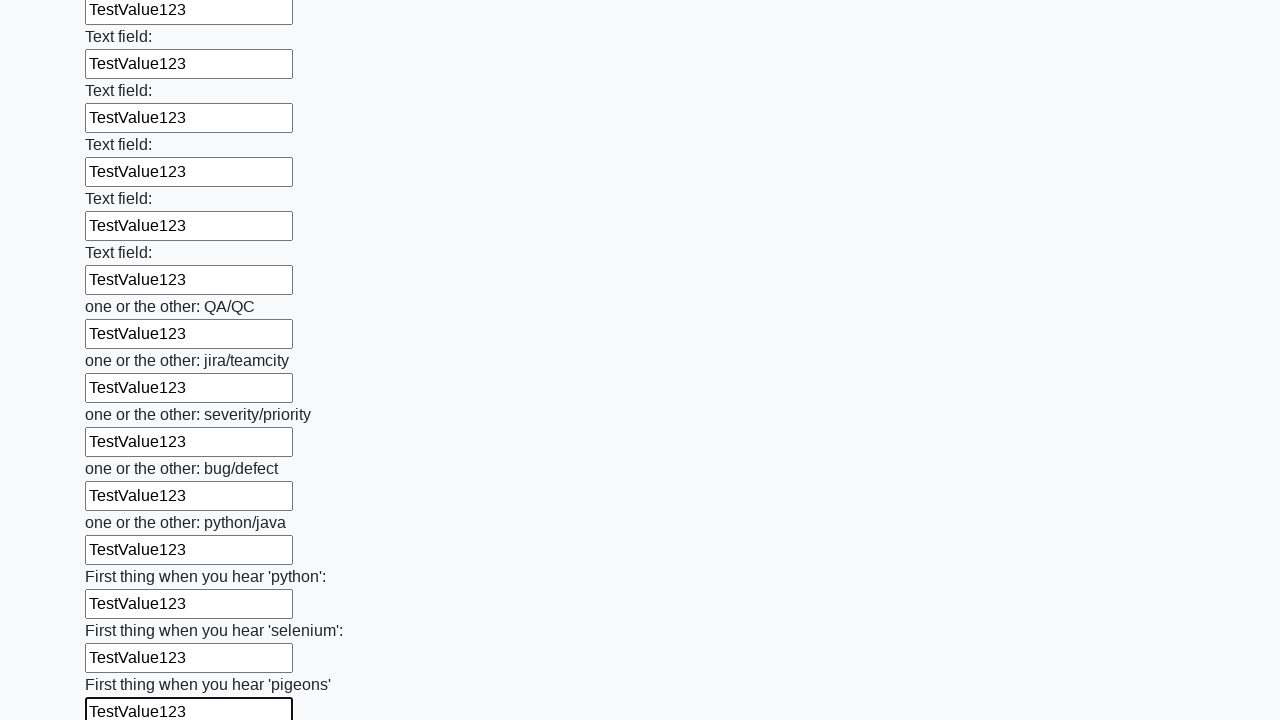

Filled input field with 'TestValue123' on input >> nth=95
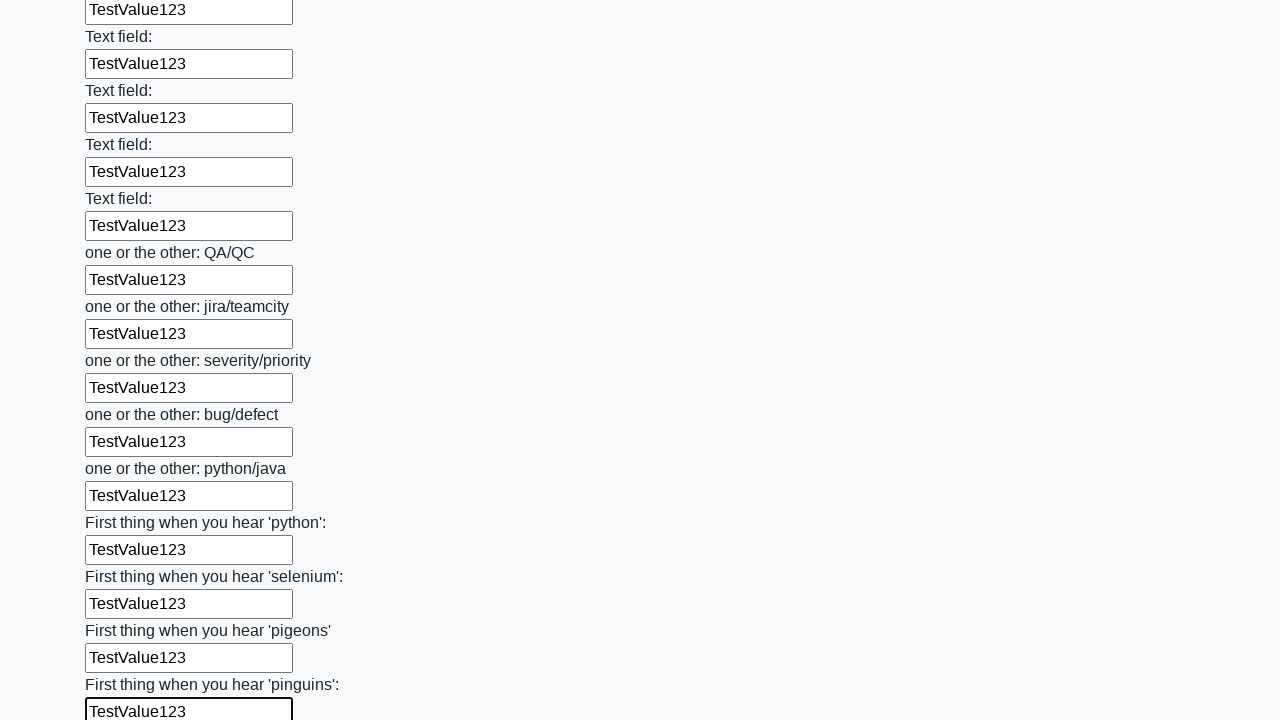

Filled input field with 'TestValue123' on input >> nth=96
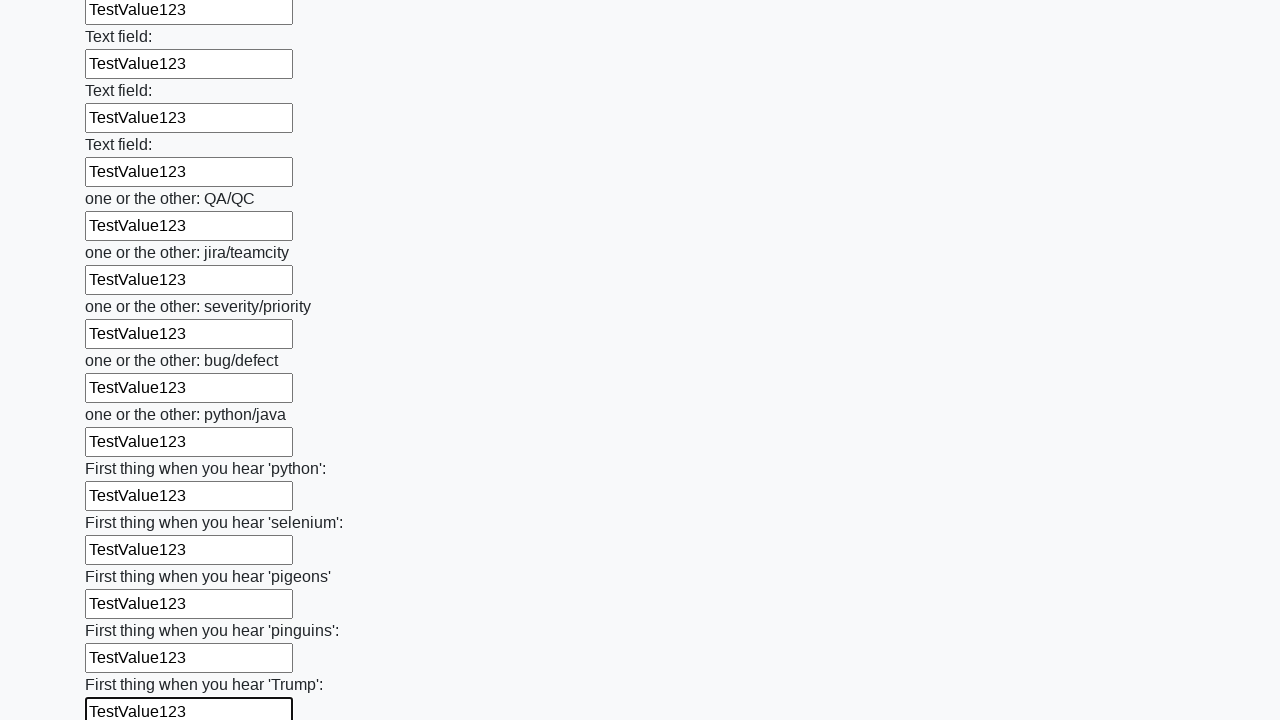

Filled input field with 'TestValue123' on input >> nth=97
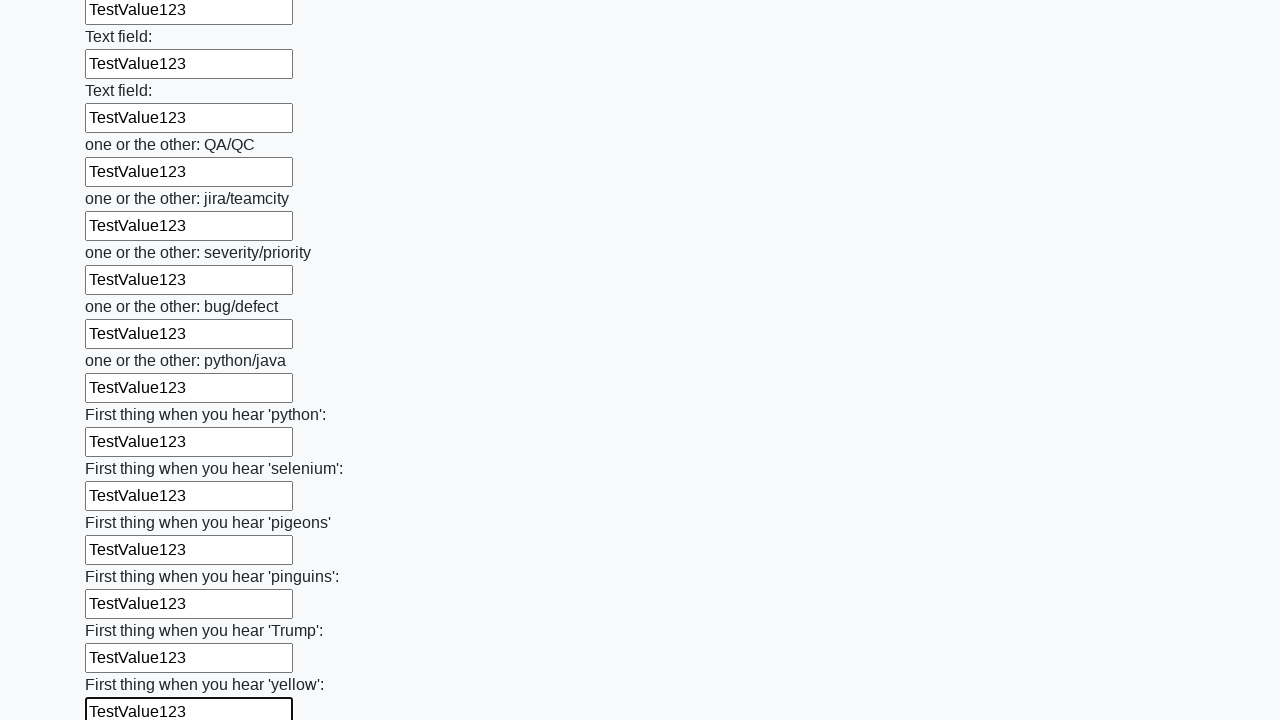

Filled input field with 'TestValue123' on input >> nth=98
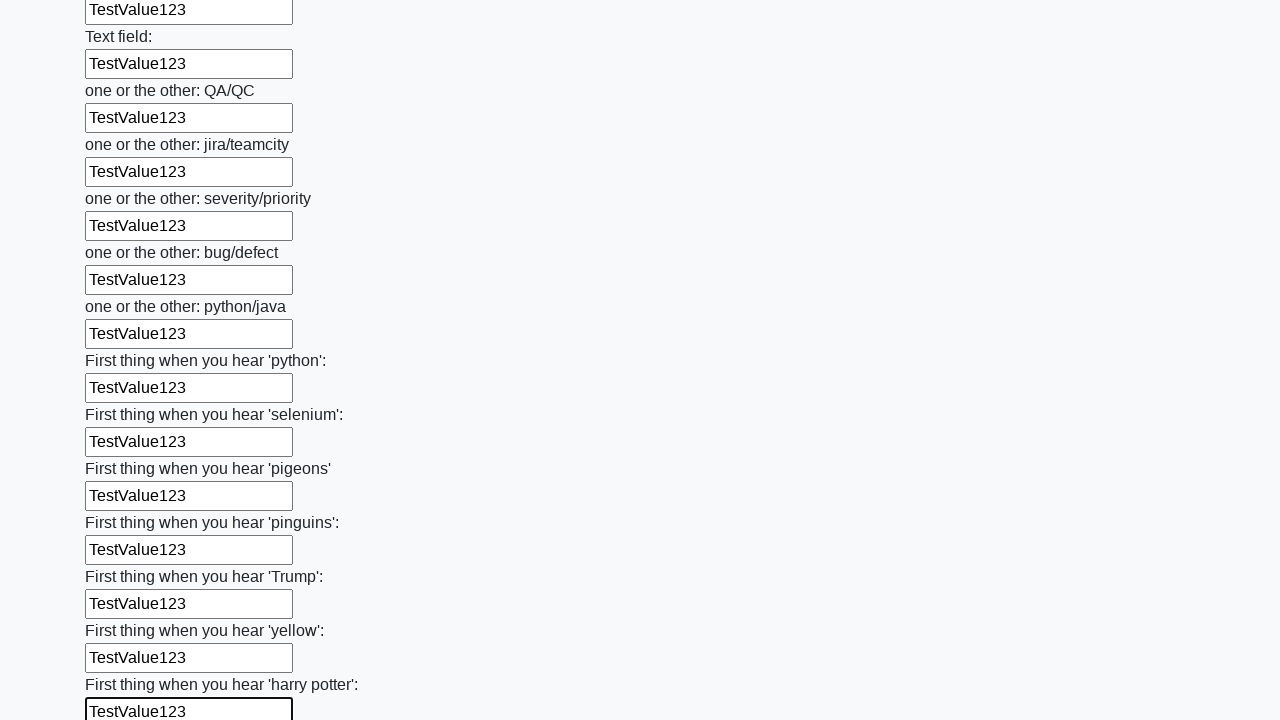

Filled input field with 'TestValue123' on input >> nth=99
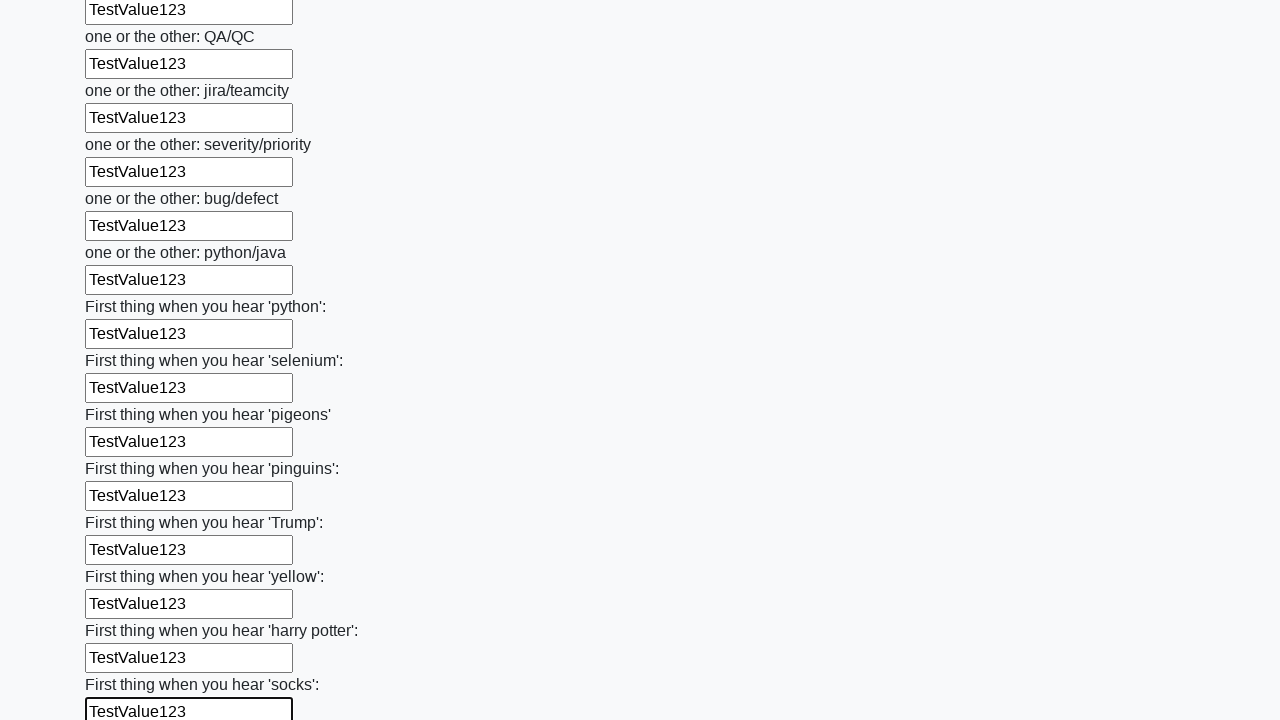

Clicked submit button at (123, 611) on button.btn
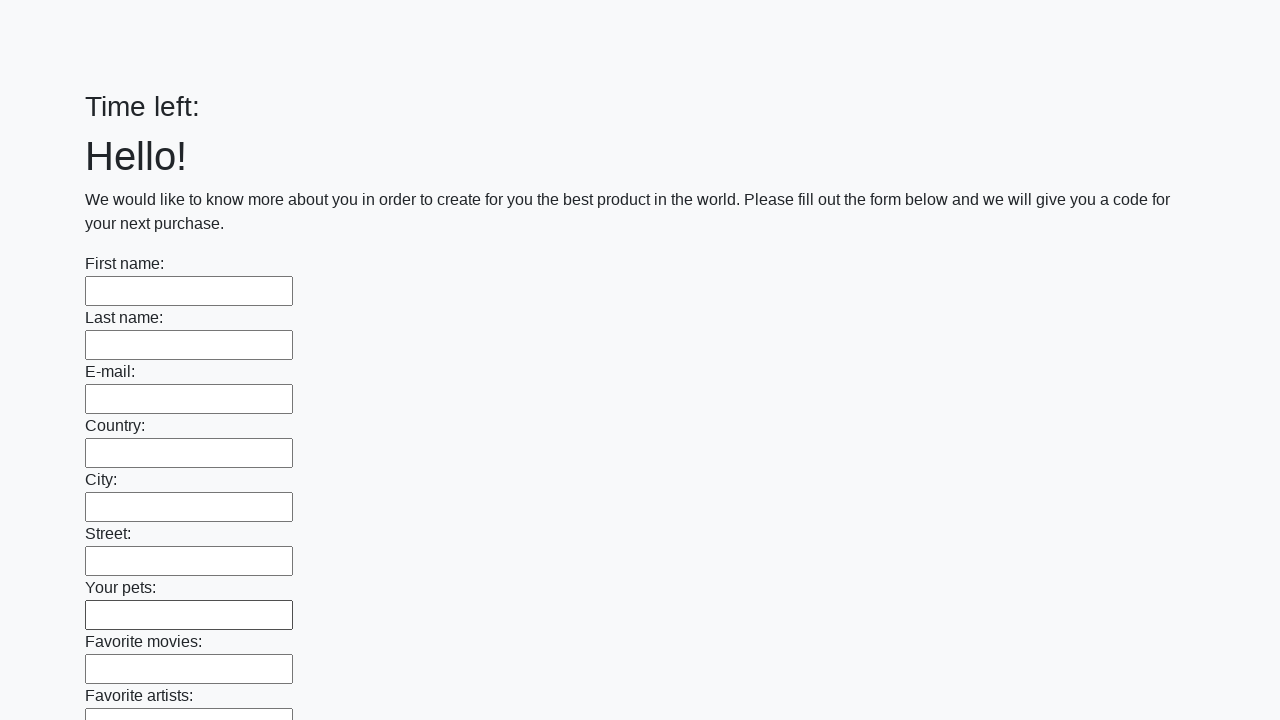

Waited 1000ms for response/navigation
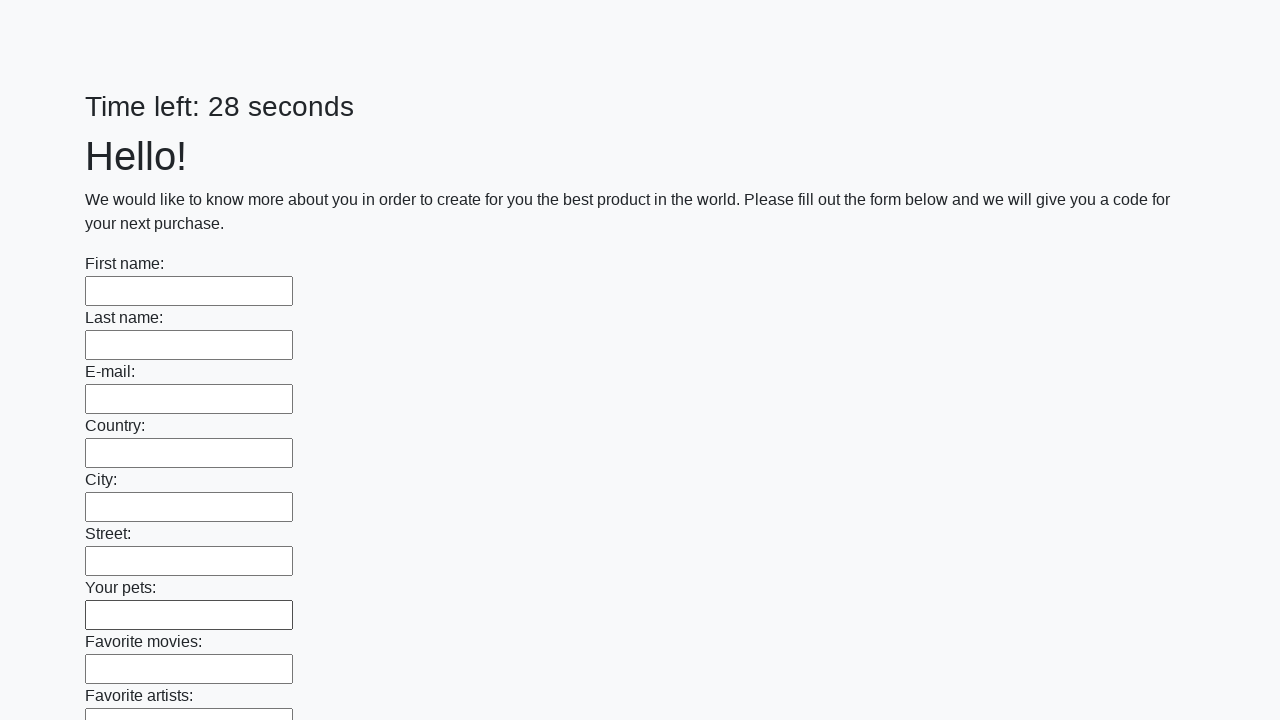

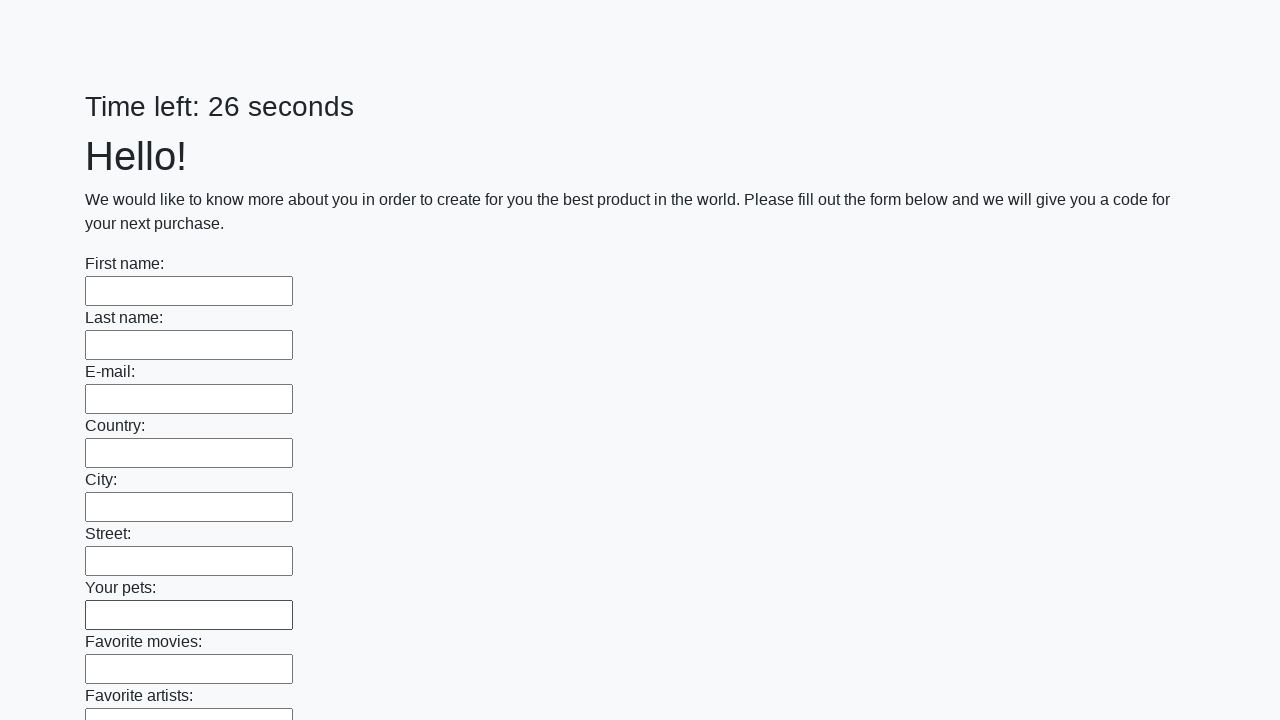